Fills all input fields in a large form with the same text value and submits the form

Starting URL: http://suninjuly.github.io/huge_form.html

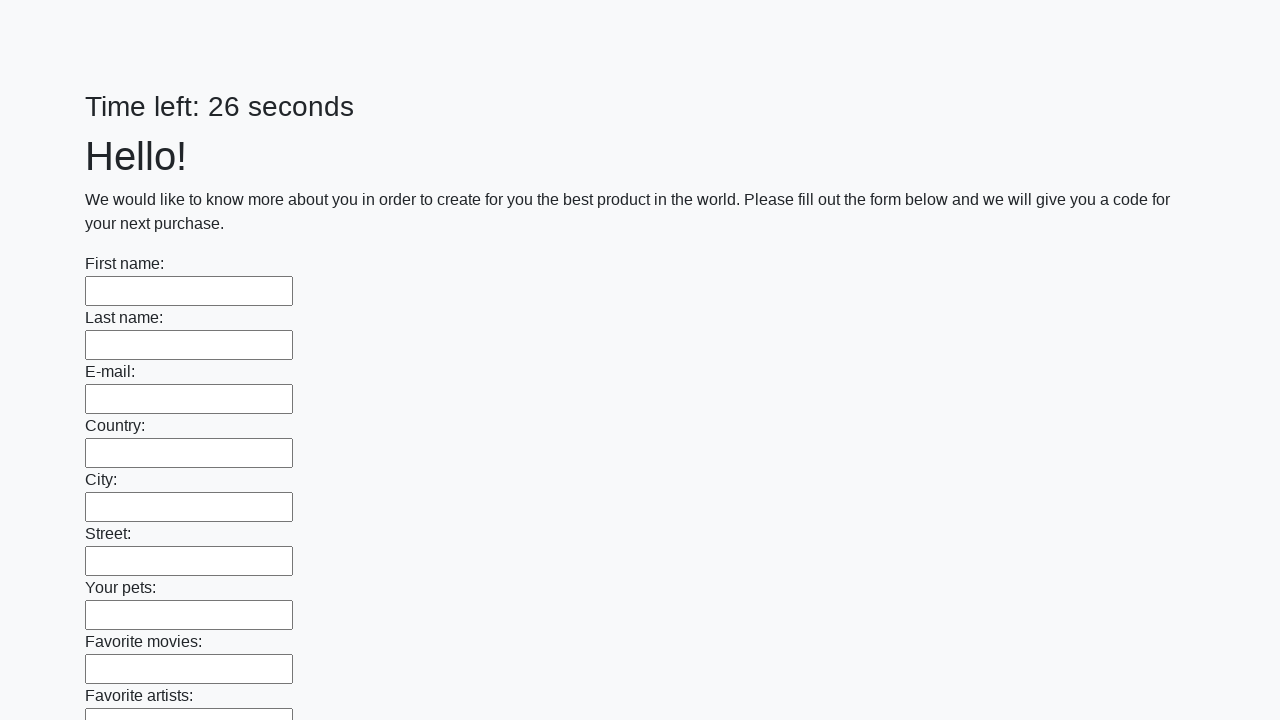

Located all input elements on the form
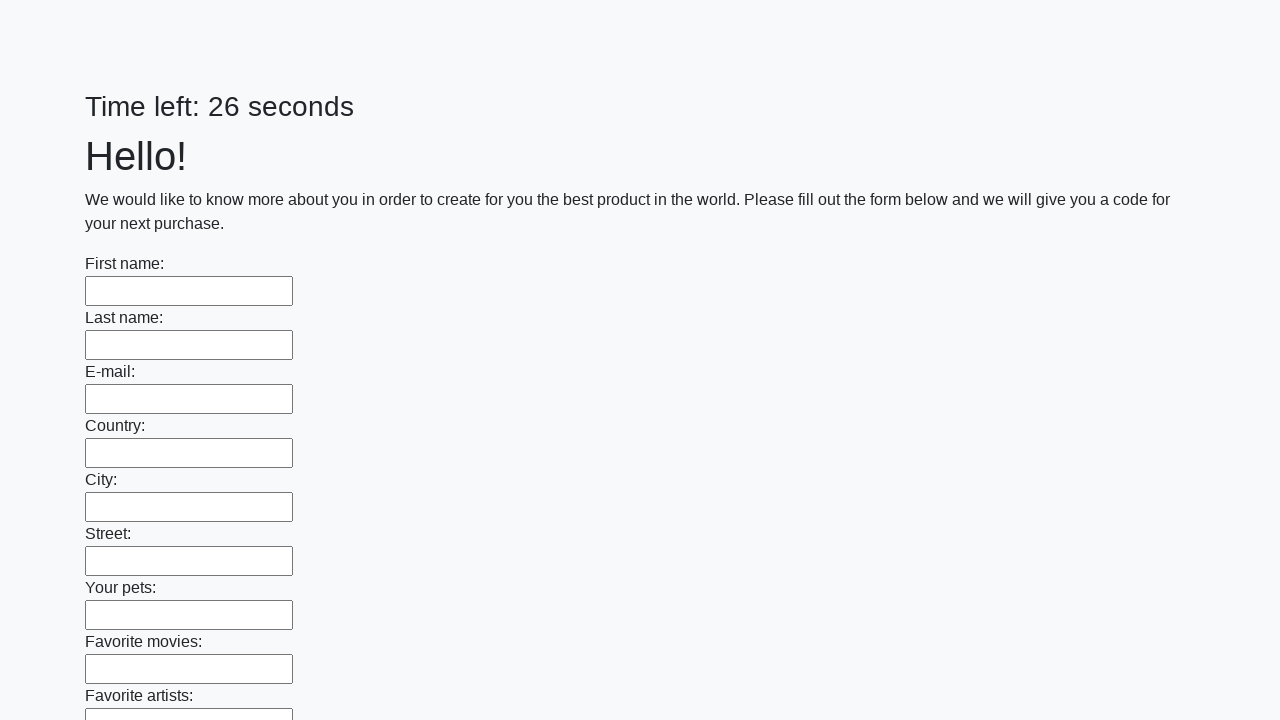

Filled input field with 'Мой ответ' on input >> nth=0
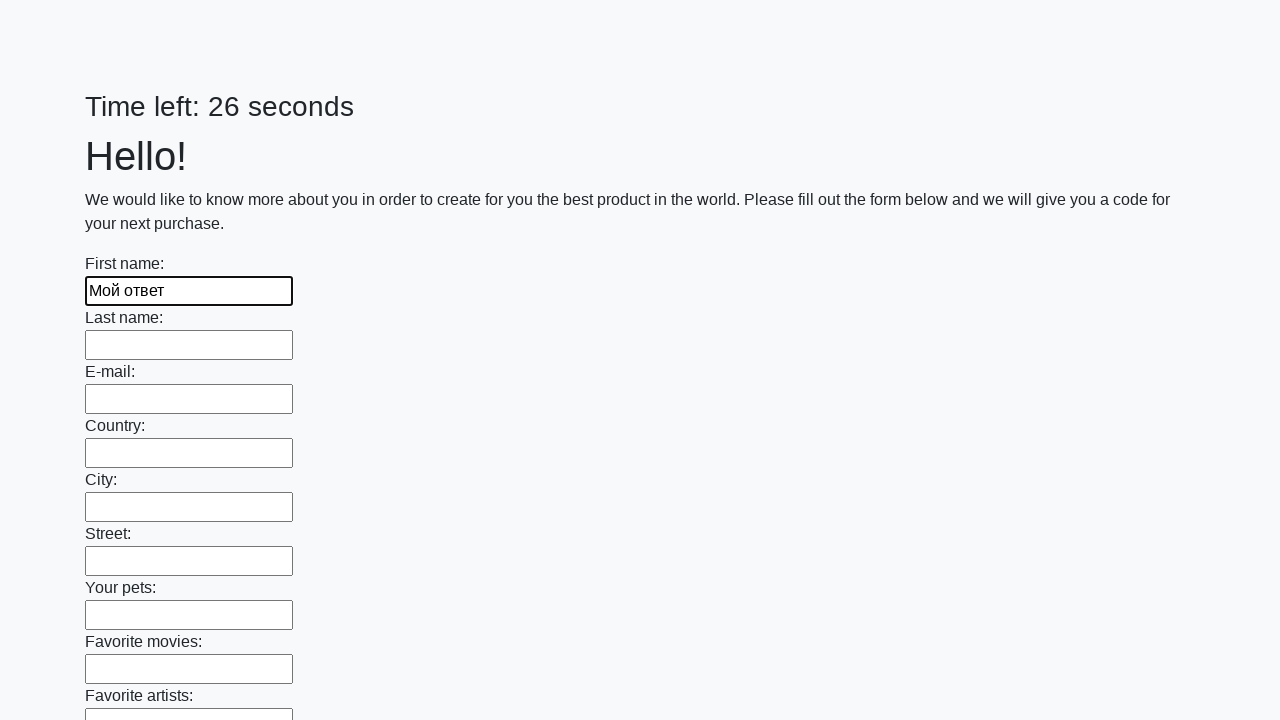

Filled input field with 'Мой ответ' on input >> nth=1
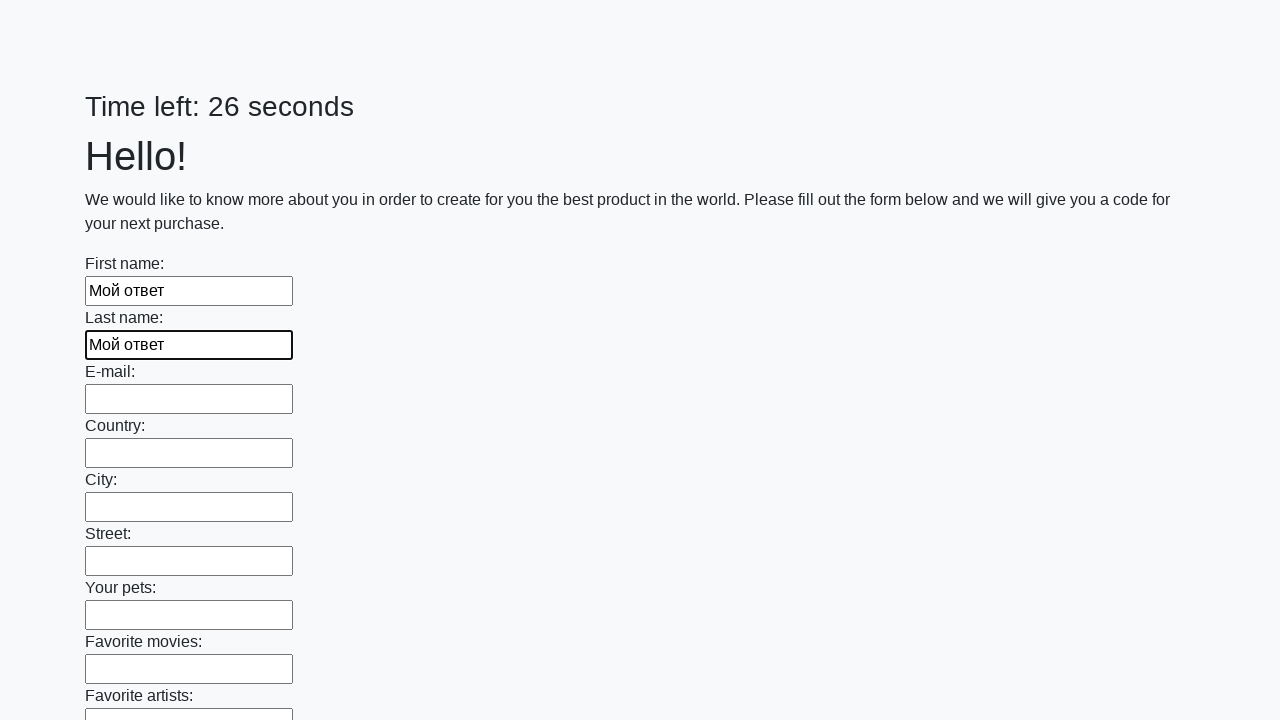

Filled input field with 'Мой ответ' on input >> nth=2
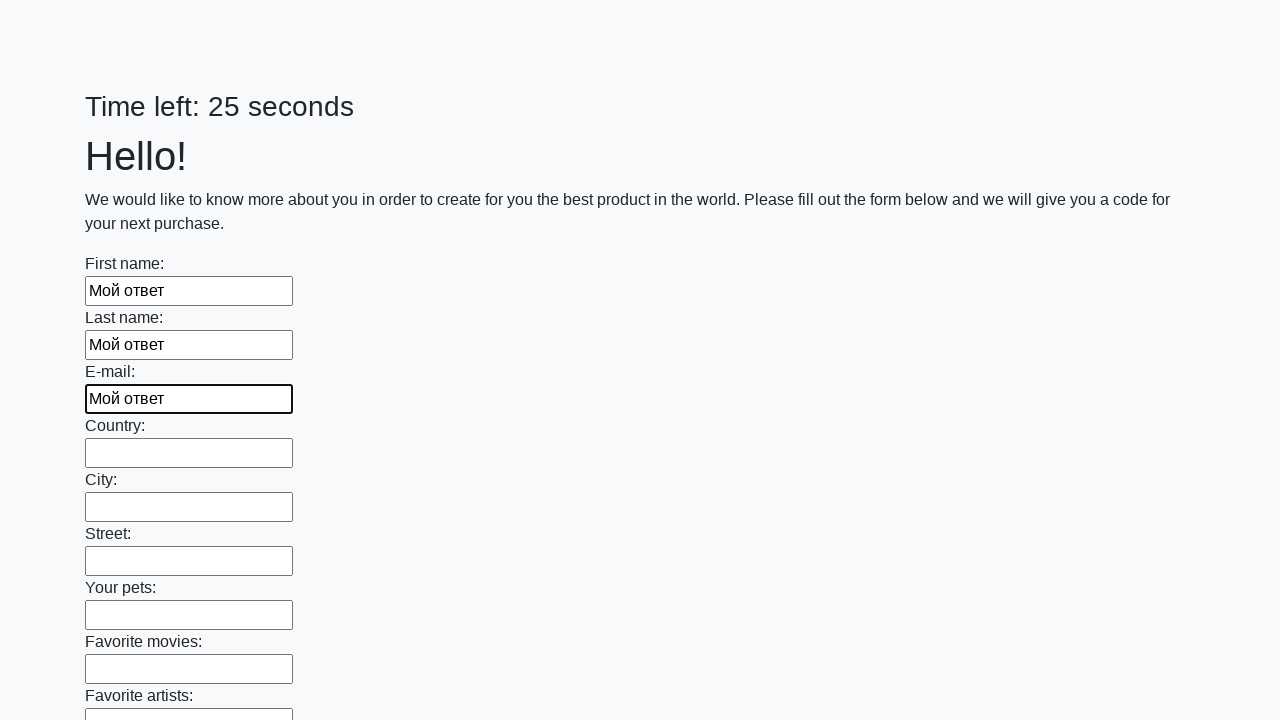

Filled input field with 'Мой ответ' on input >> nth=3
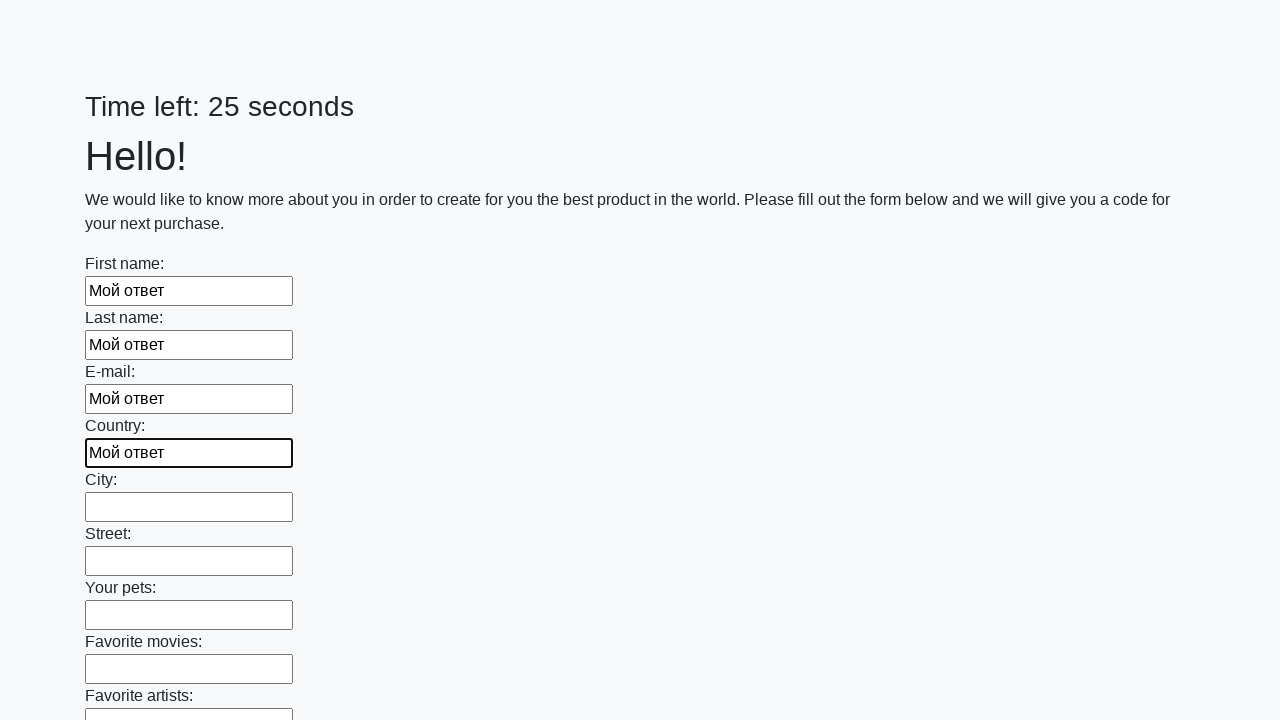

Filled input field with 'Мой ответ' on input >> nth=4
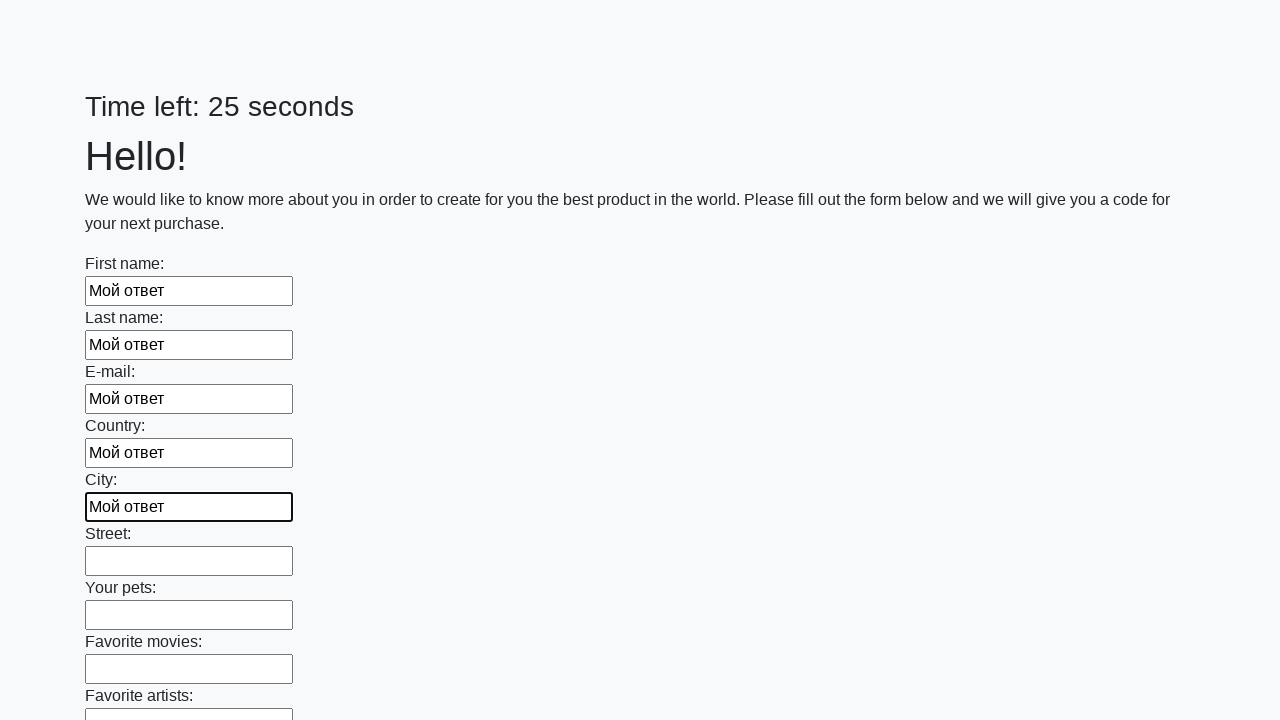

Filled input field with 'Мой ответ' on input >> nth=5
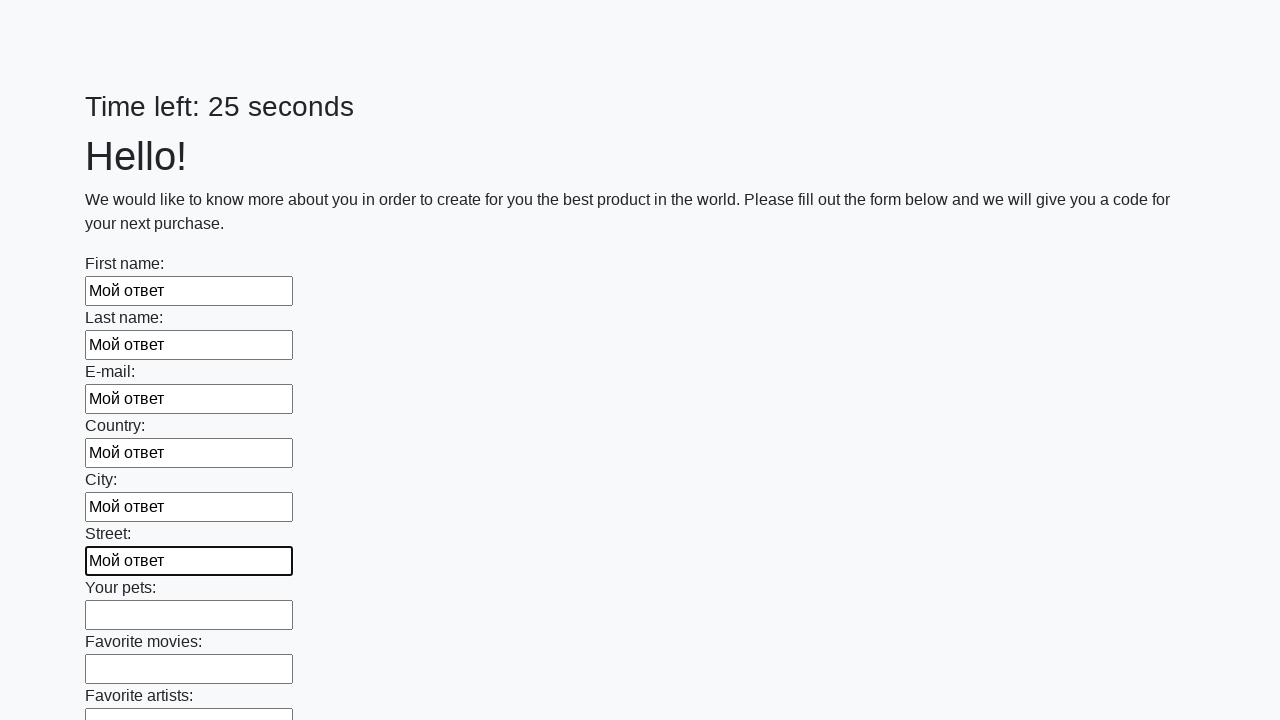

Filled input field with 'Мой ответ' on input >> nth=6
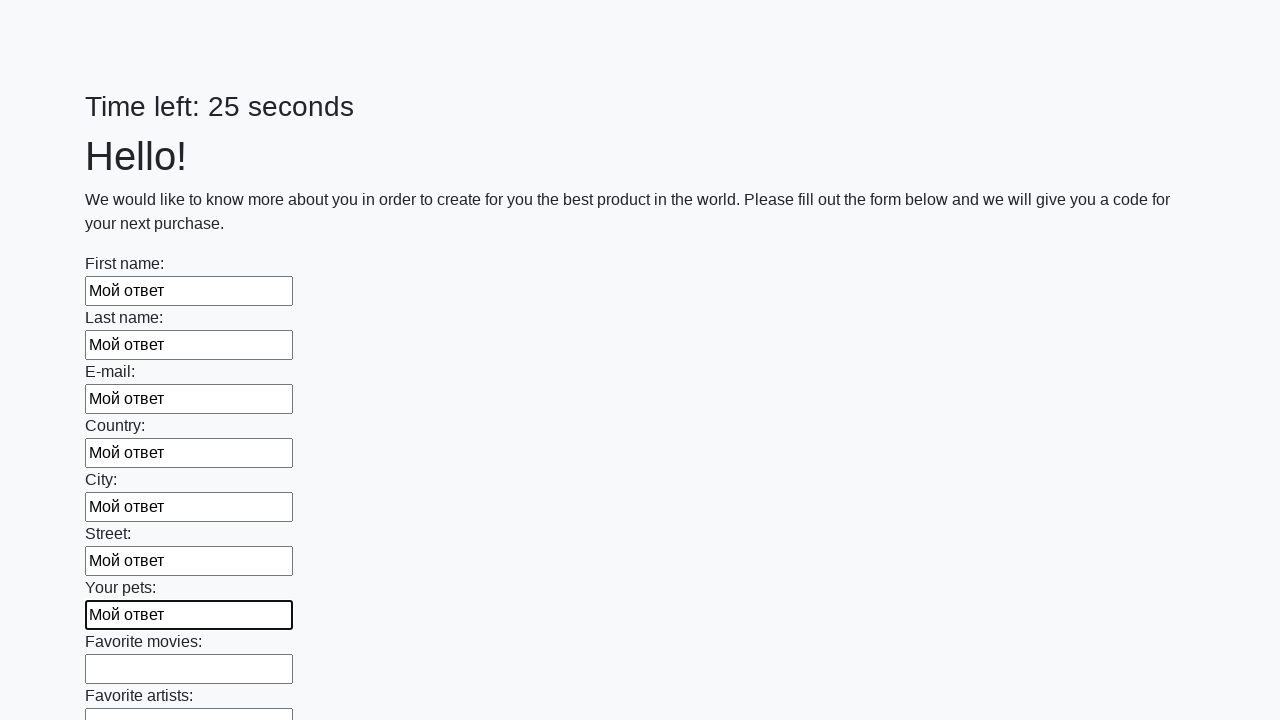

Filled input field with 'Мой ответ' on input >> nth=7
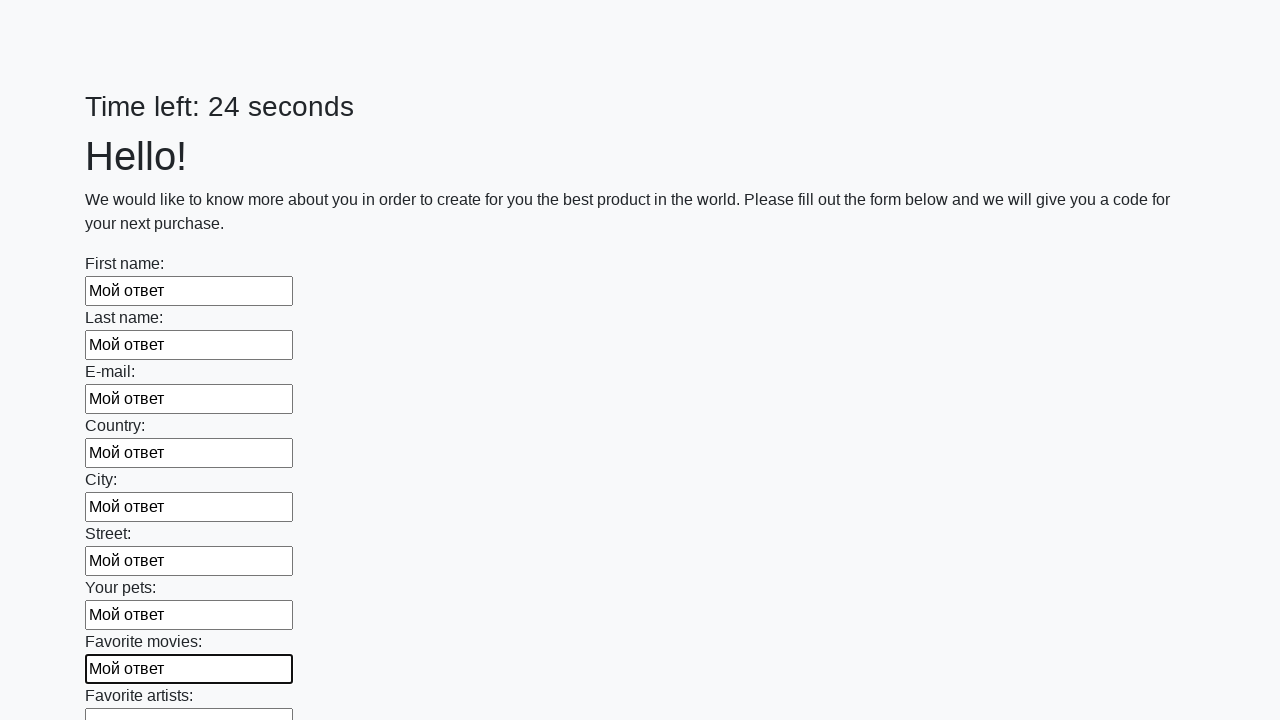

Filled input field with 'Мой ответ' on input >> nth=8
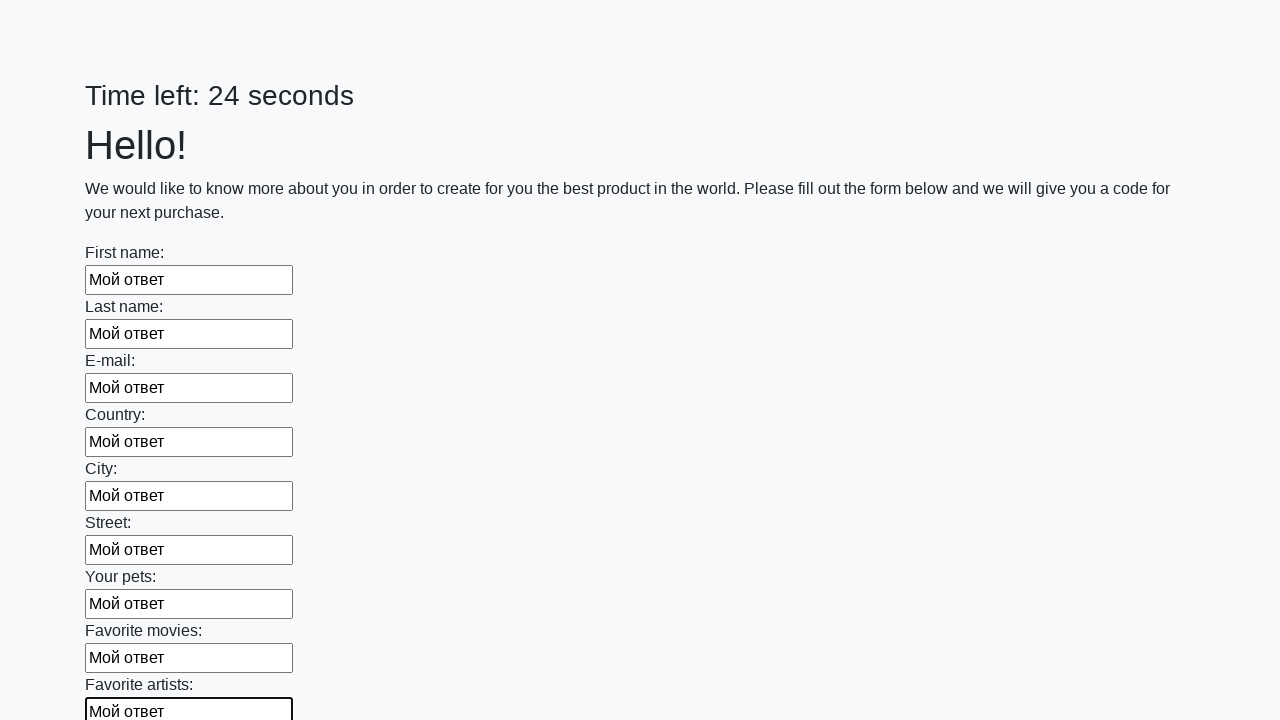

Filled input field with 'Мой ответ' on input >> nth=9
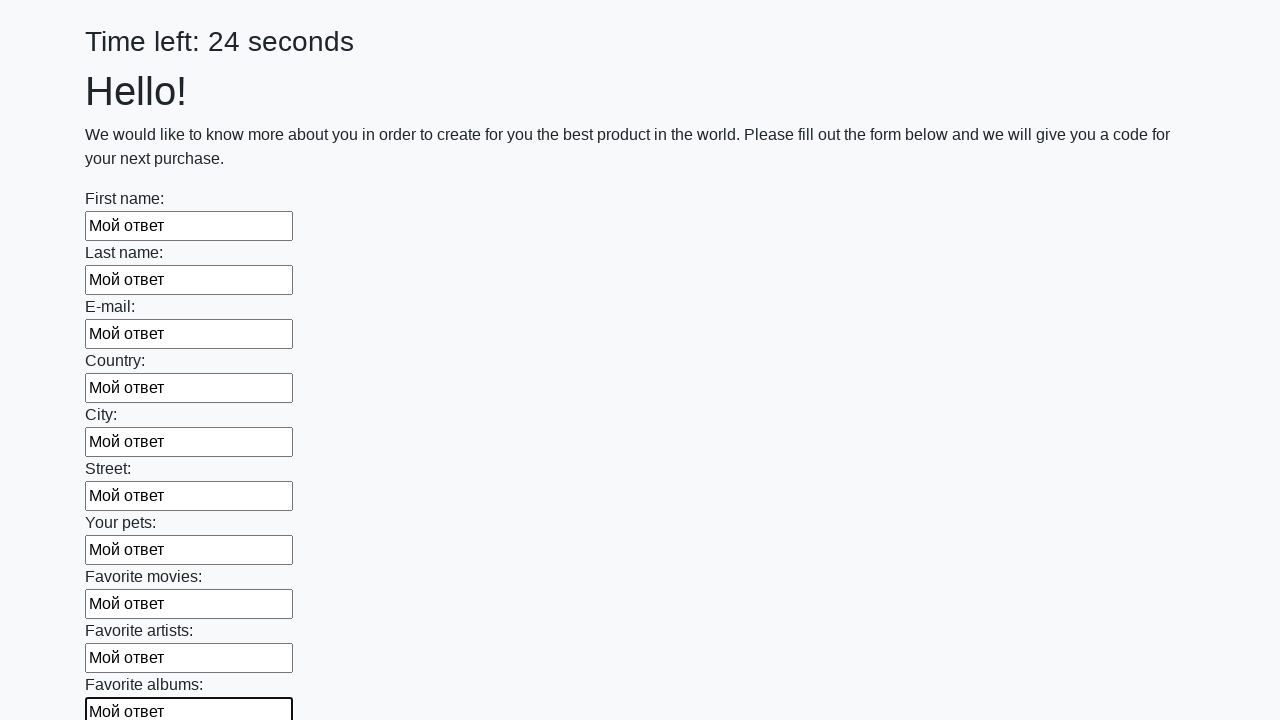

Filled input field with 'Мой ответ' on input >> nth=10
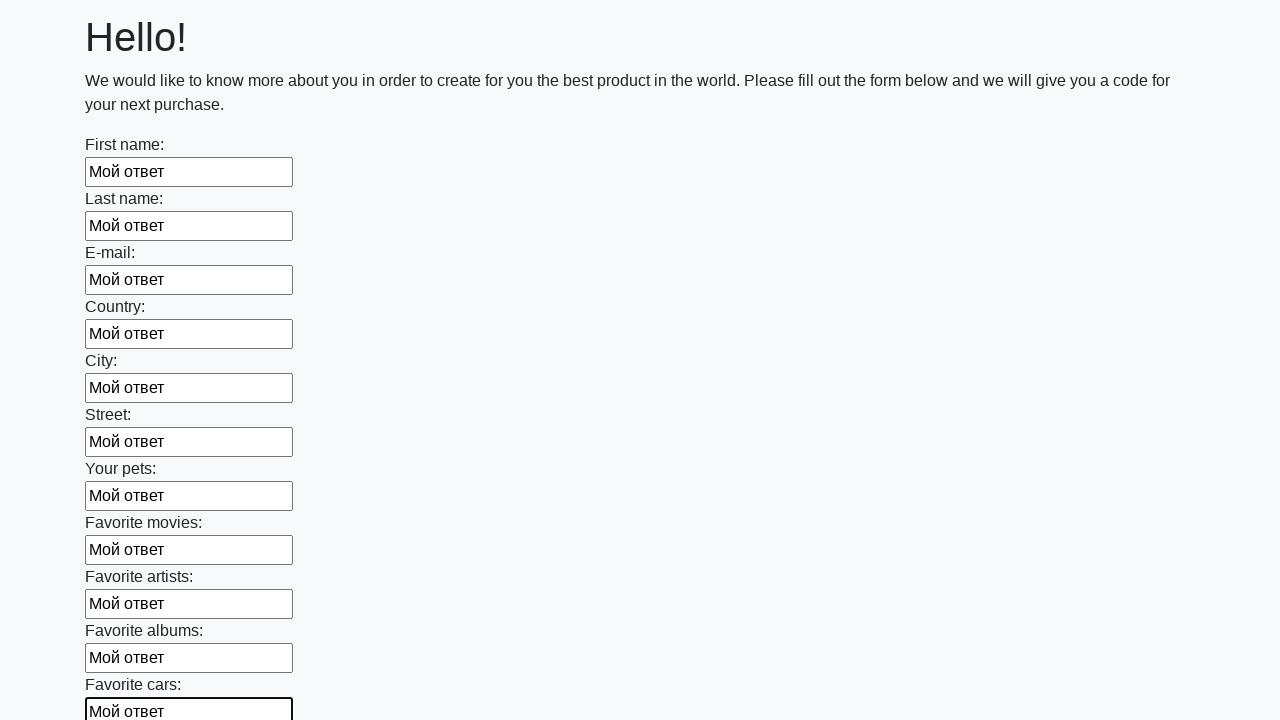

Filled input field with 'Мой ответ' on input >> nth=11
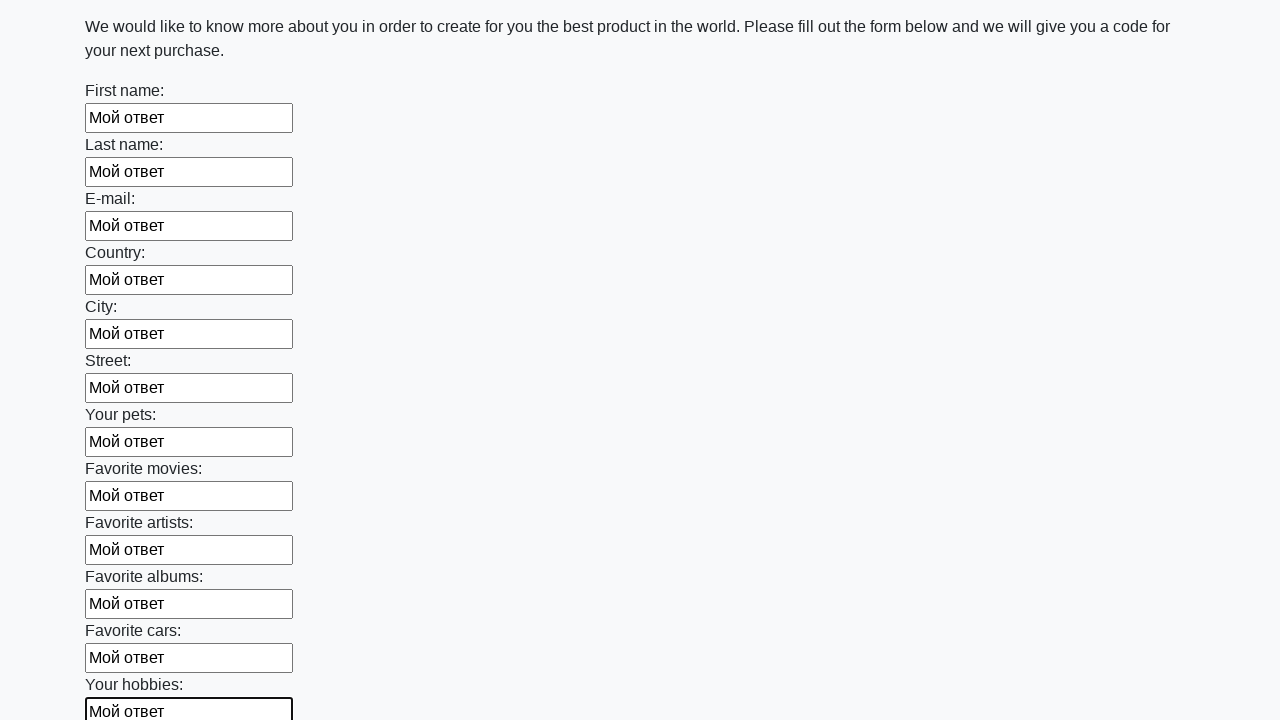

Filled input field with 'Мой ответ' on input >> nth=12
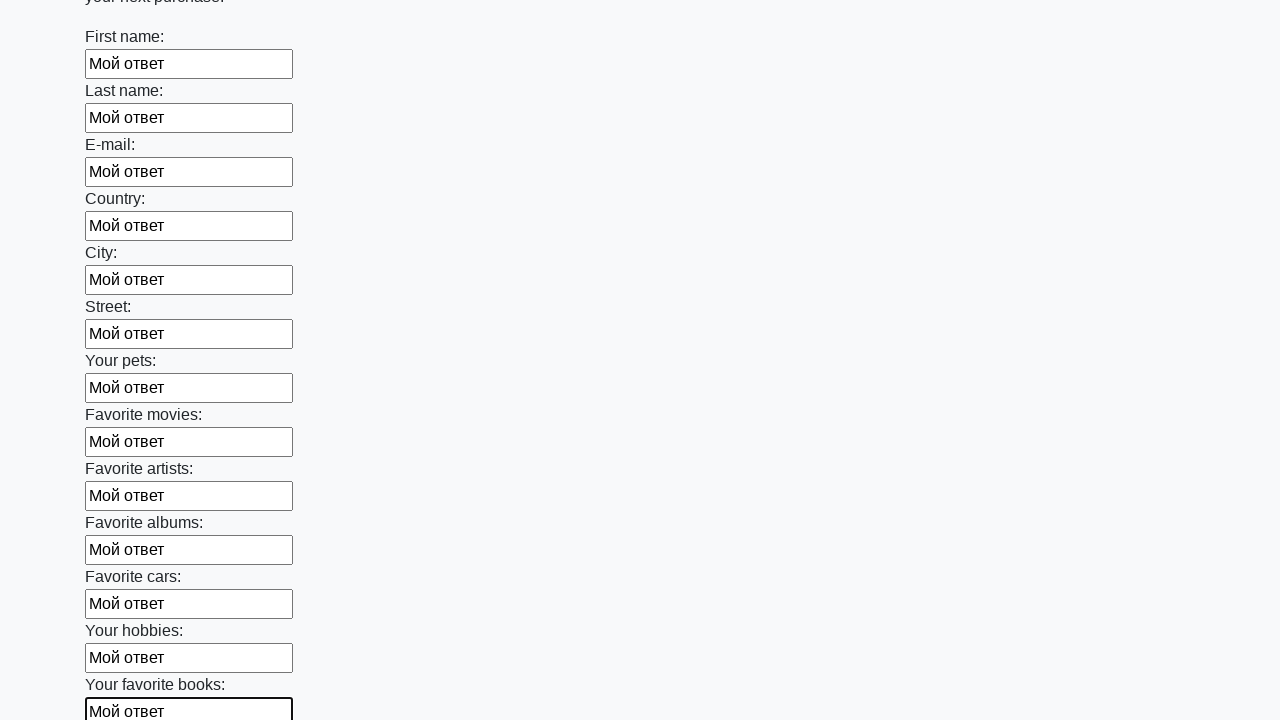

Filled input field with 'Мой ответ' on input >> nth=13
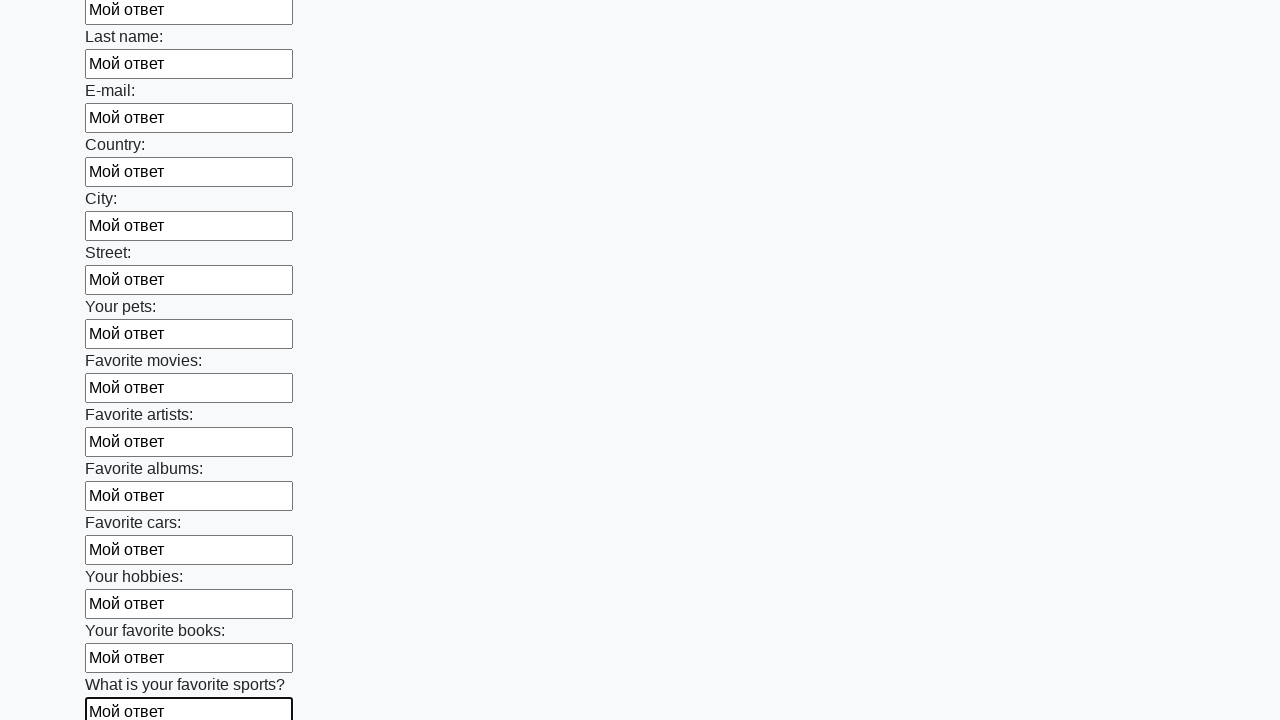

Filled input field with 'Мой ответ' on input >> nth=14
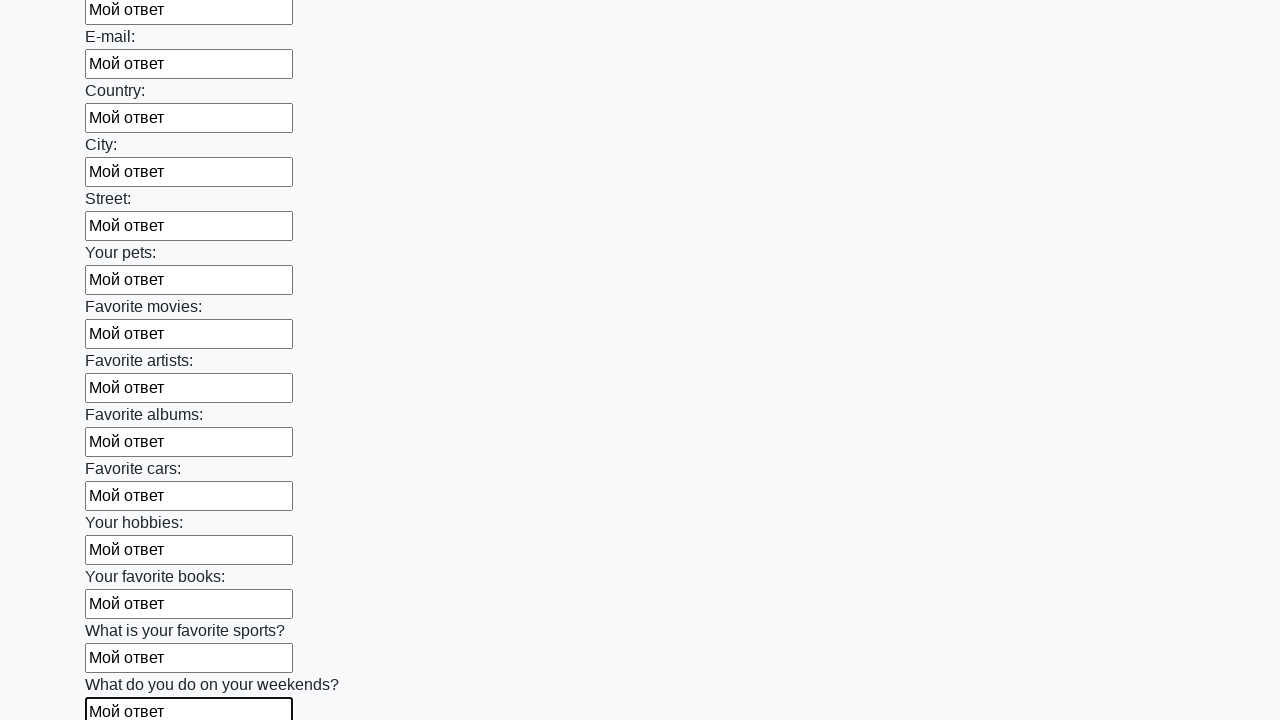

Filled input field with 'Мой ответ' on input >> nth=15
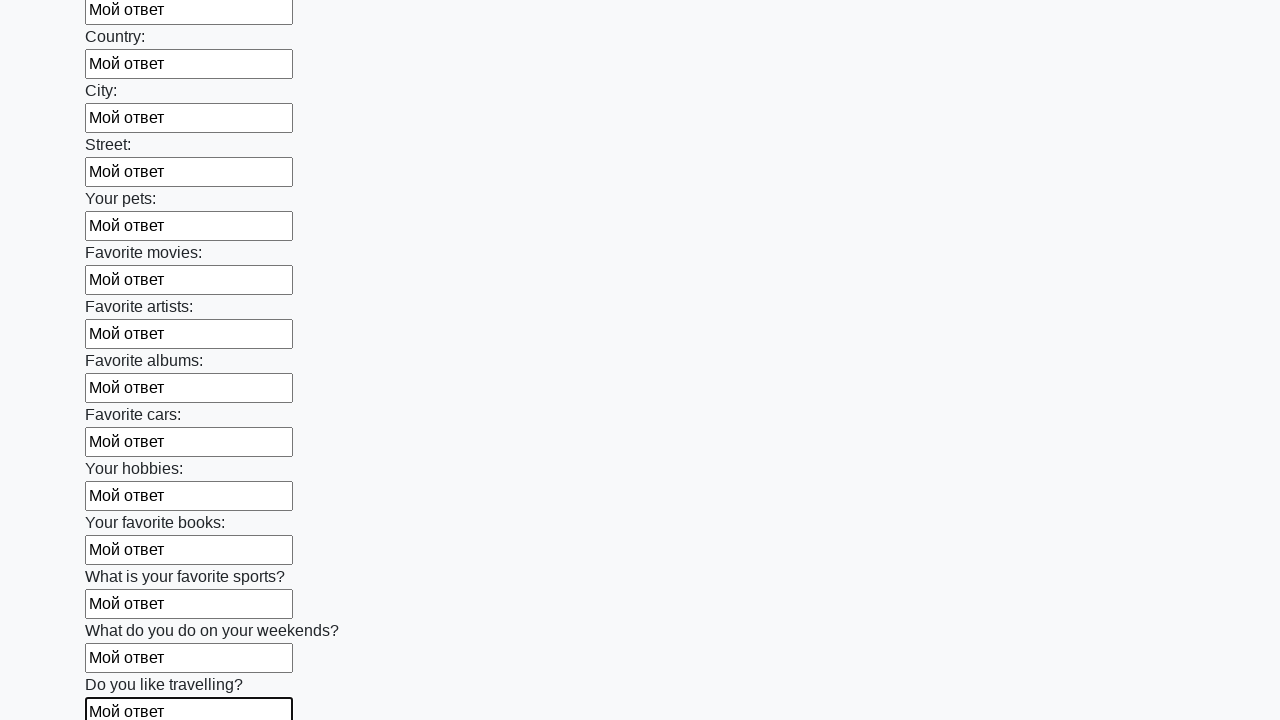

Filled input field with 'Мой ответ' on input >> nth=16
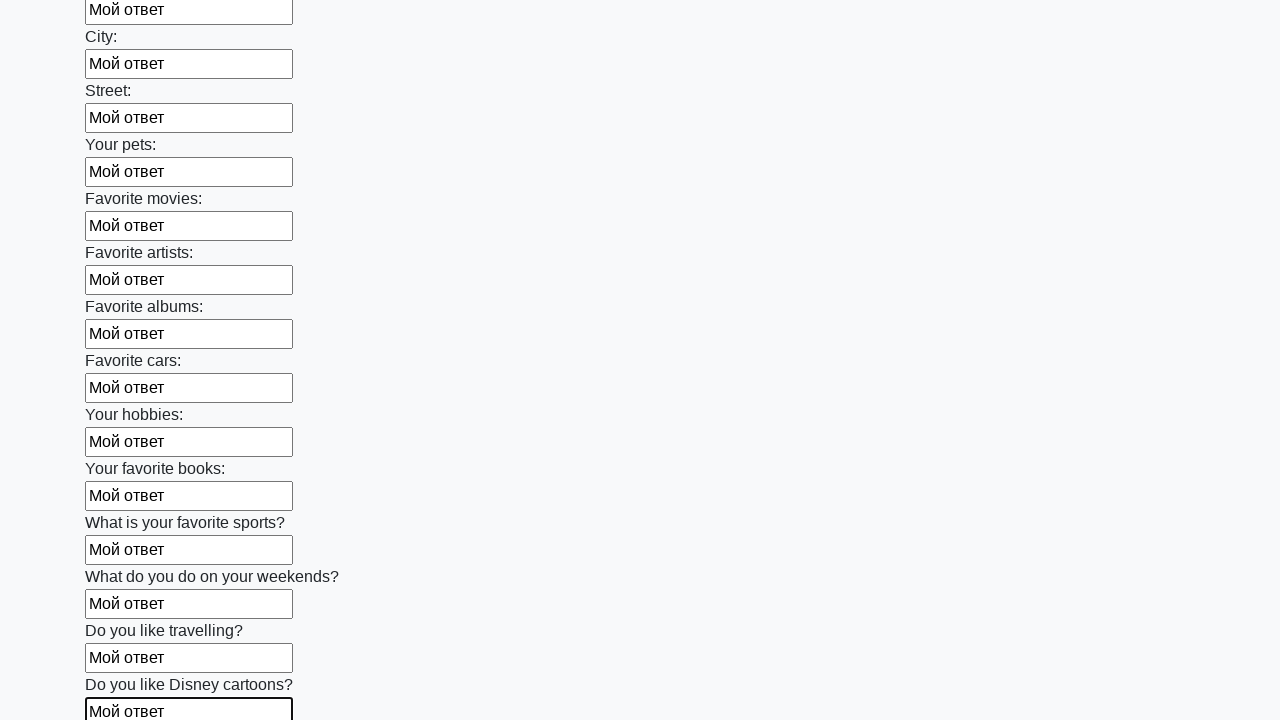

Filled input field with 'Мой ответ' on input >> nth=17
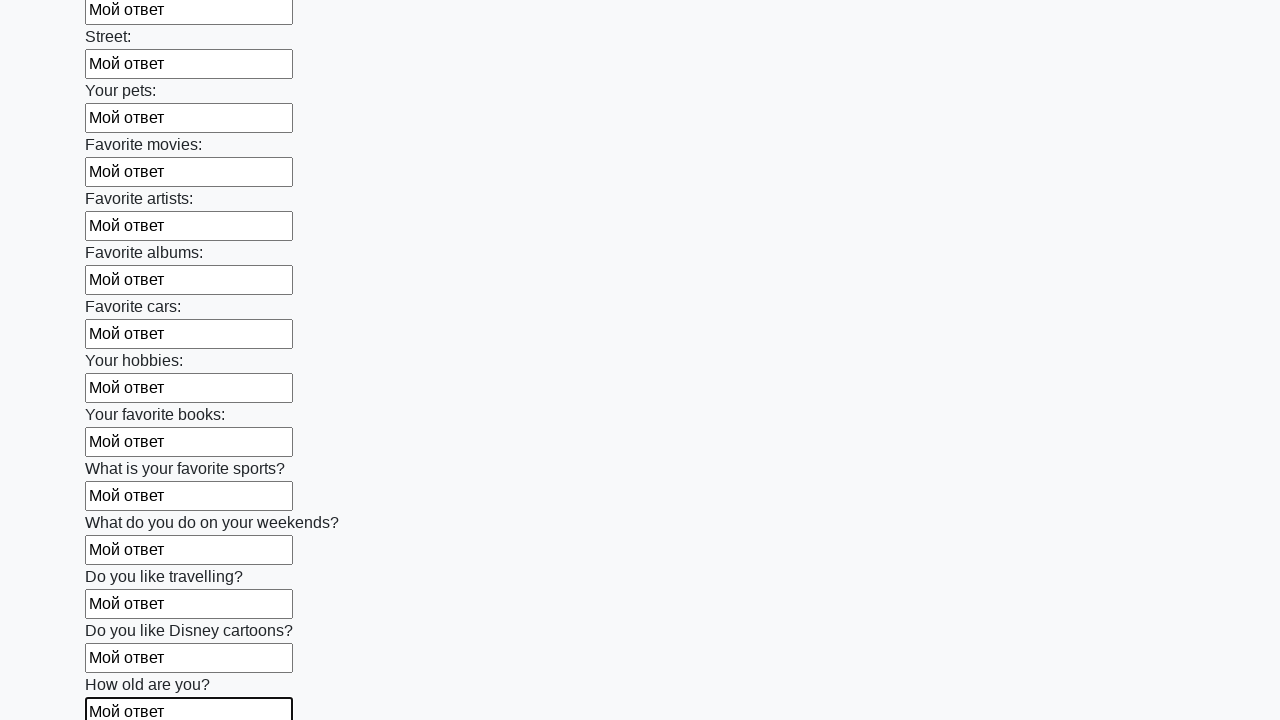

Filled input field with 'Мой ответ' on input >> nth=18
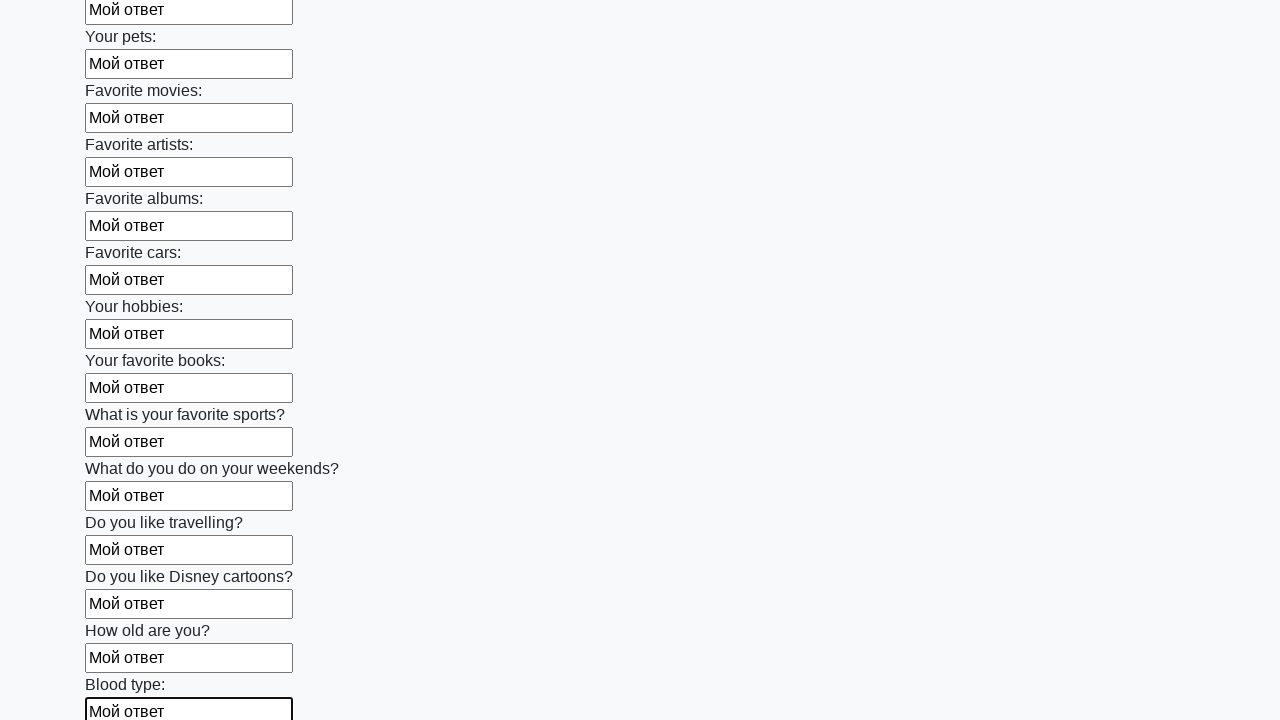

Filled input field with 'Мой ответ' on input >> nth=19
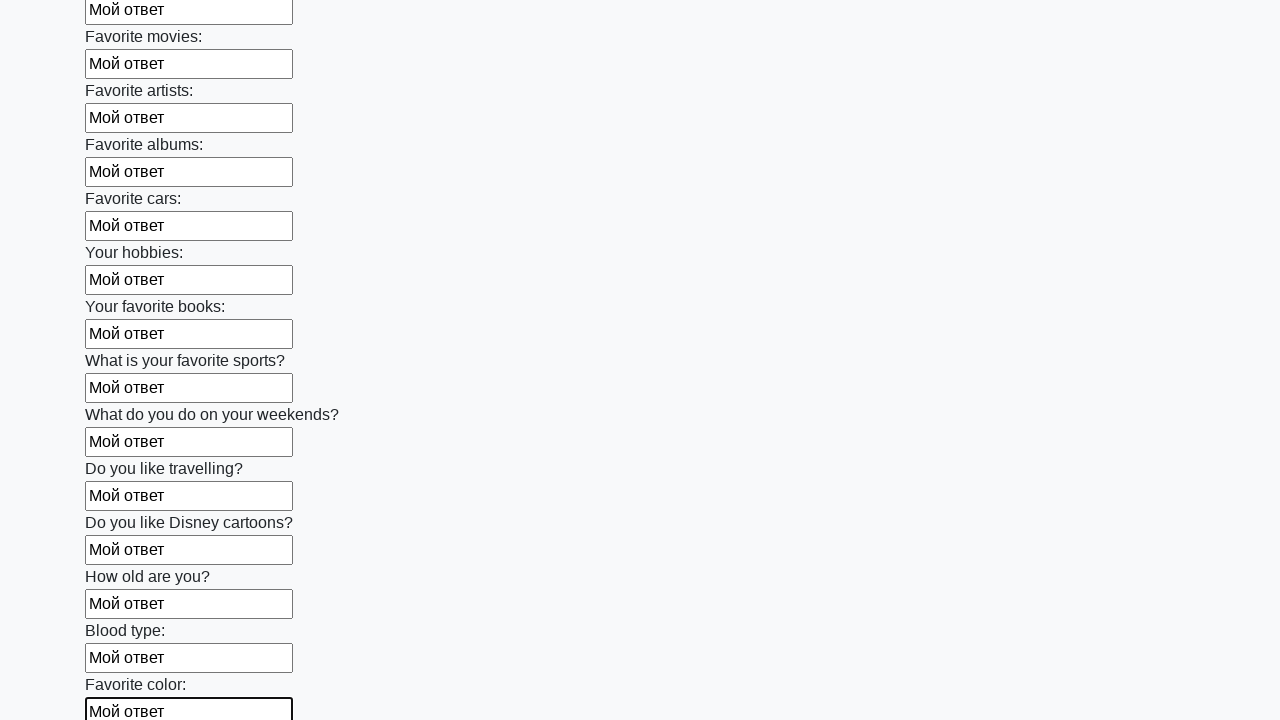

Filled input field with 'Мой ответ' on input >> nth=20
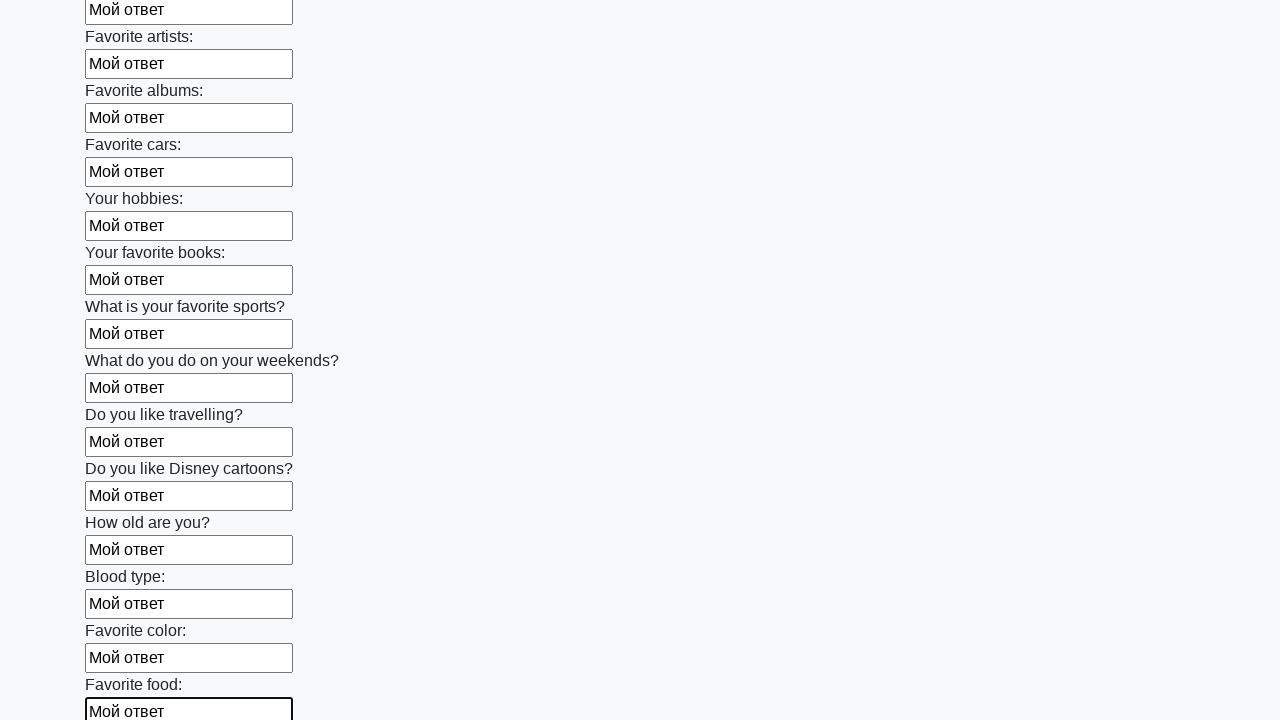

Filled input field with 'Мой ответ' on input >> nth=21
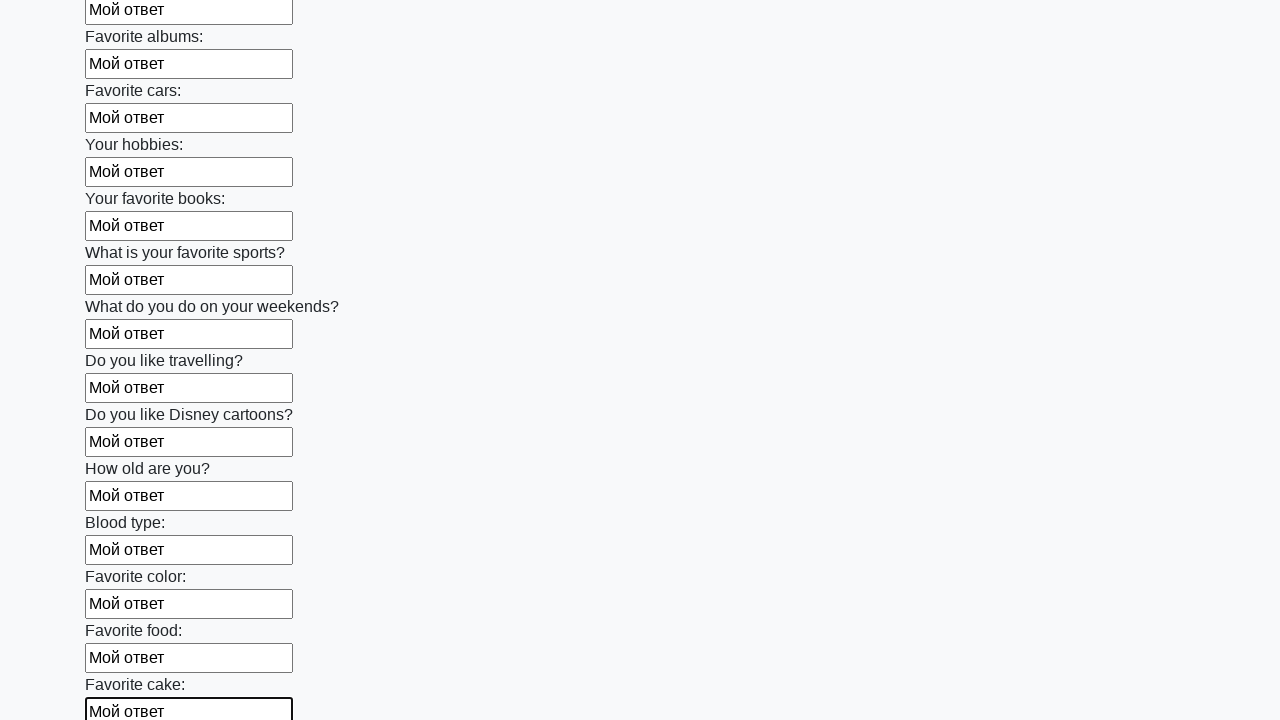

Filled input field with 'Мой ответ' on input >> nth=22
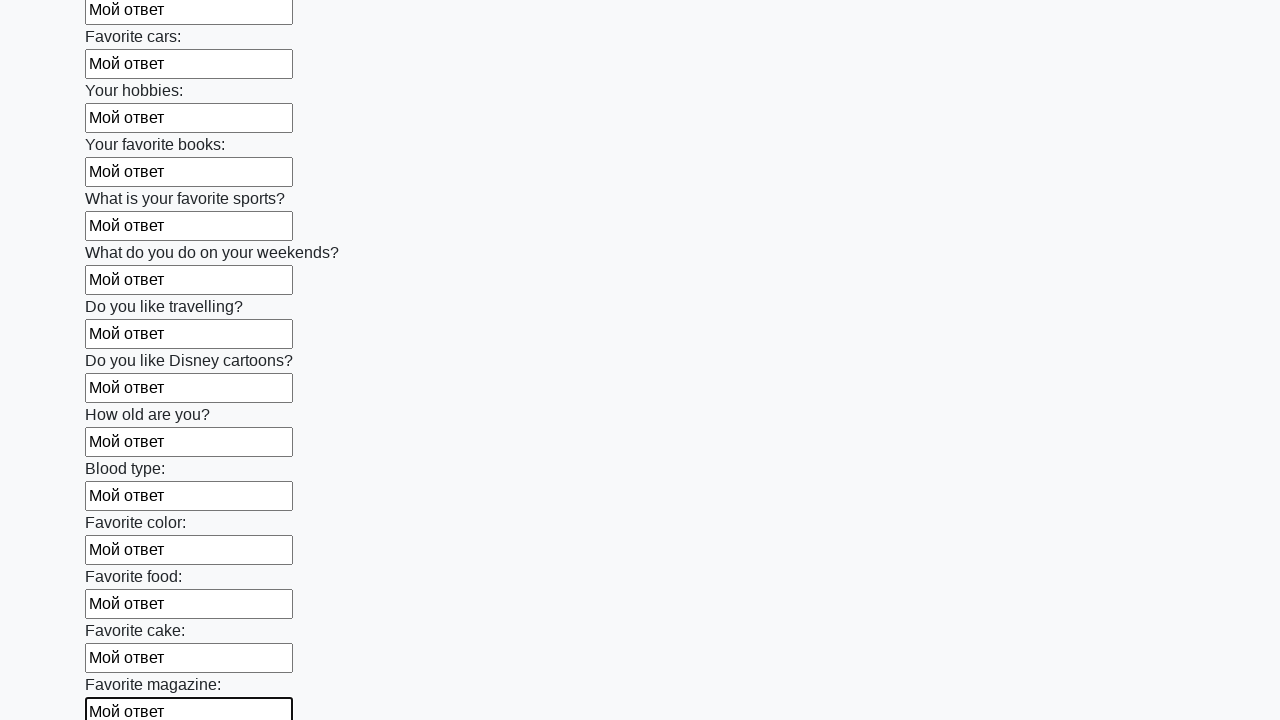

Filled input field with 'Мой ответ' on input >> nth=23
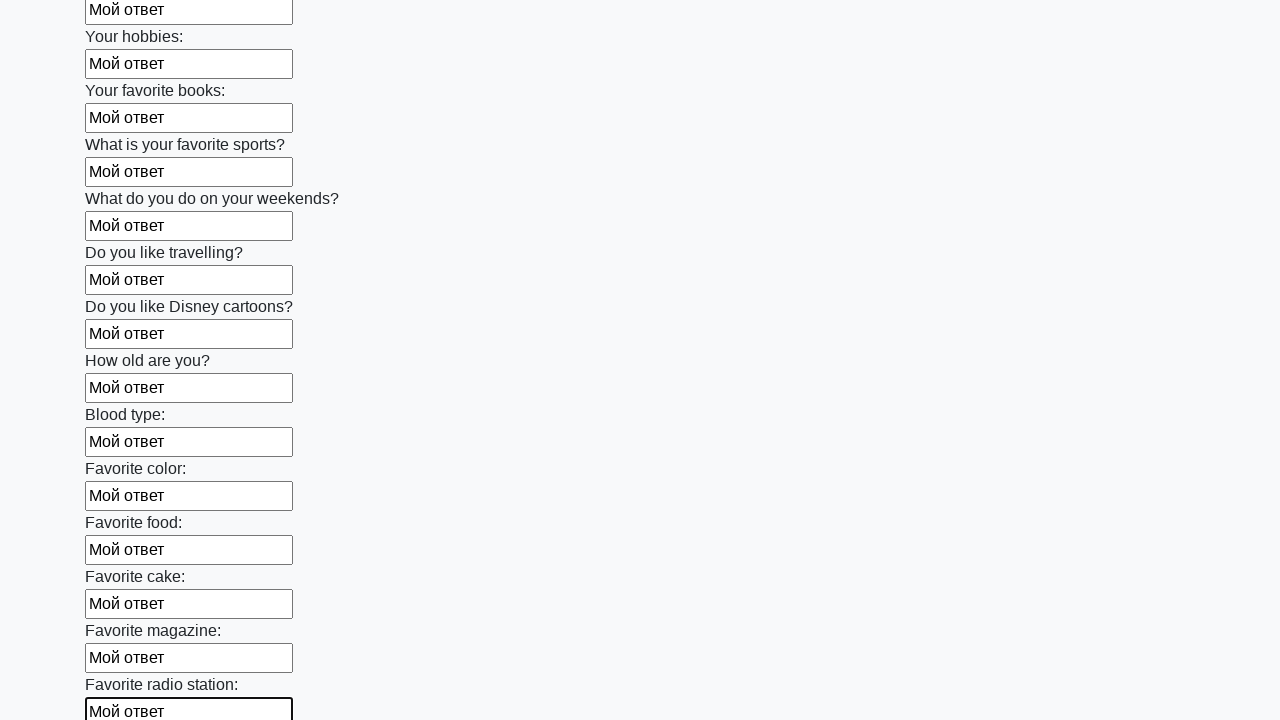

Filled input field with 'Мой ответ' on input >> nth=24
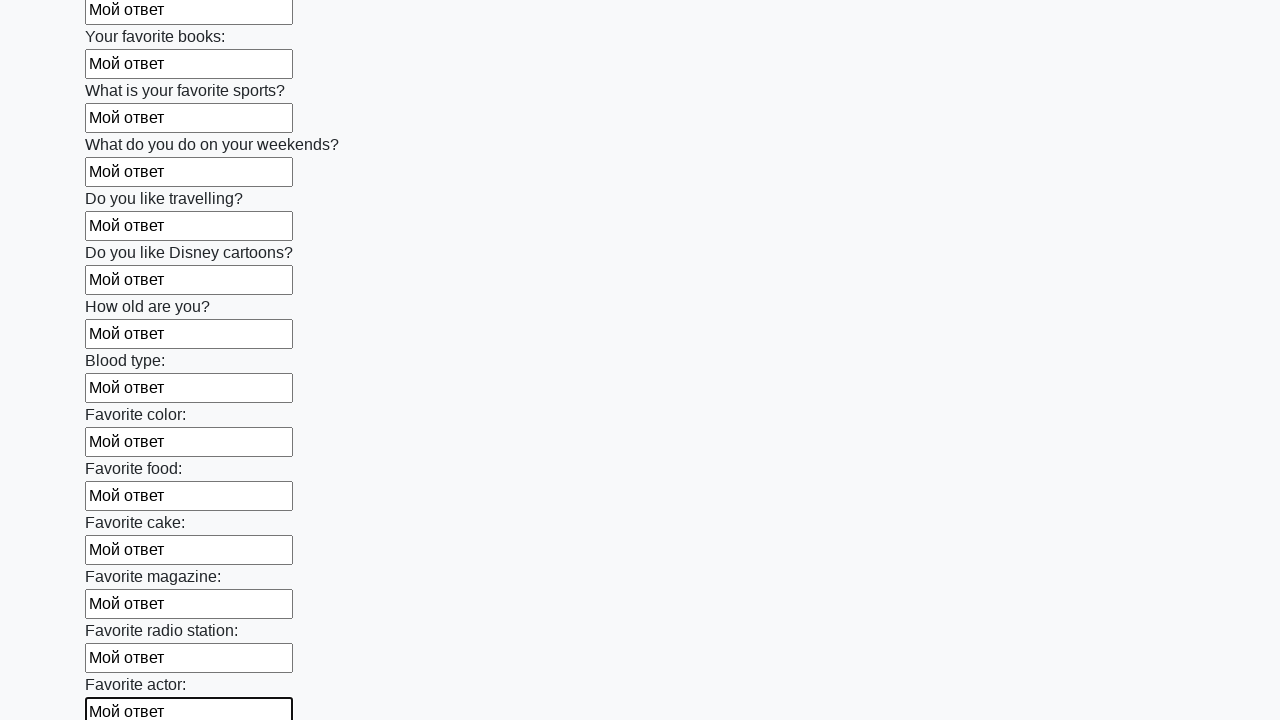

Filled input field with 'Мой ответ' on input >> nth=25
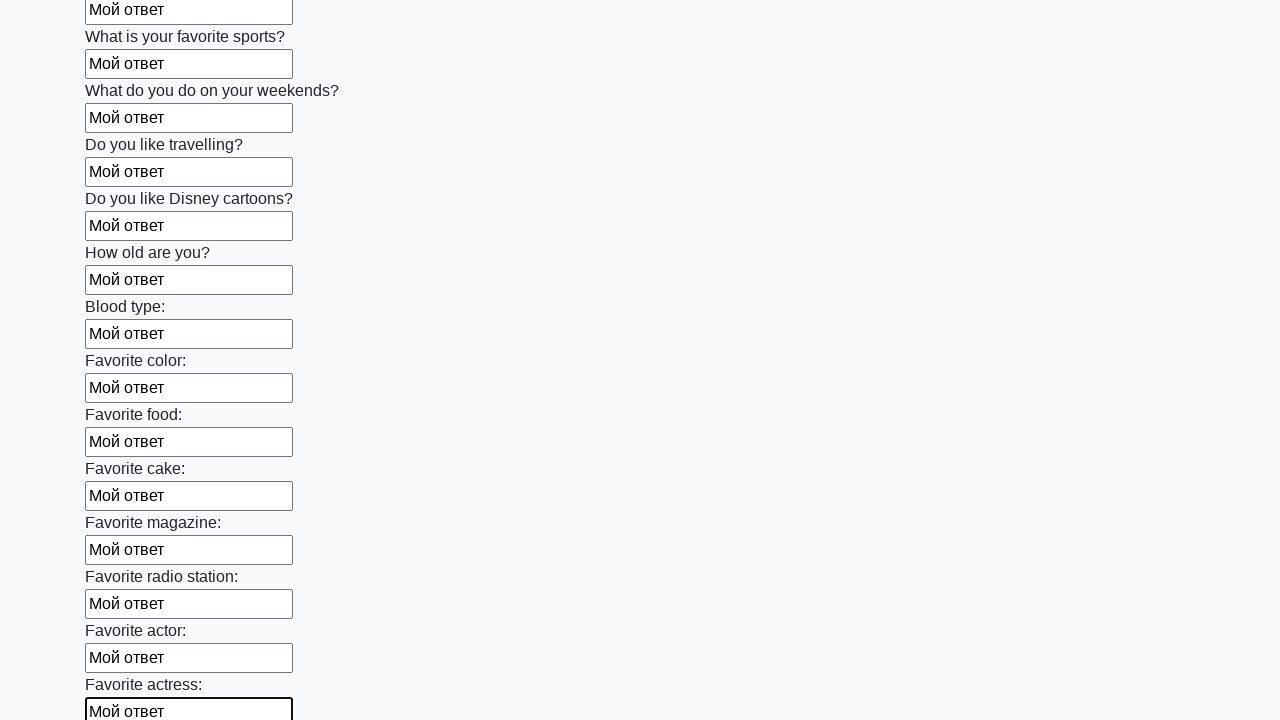

Filled input field with 'Мой ответ' on input >> nth=26
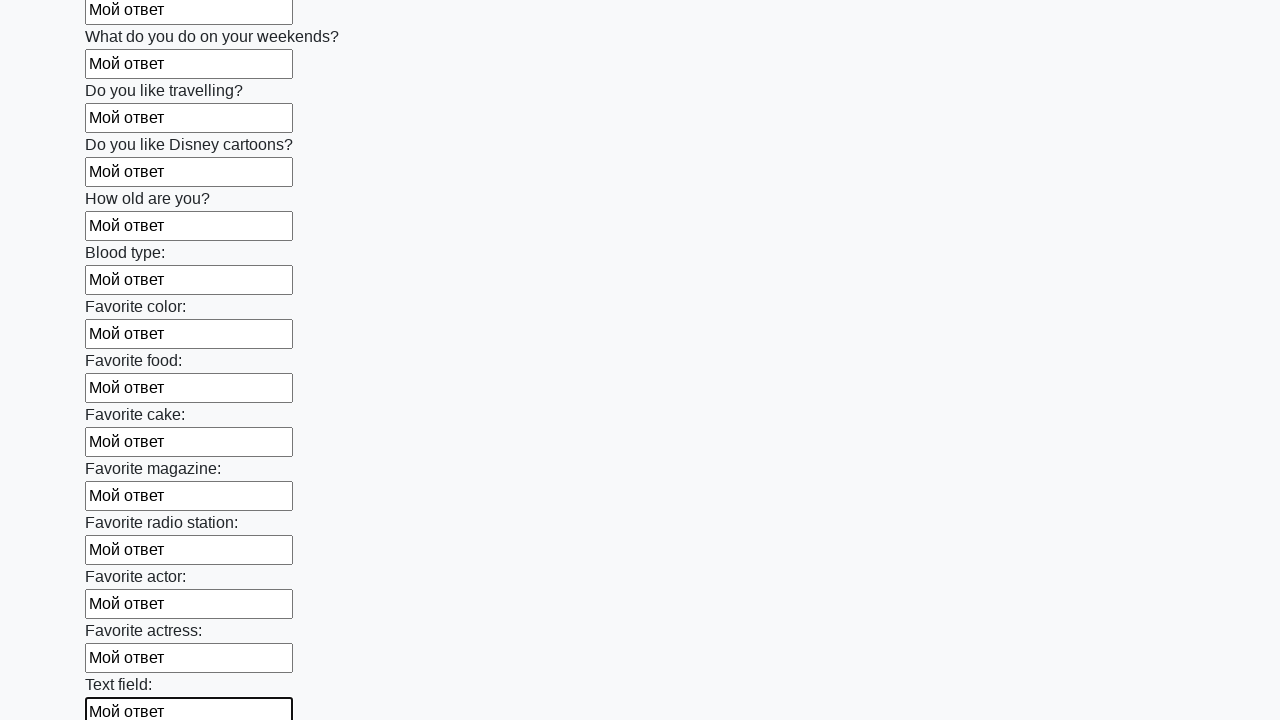

Filled input field with 'Мой ответ' on input >> nth=27
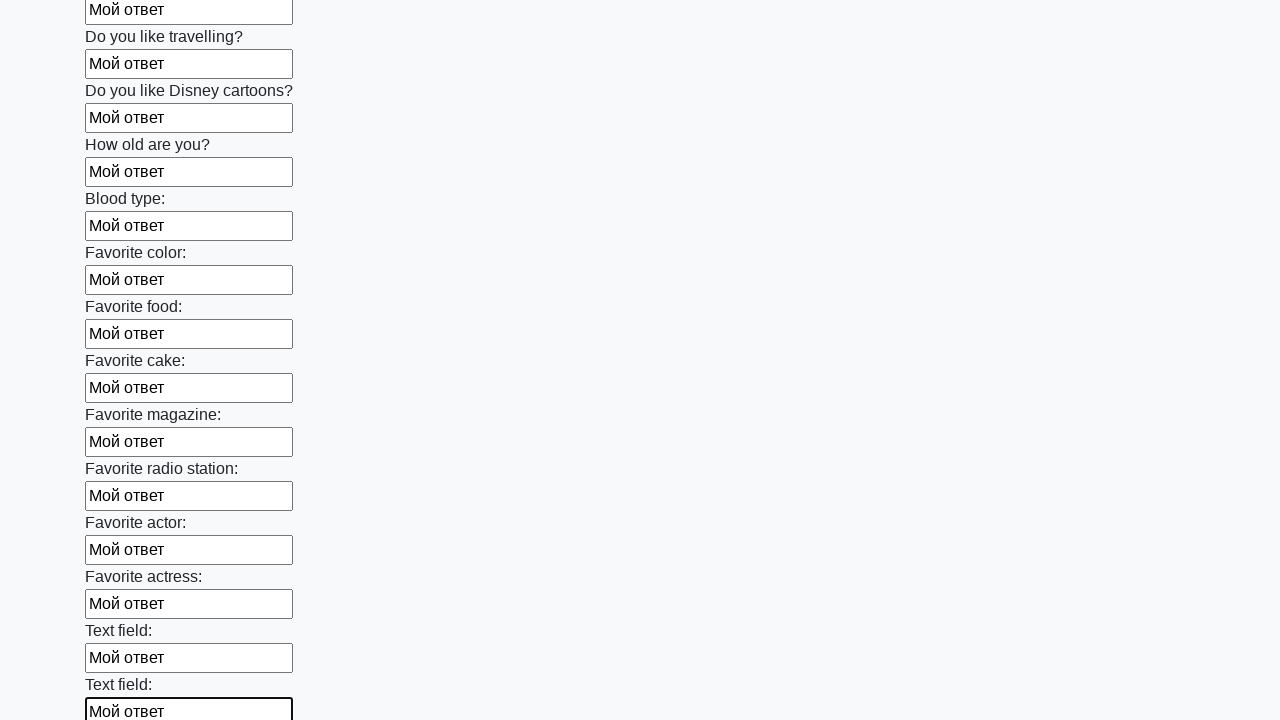

Filled input field with 'Мой ответ' on input >> nth=28
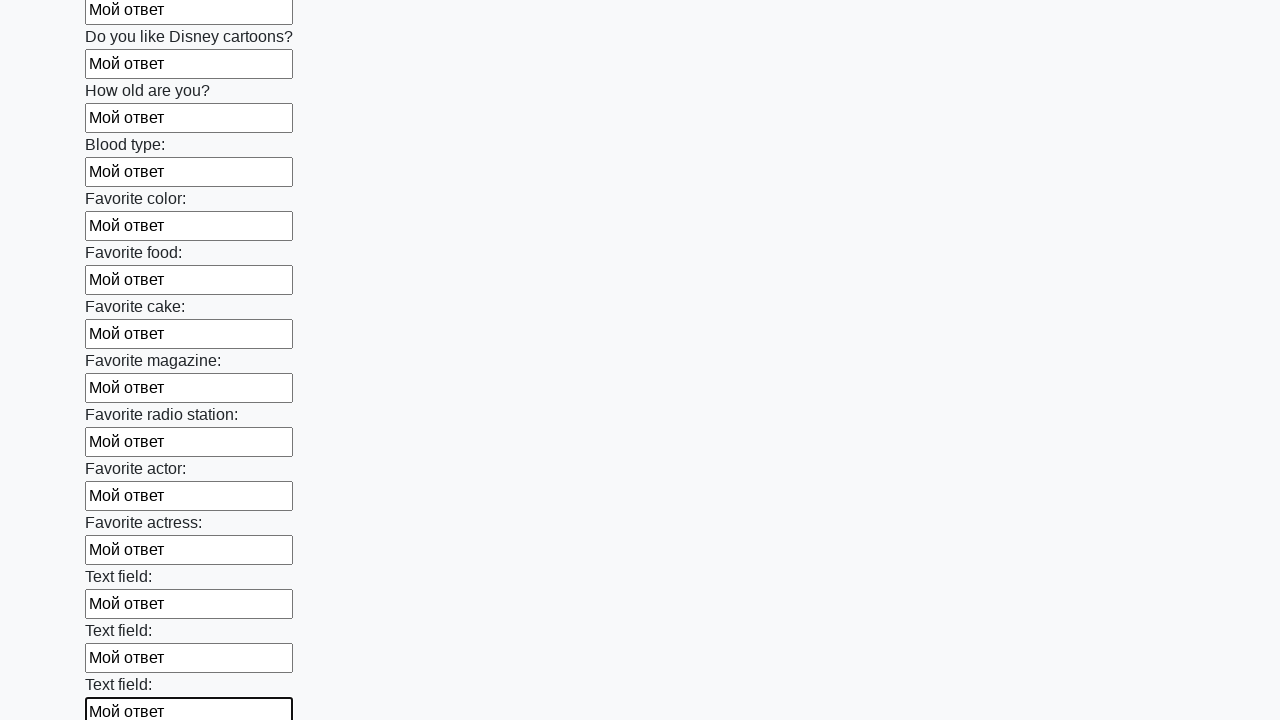

Filled input field with 'Мой ответ' on input >> nth=29
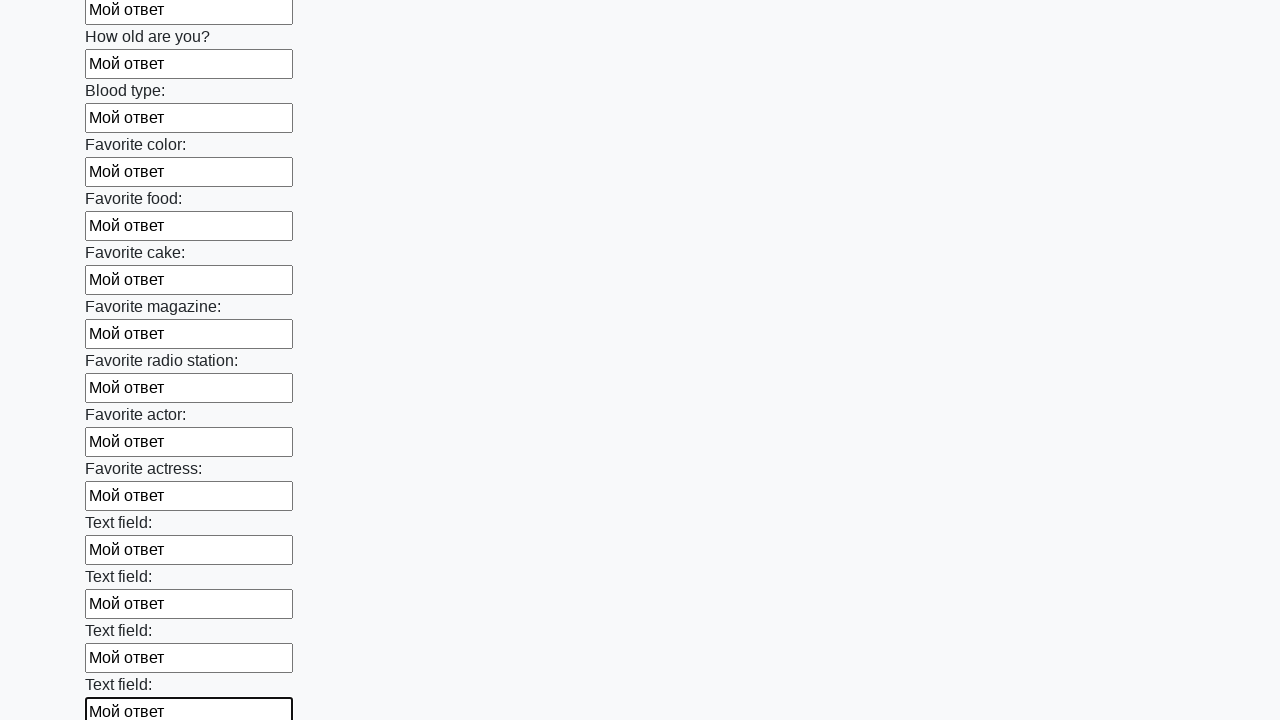

Filled input field with 'Мой ответ' on input >> nth=30
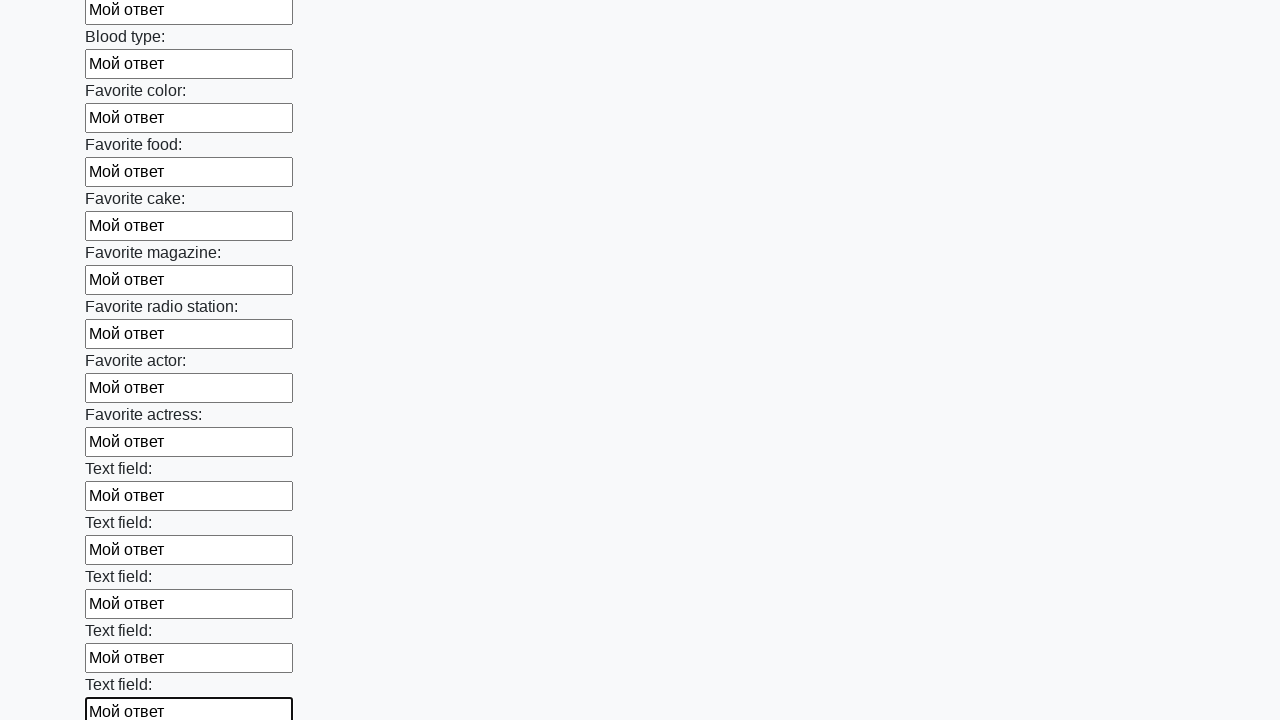

Filled input field with 'Мой ответ' on input >> nth=31
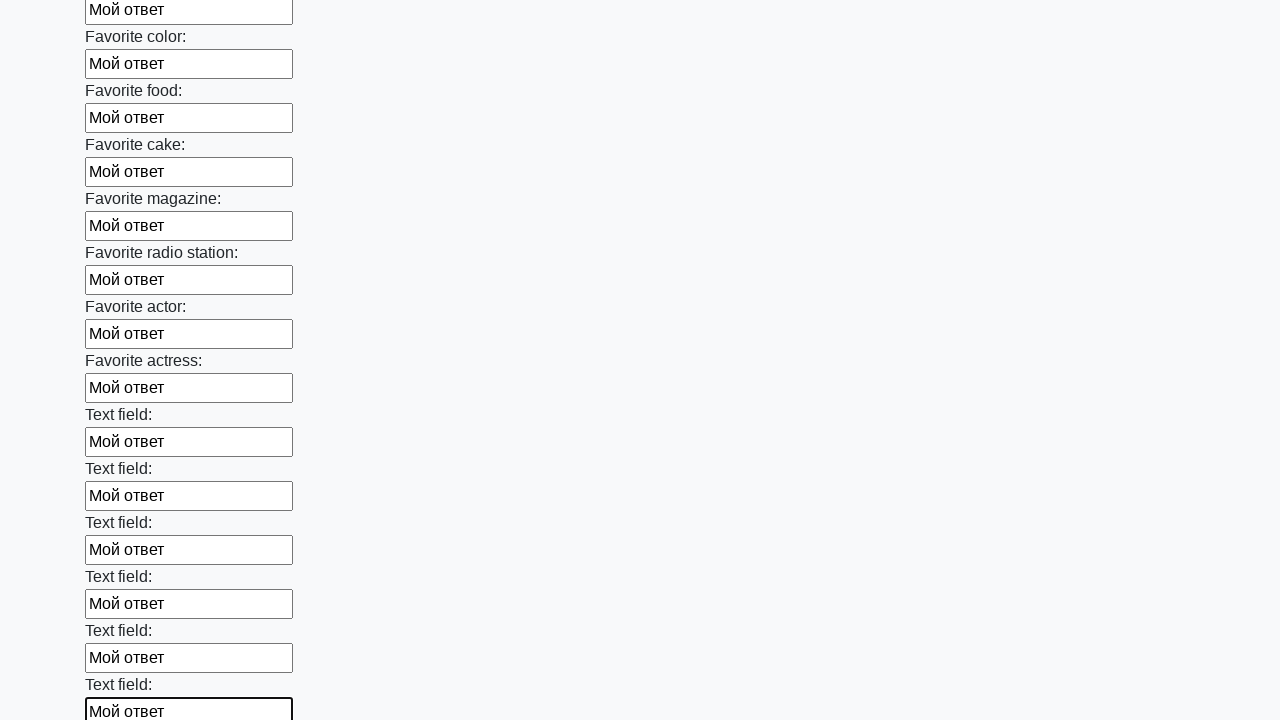

Filled input field with 'Мой ответ' on input >> nth=32
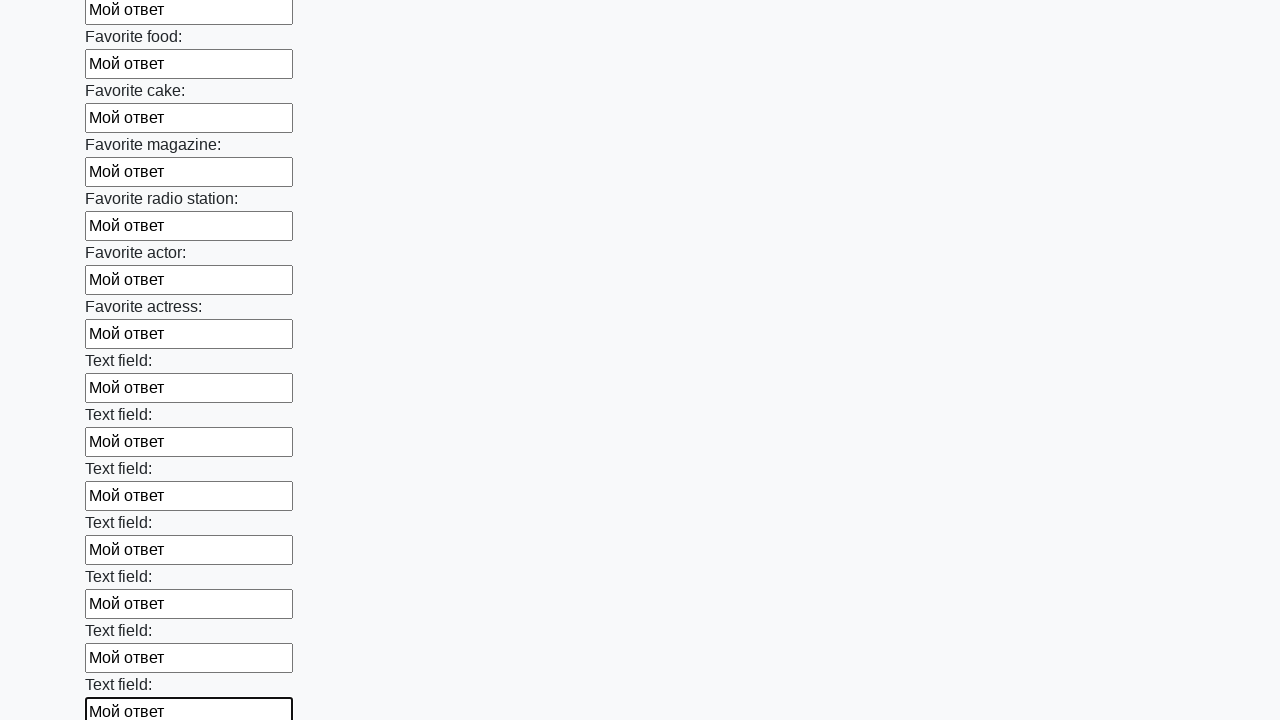

Filled input field with 'Мой ответ' on input >> nth=33
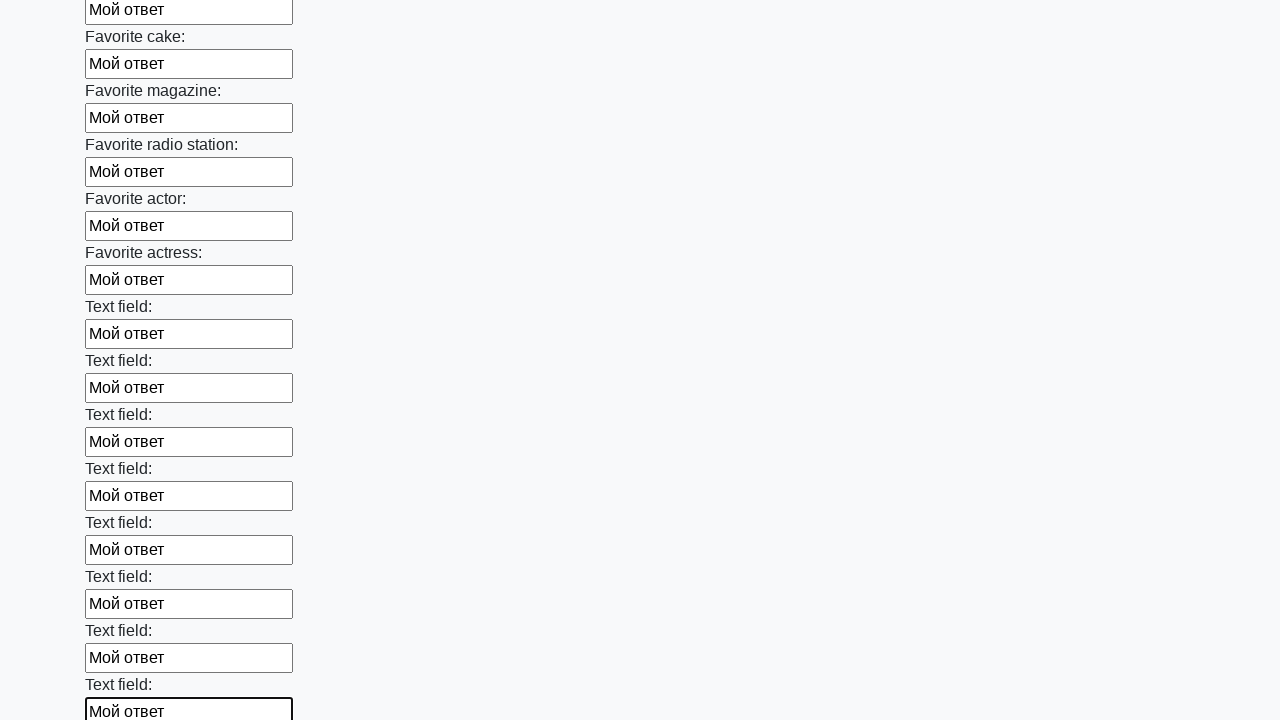

Filled input field with 'Мой ответ' on input >> nth=34
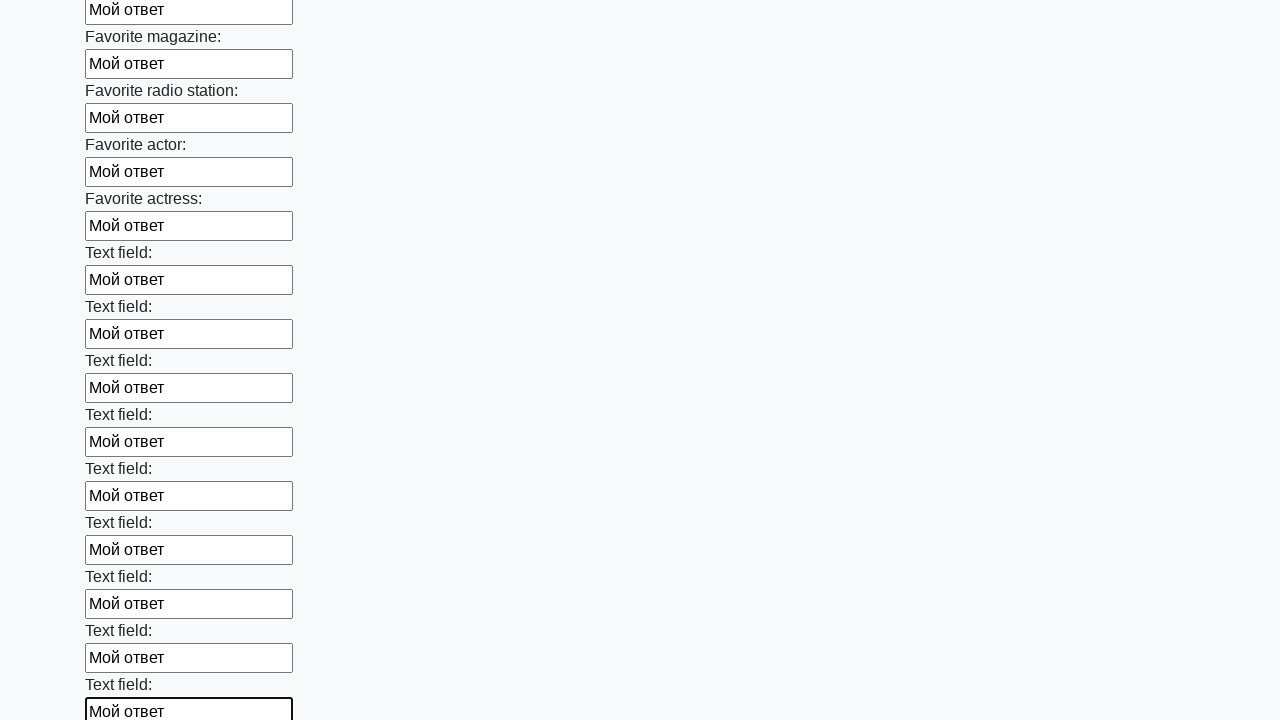

Filled input field with 'Мой ответ' on input >> nth=35
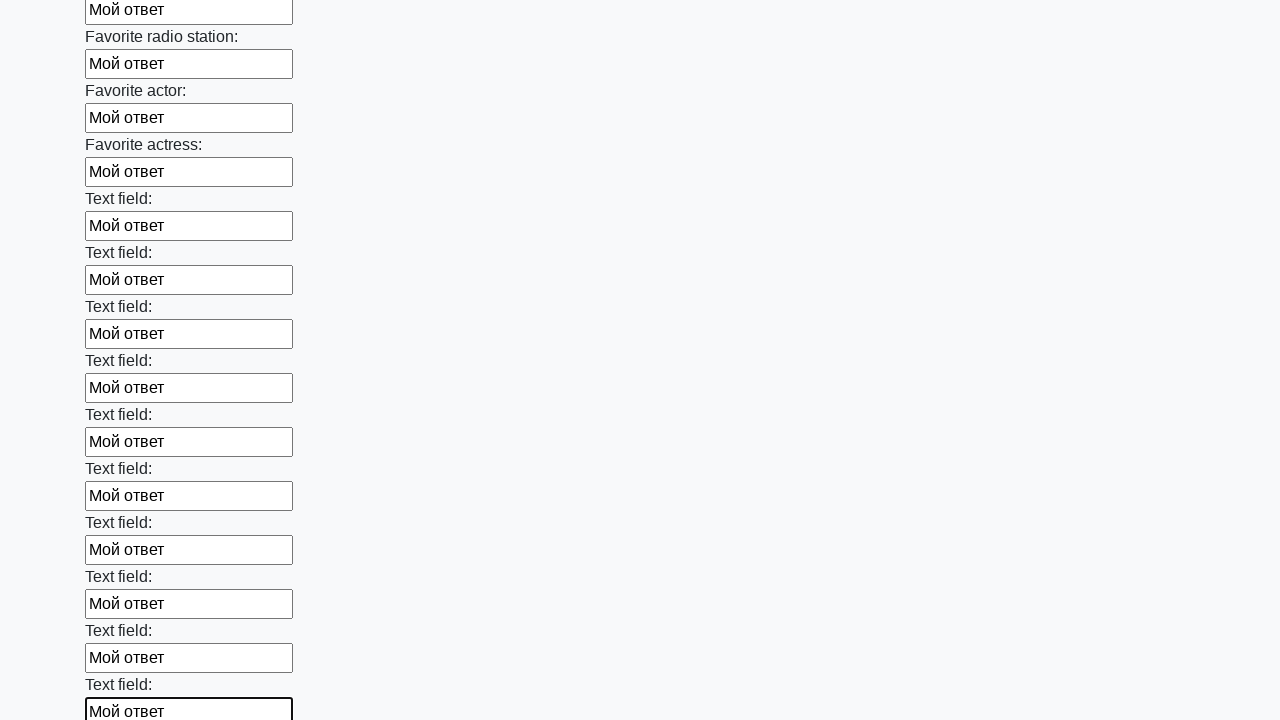

Filled input field with 'Мой ответ' on input >> nth=36
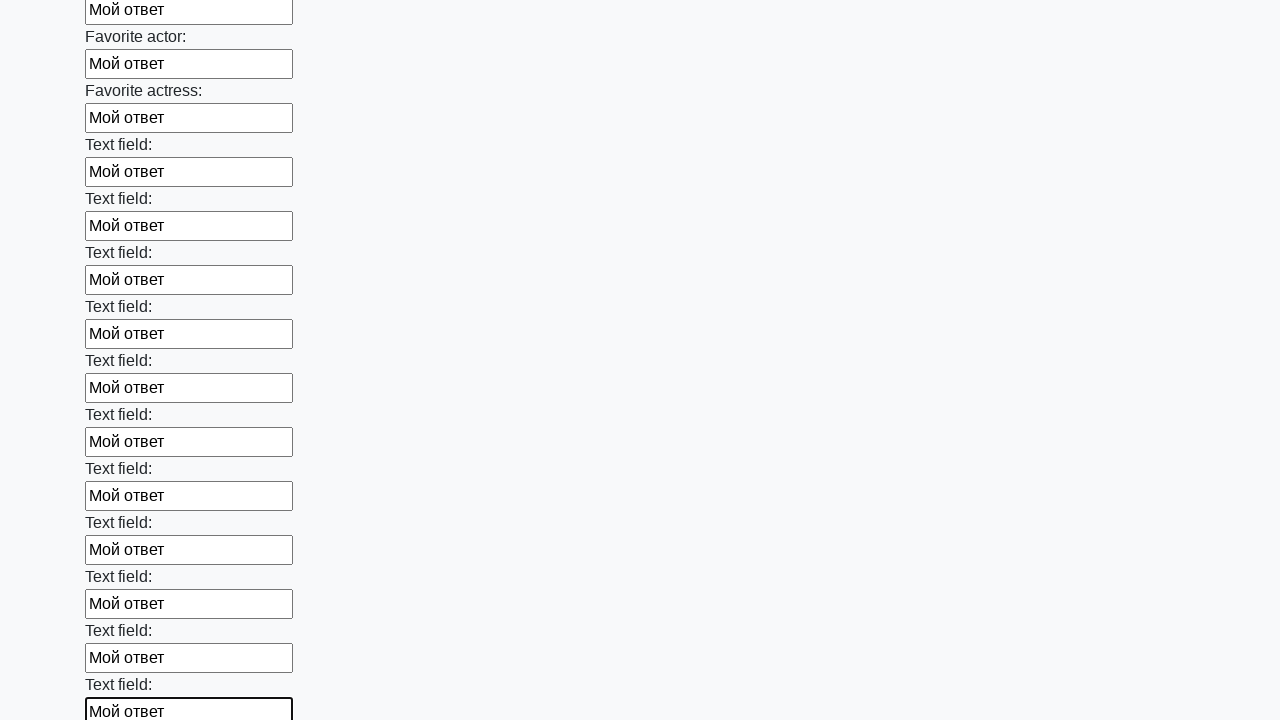

Filled input field with 'Мой ответ' on input >> nth=37
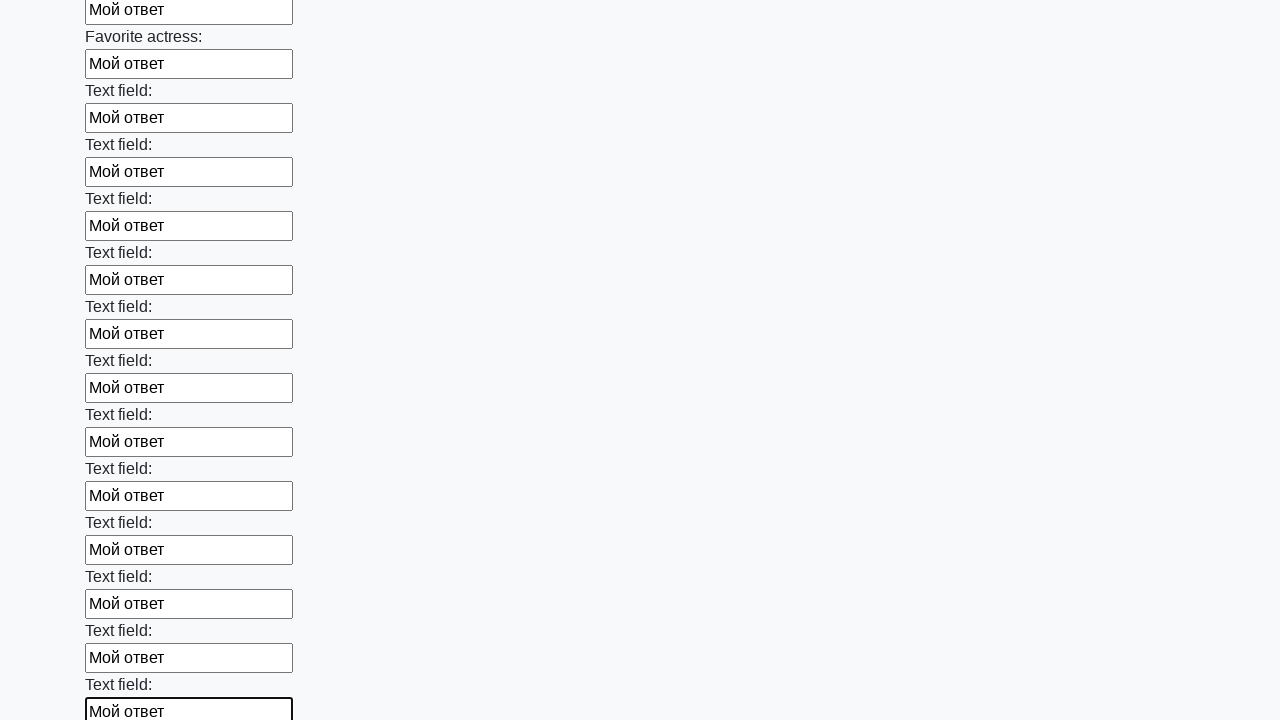

Filled input field with 'Мой ответ' on input >> nth=38
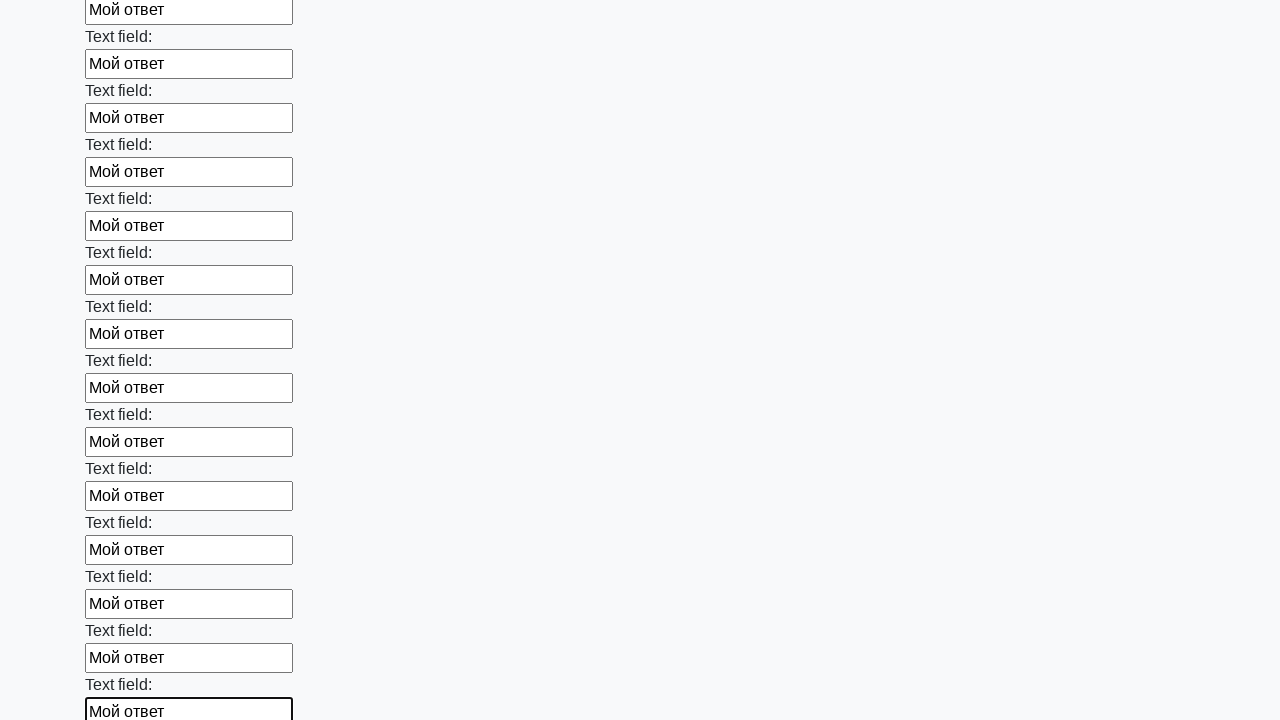

Filled input field with 'Мой ответ' on input >> nth=39
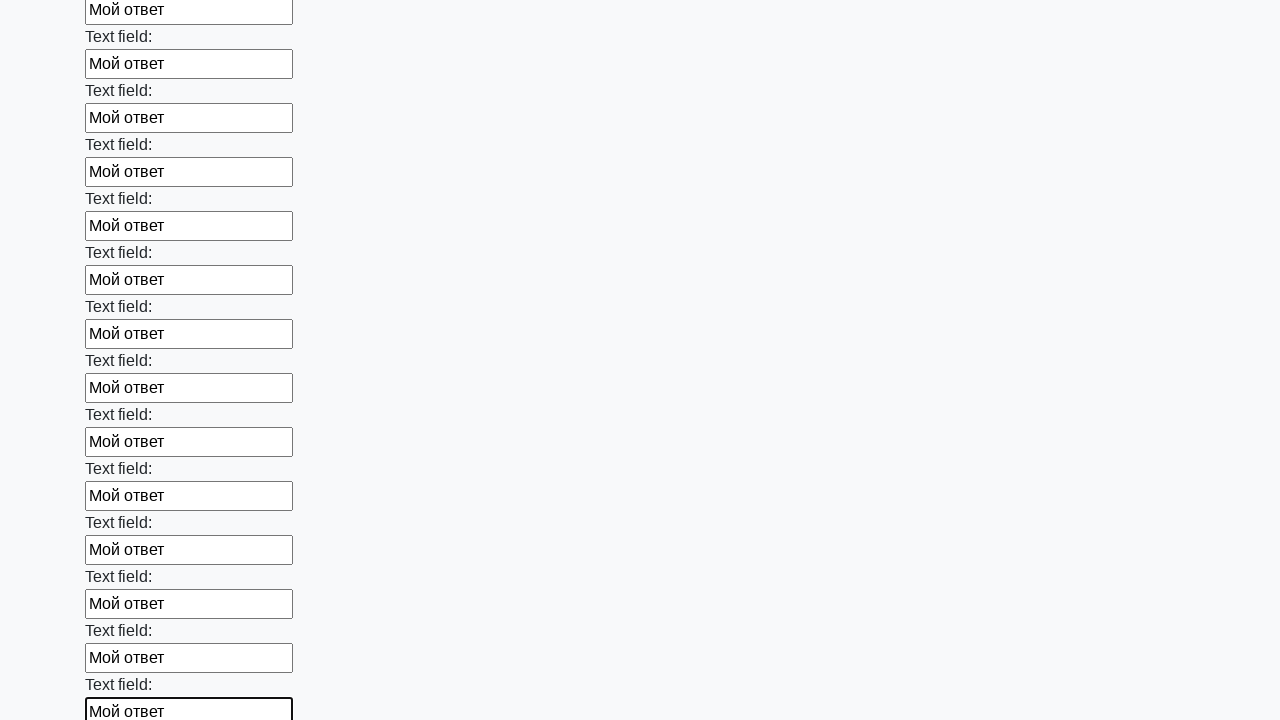

Filled input field with 'Мой ответ' on input >> nth=40
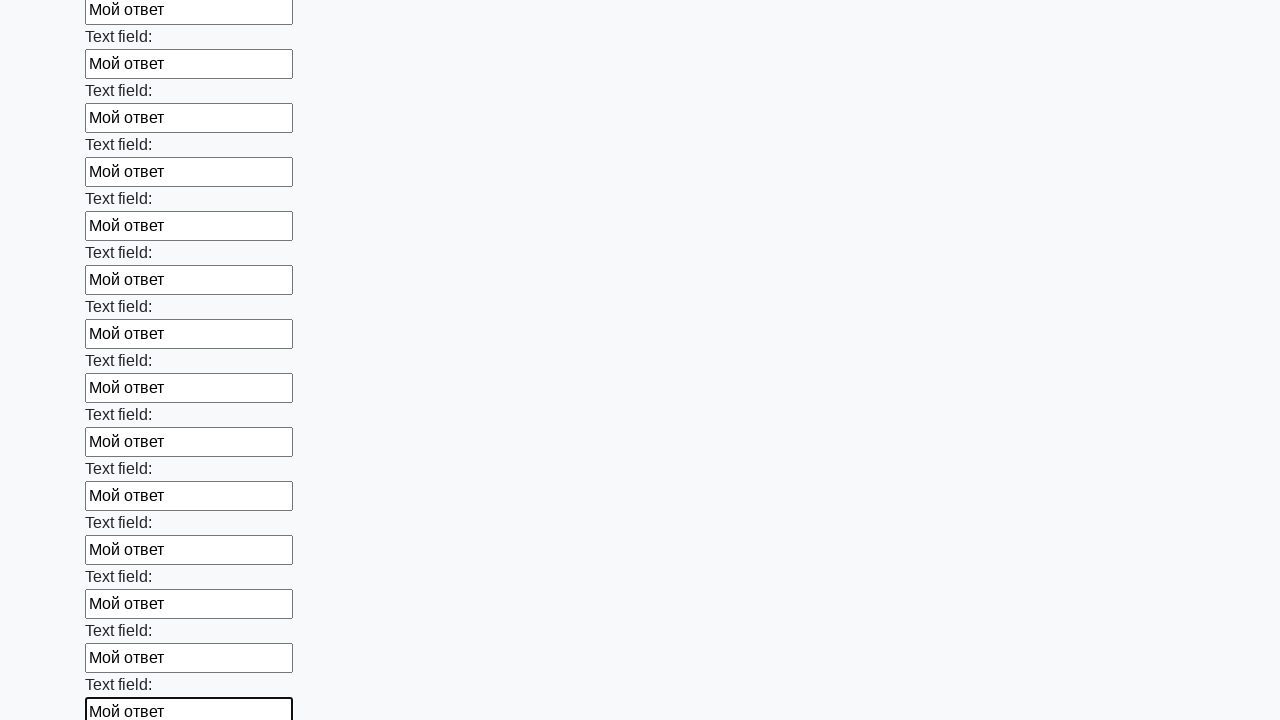

Filled input field with 'Мой ответ' on input >> nth=41
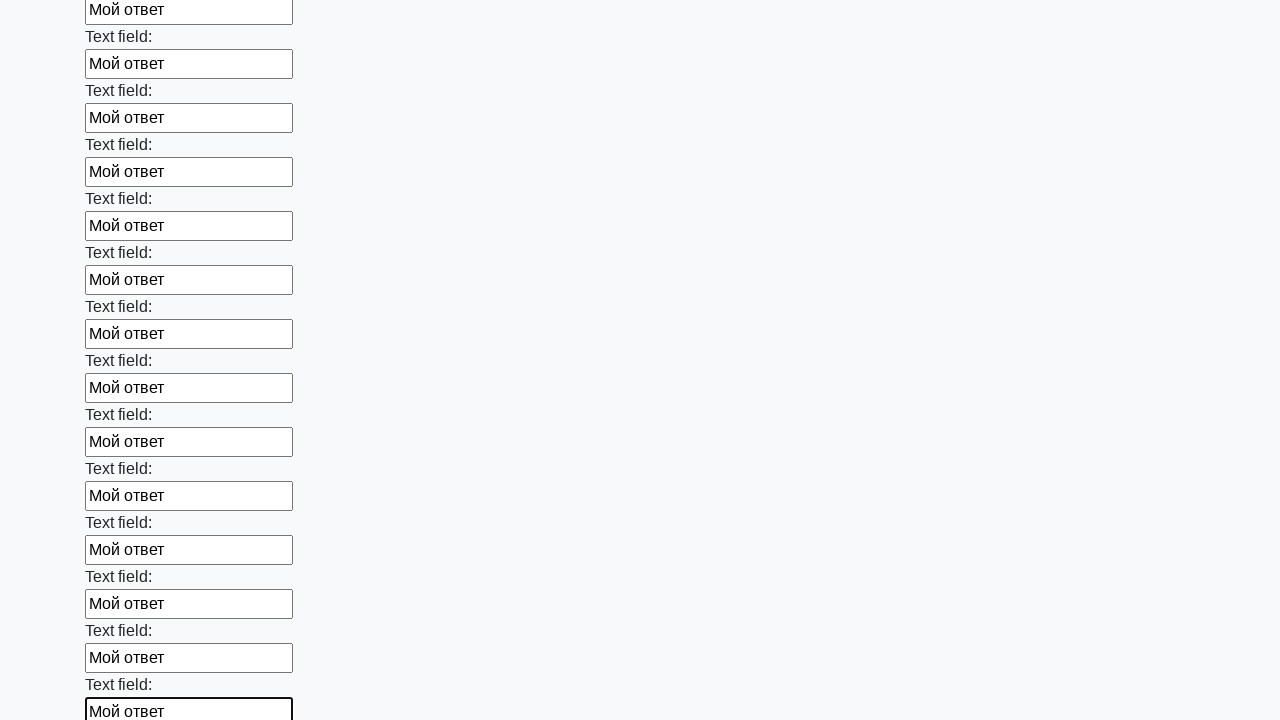

Filled input field with 'Мой ответ' on input >> nth=42
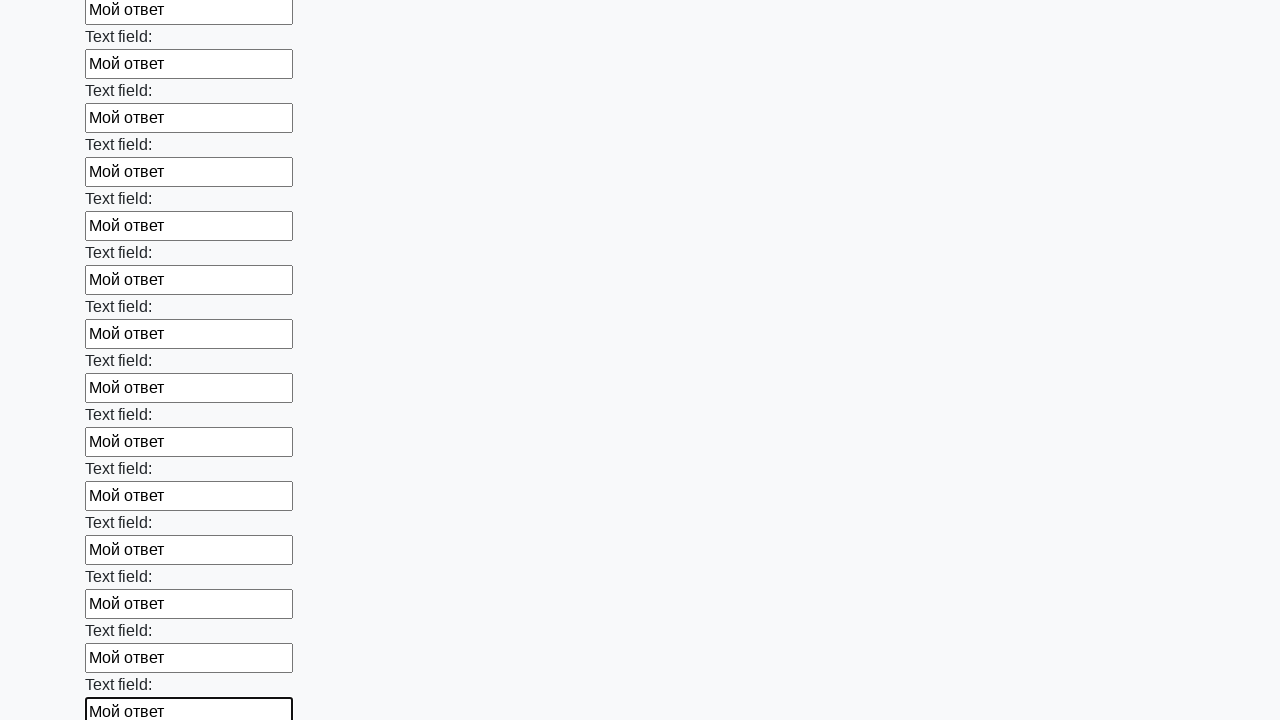

Filled input field with 'Мой ответ' on input >> nth=43
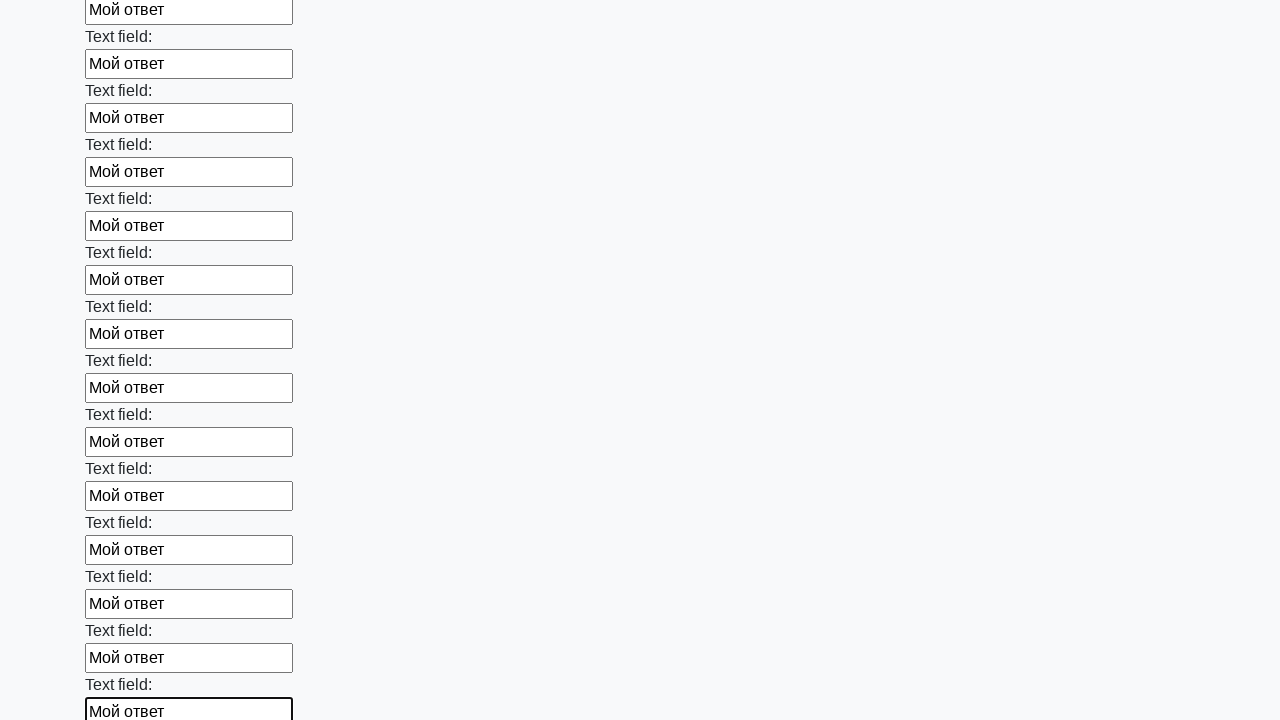

Filled input field with 'Мой ответ' on input >> nth=44
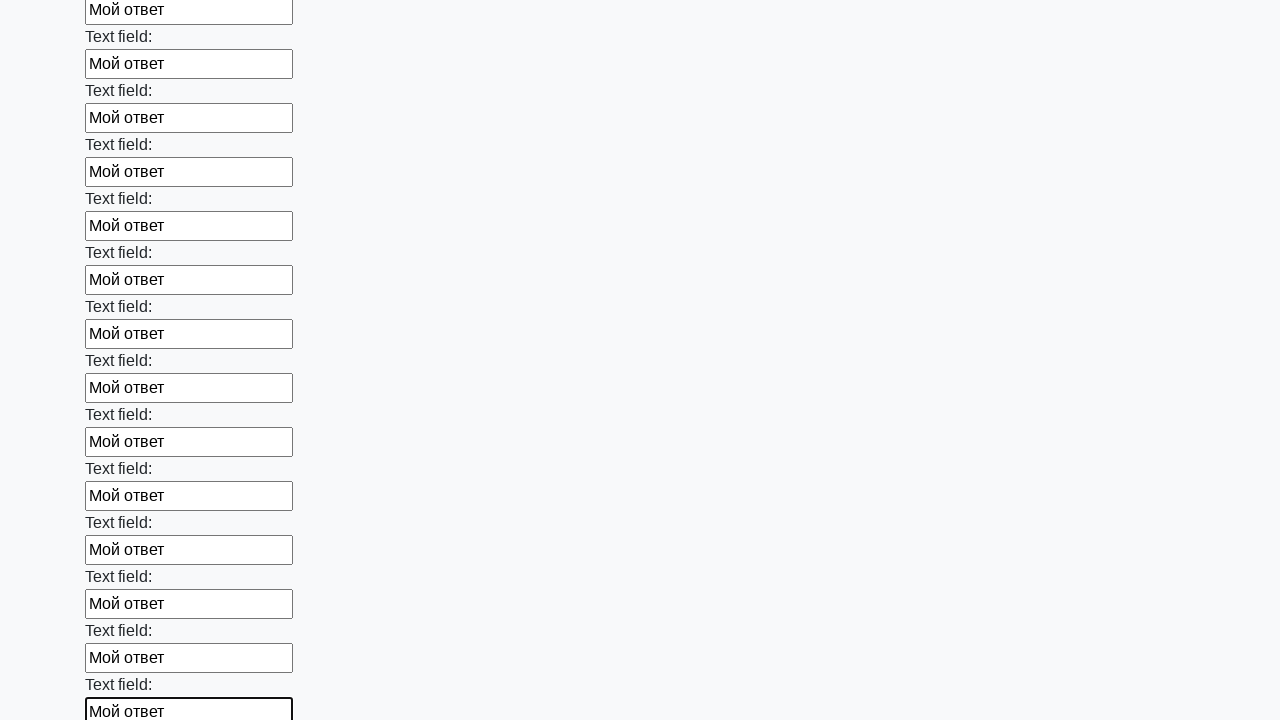

Filled input field with 'Мой ответ' on input >> nth=45
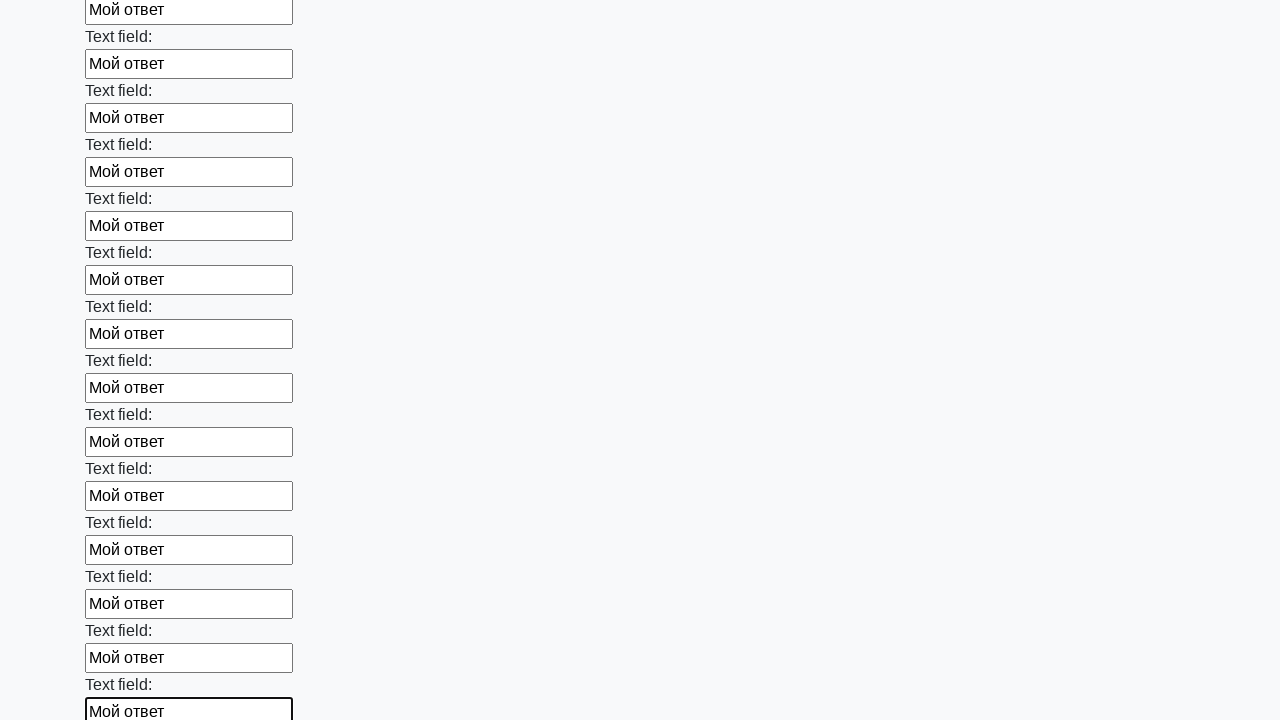

Filled input field with 'Мой ответ' on input >> nth=46
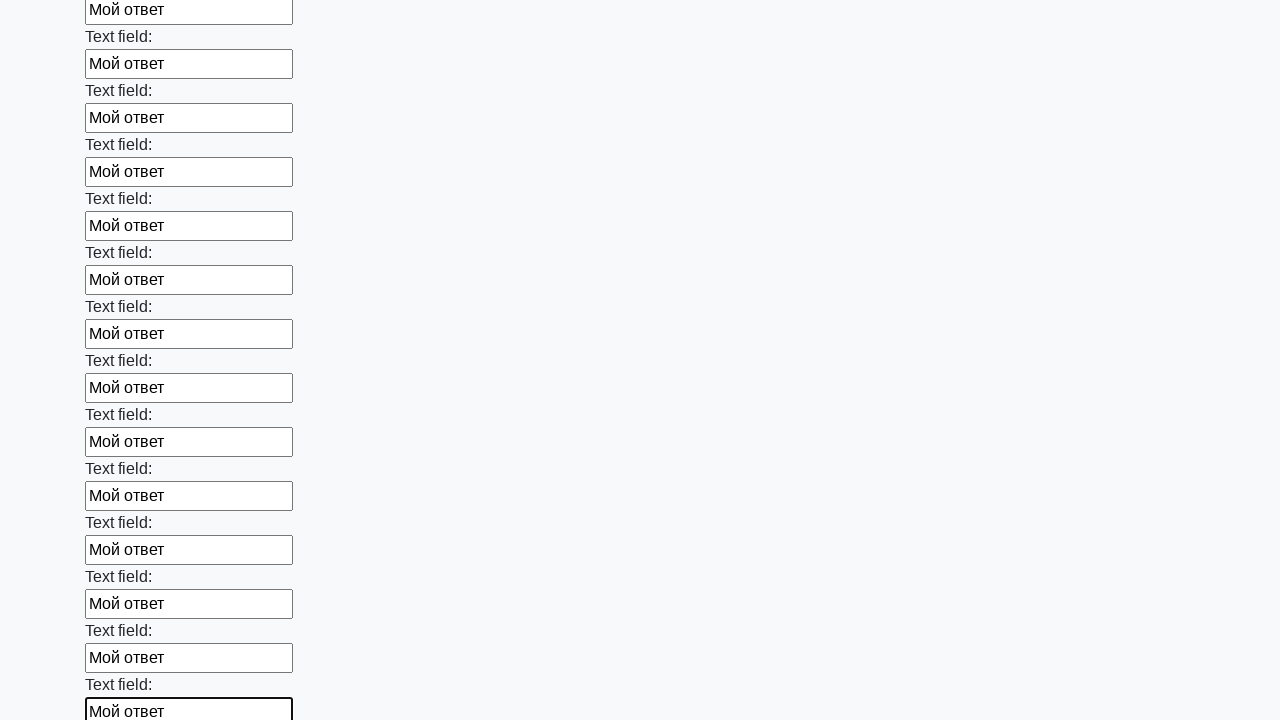

Filled input field with 'Мой ответ' on input >> nth=47
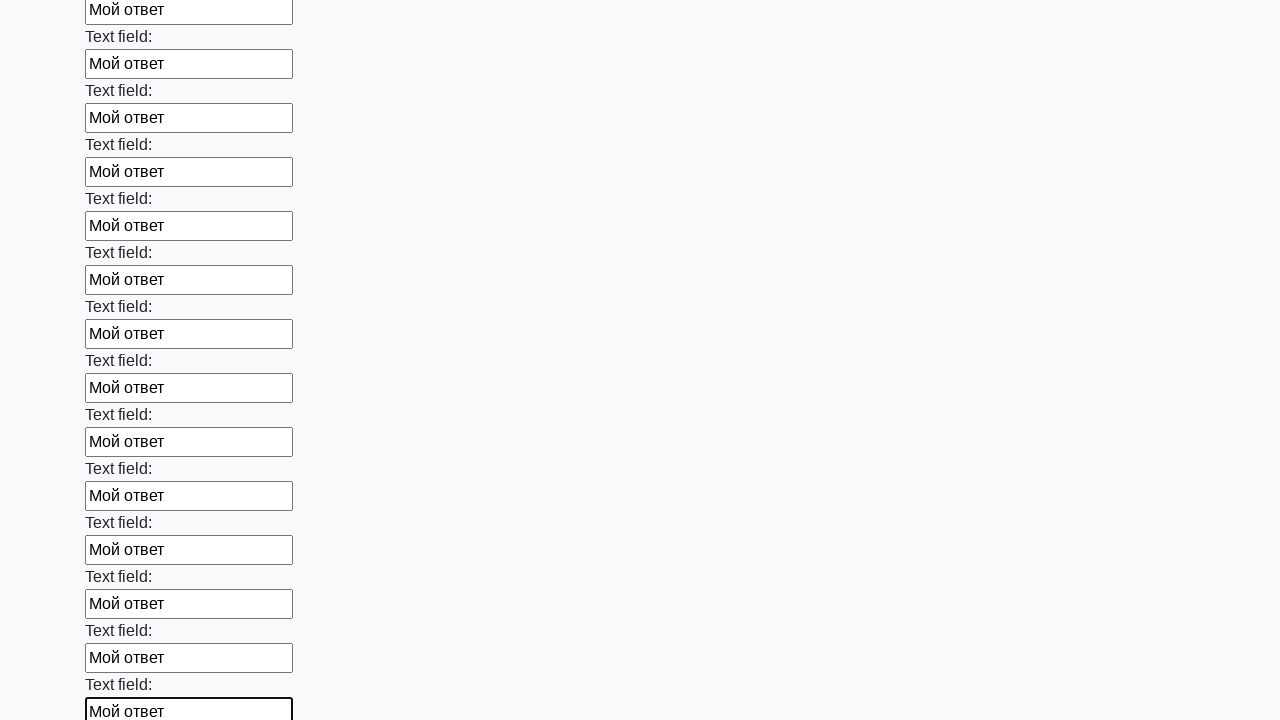

Filled input field with 'Мой ответ' on input >> nth=48
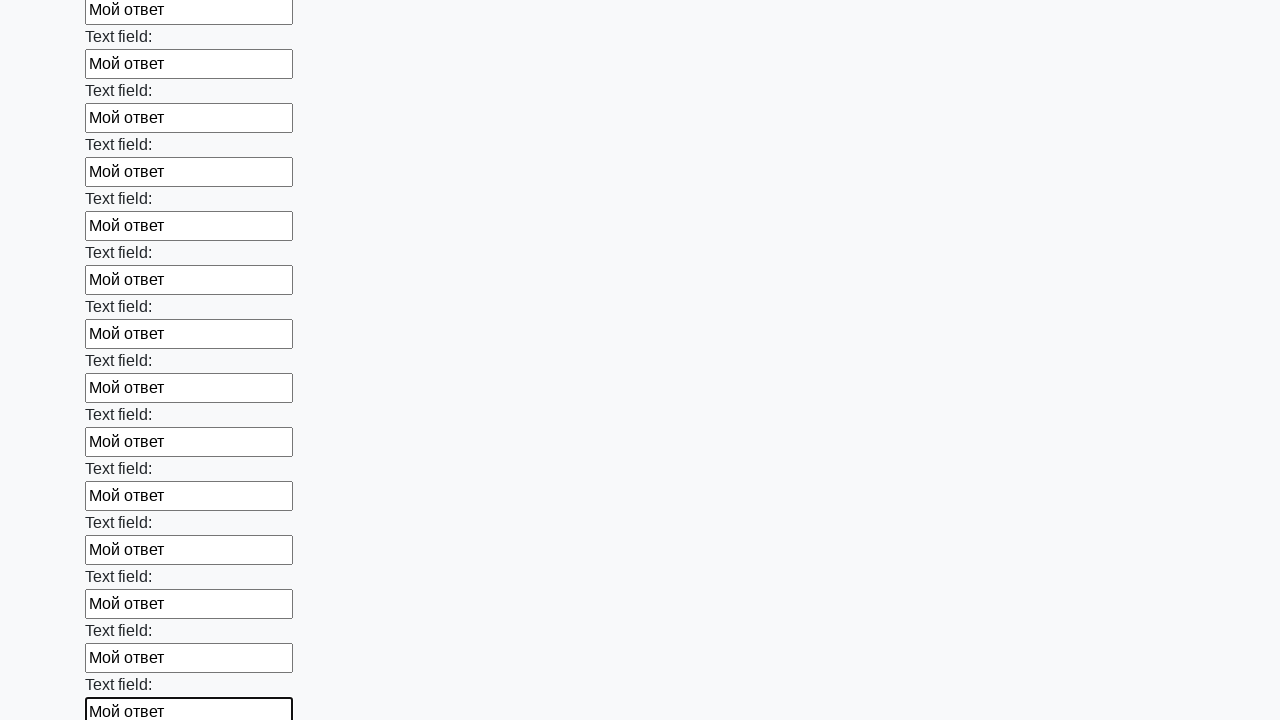

Filled input field with 'Мой ответ' on input >> nth=49
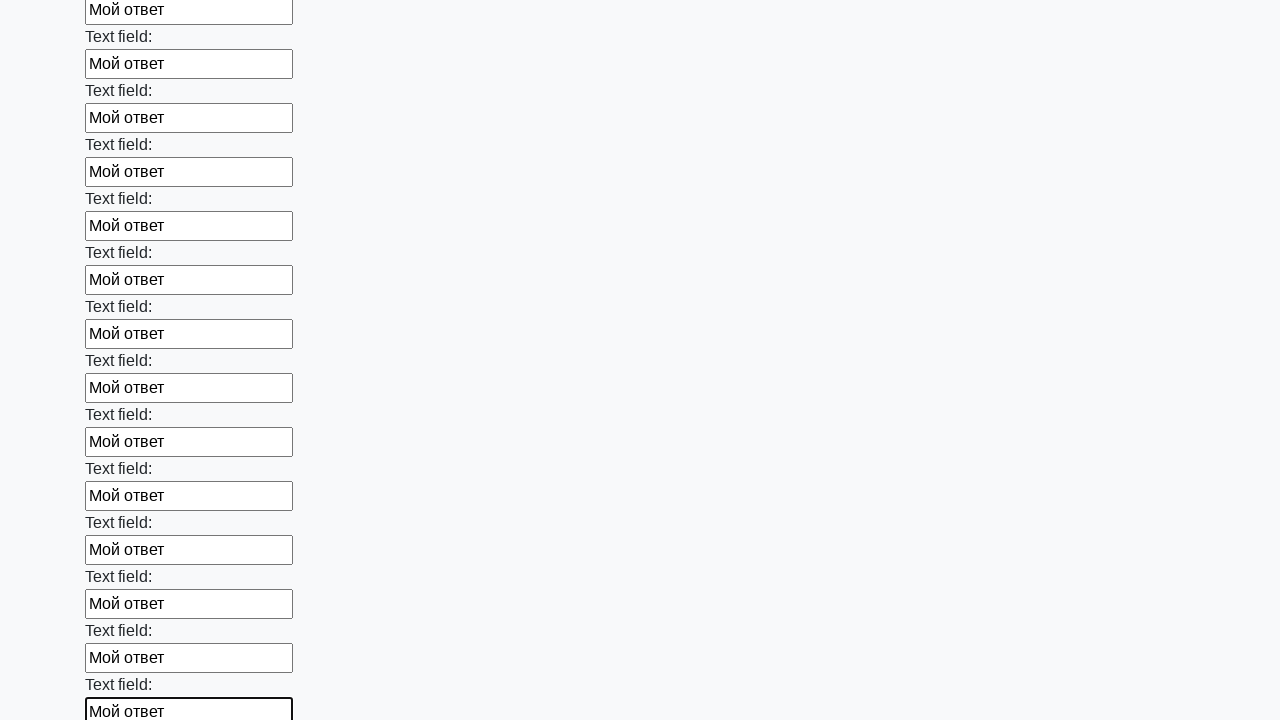

Filled input field with 'Мой ответ' on input >> nth=50
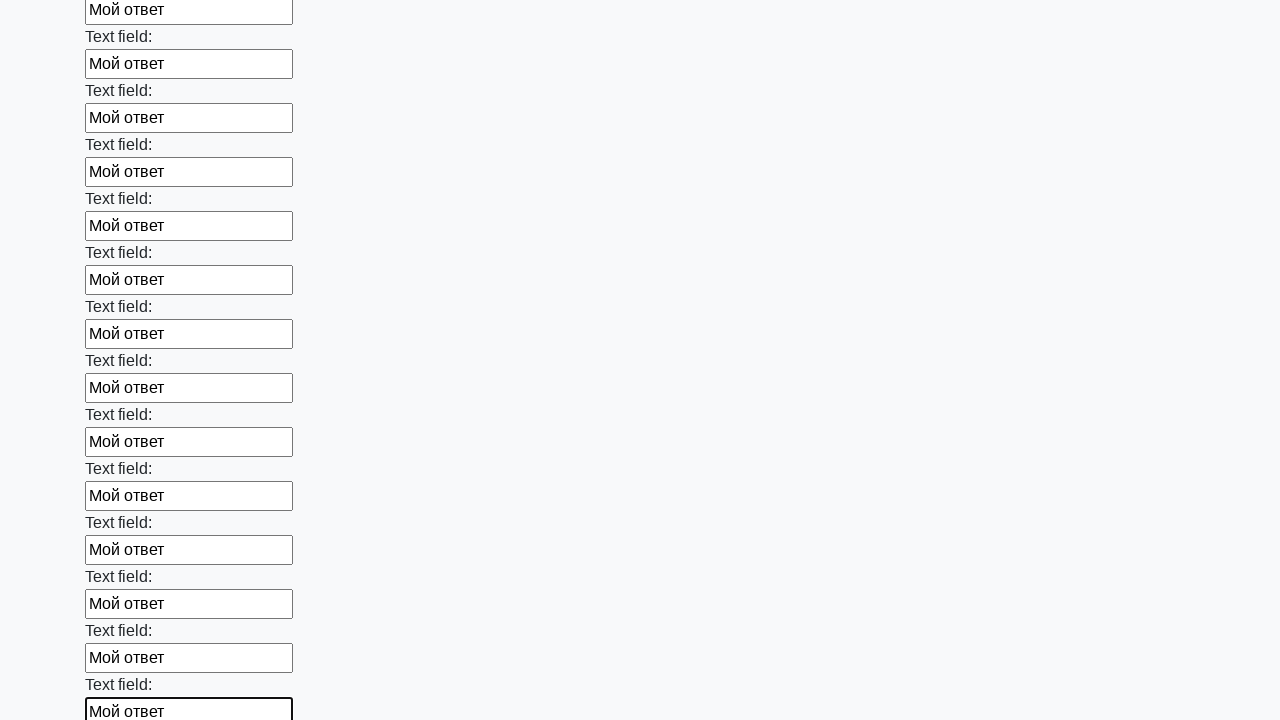

Filled input field with 'Мой ответ' on input >> nth=51
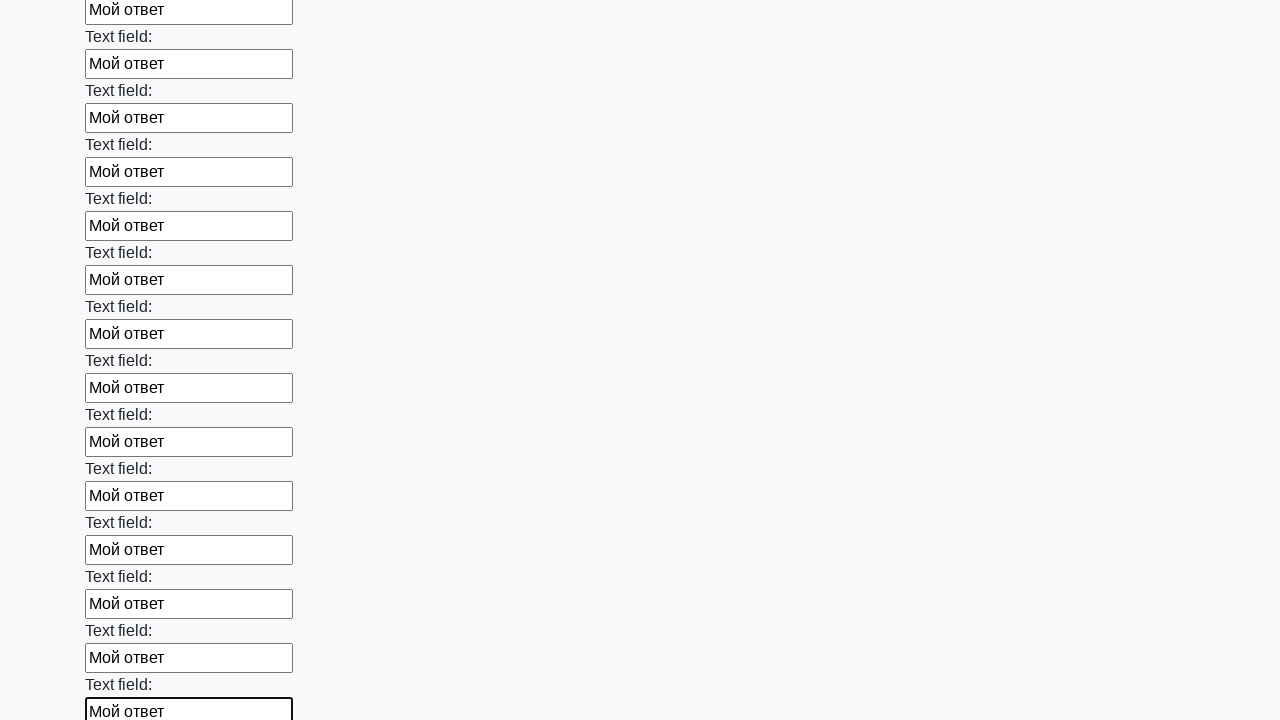

Filled input field with 'Мой ответ' on input >> nth=52
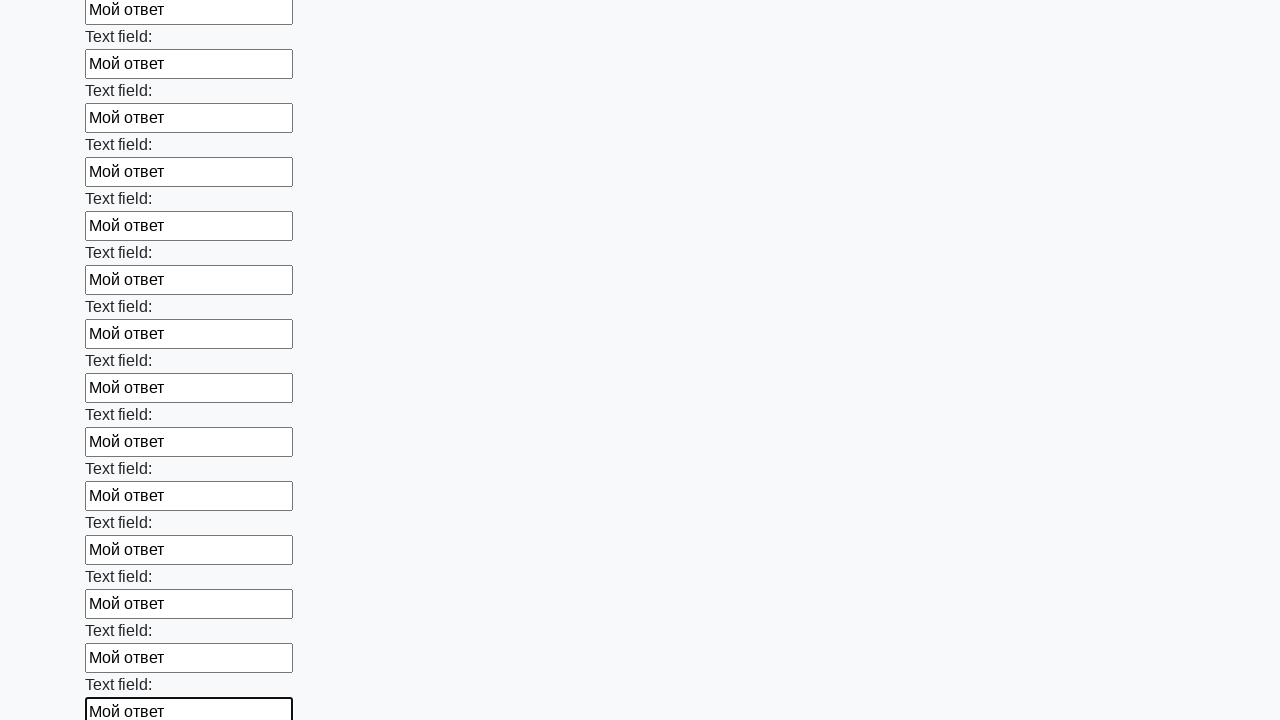

Filled input field with 'Мой ответ' on input >> nth=53
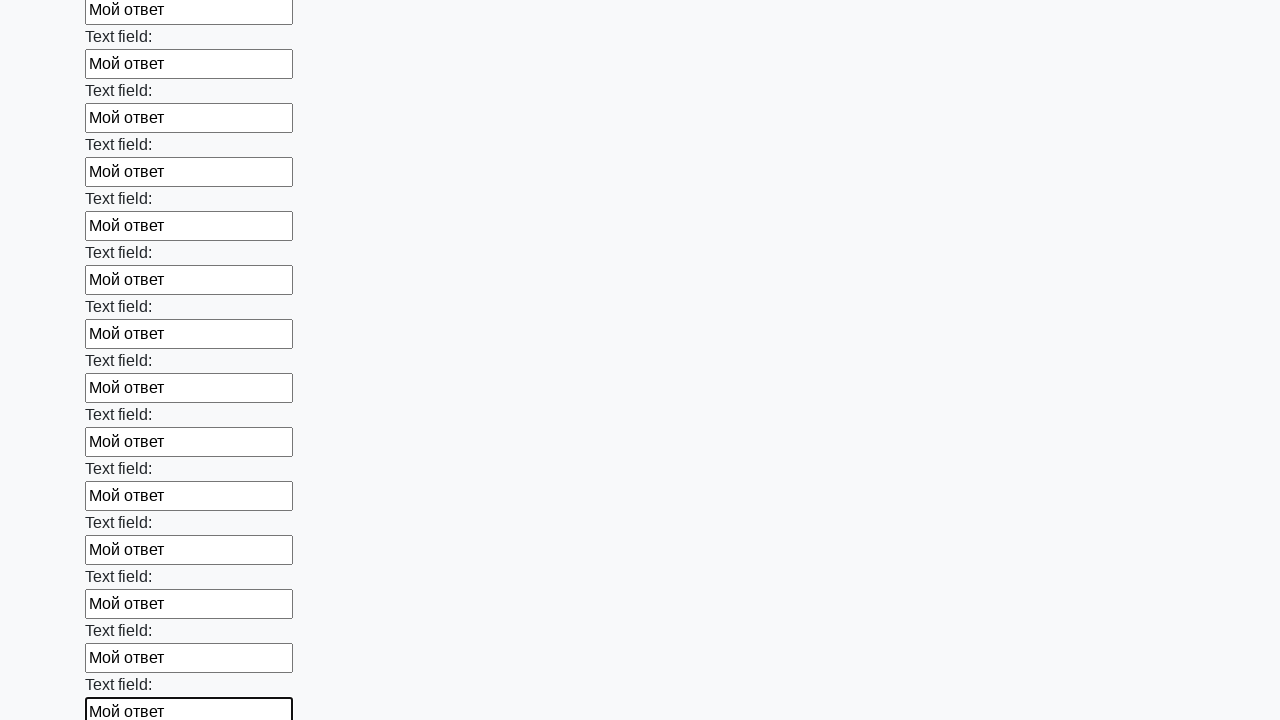

Filled input field with 'Мой ответ' on input >> nth=54
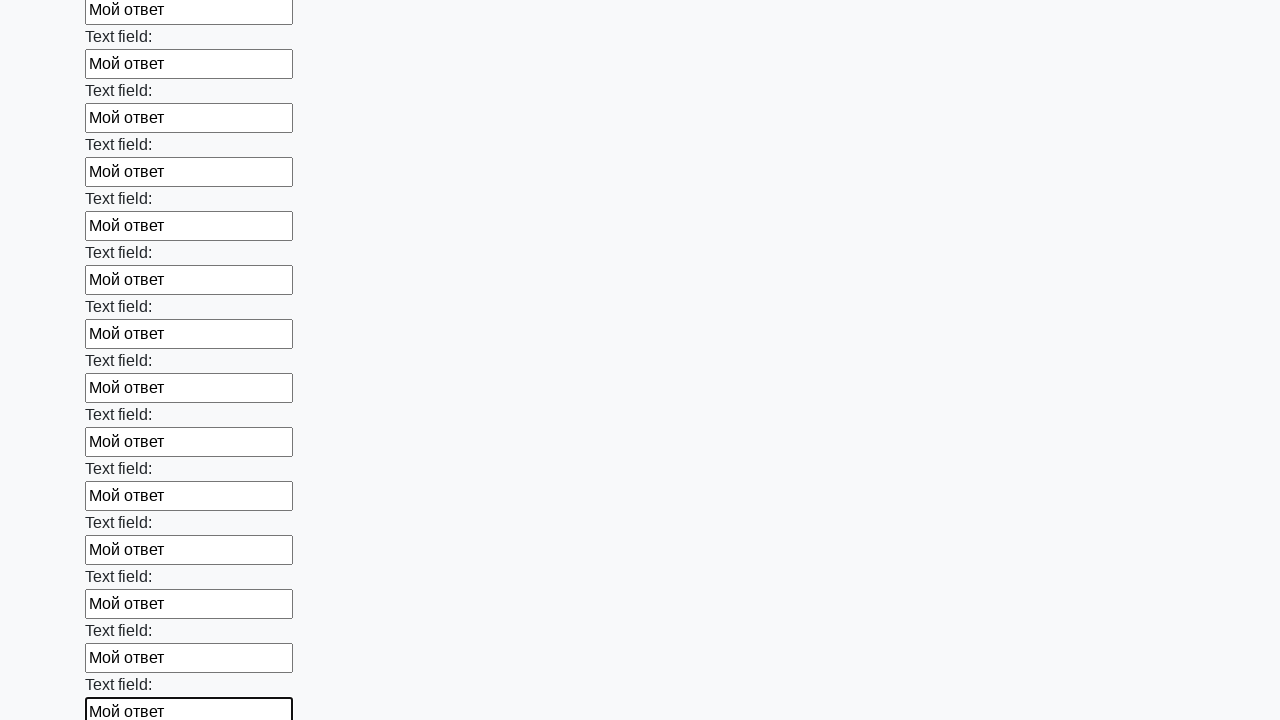

Filled input field with 'Мой ответ' on input >> nth=55
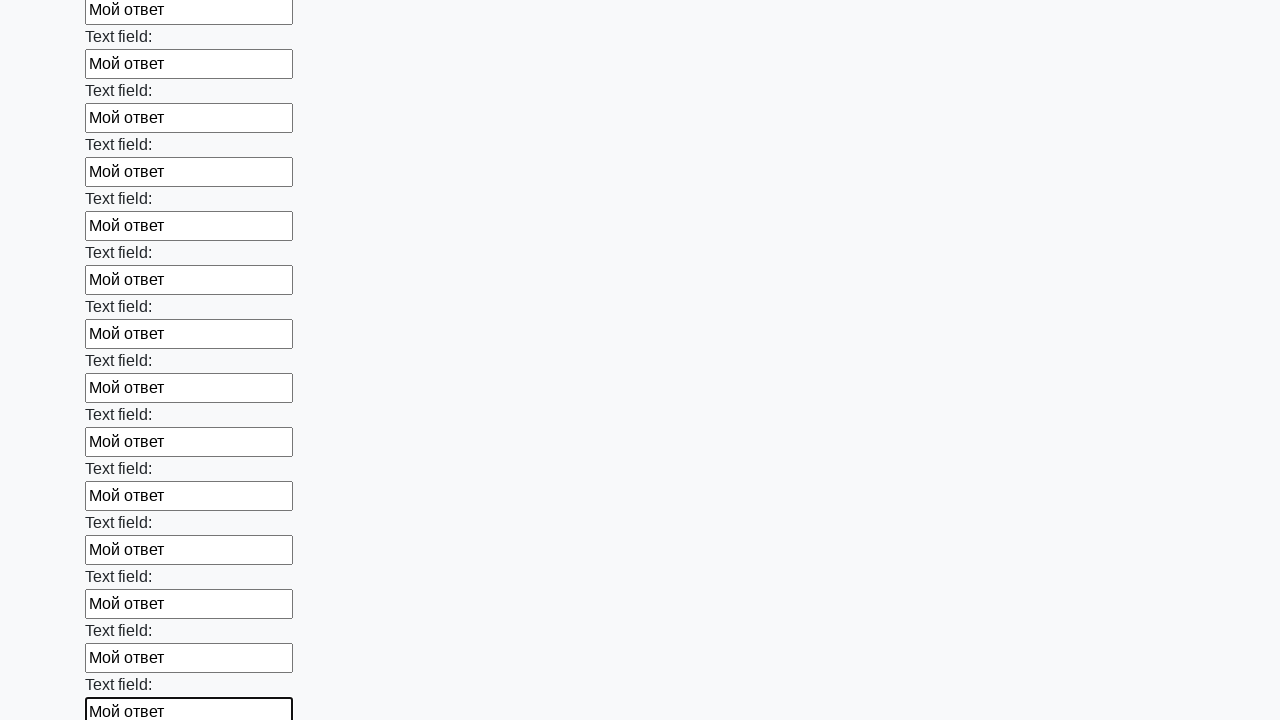

Filled input field with 'Мой ответ' on input >> nth=56
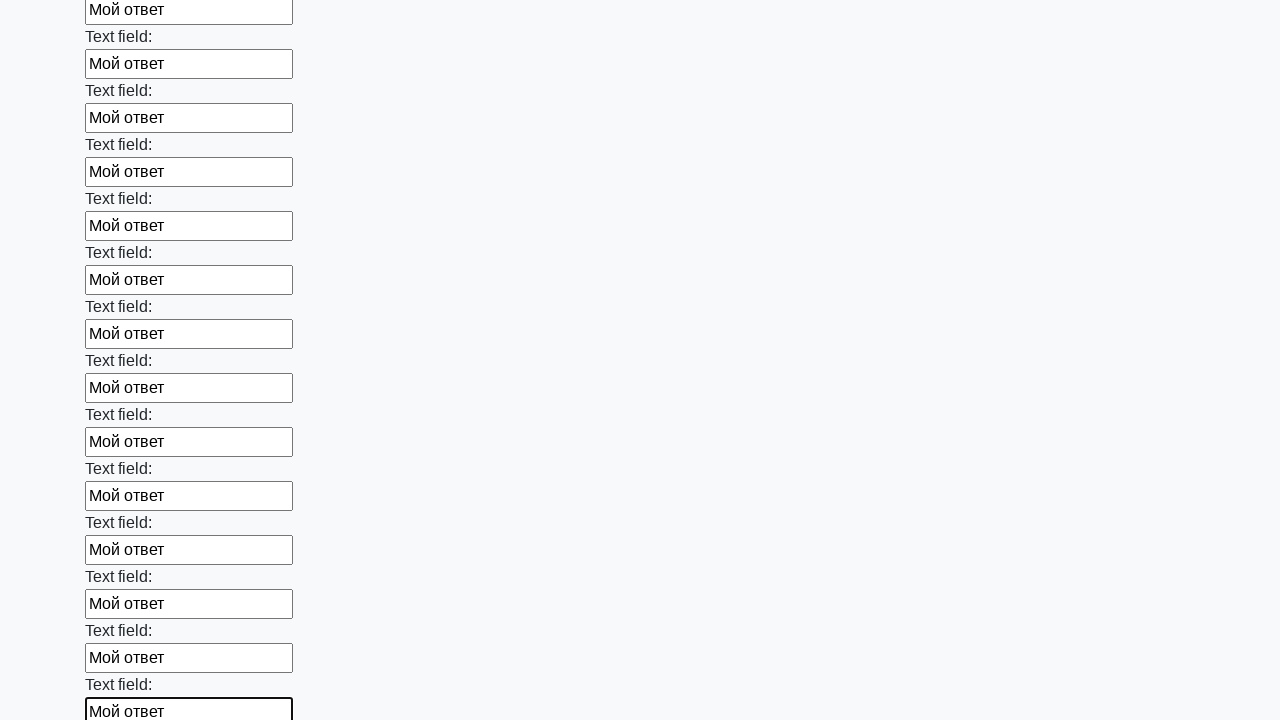

Filled input field with 'Мой ответ' on input >> nth=57
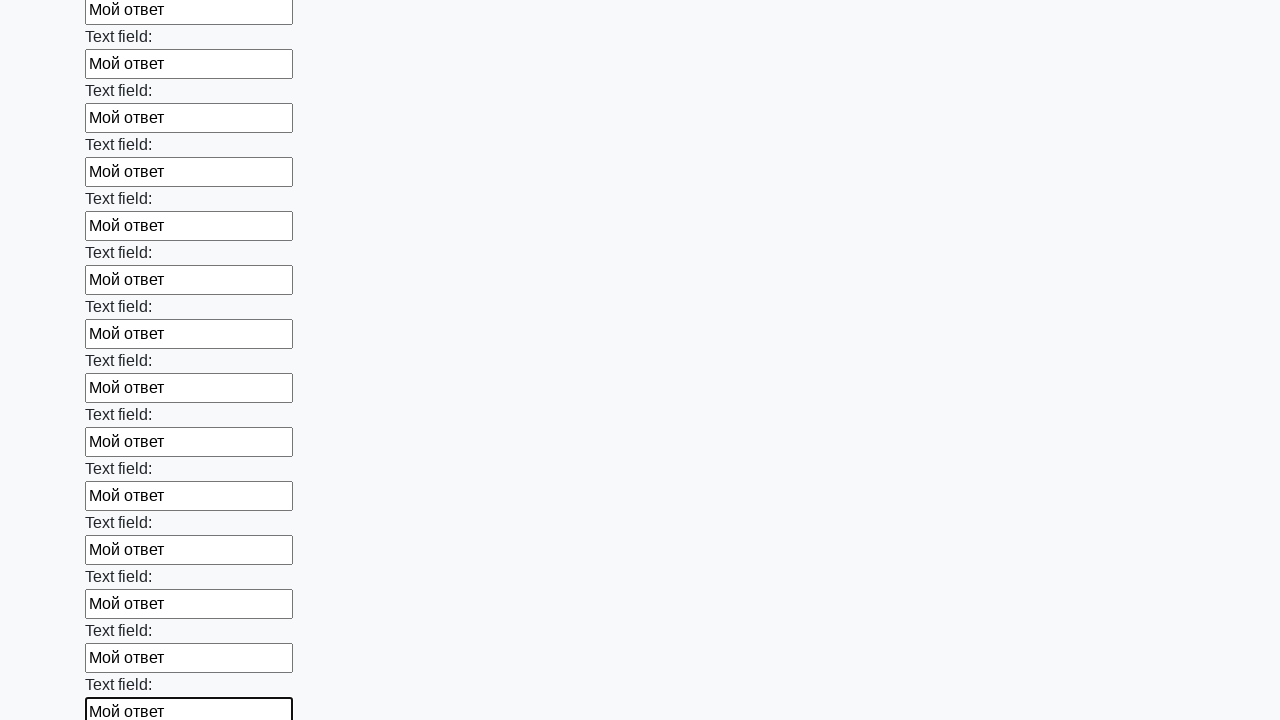

Filled input field with 'Мой ответ' on input >> nth=58
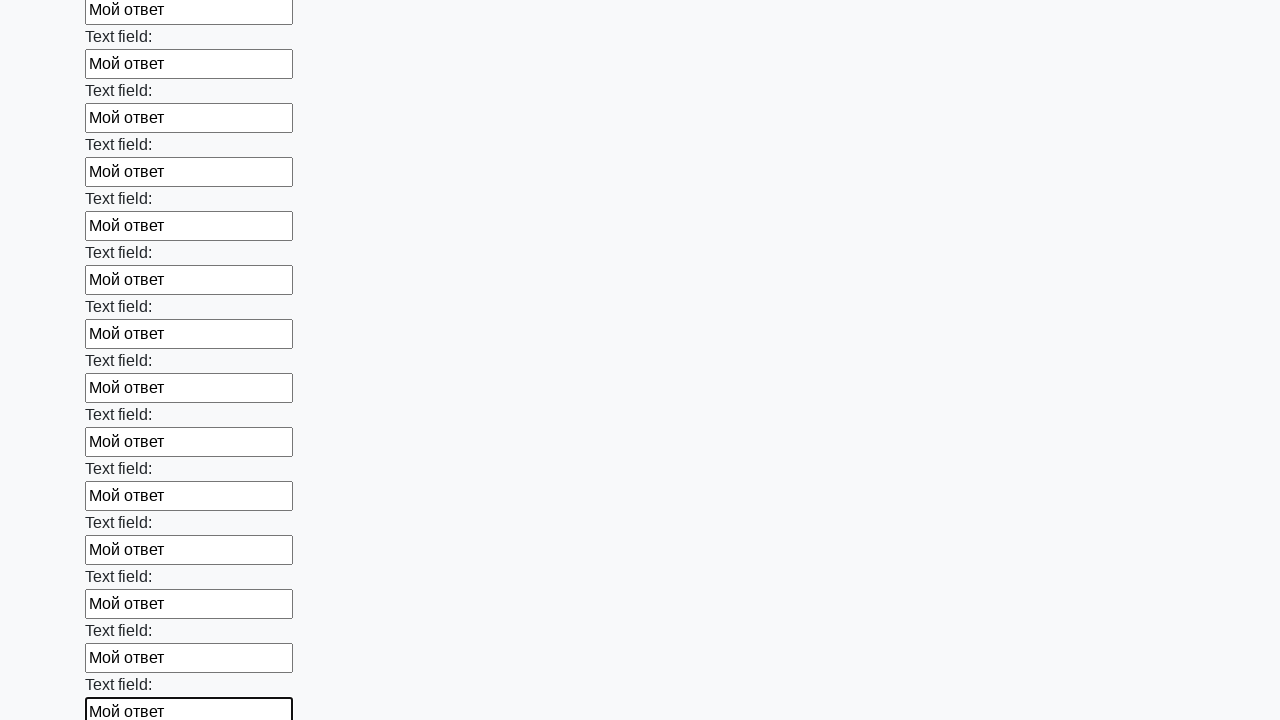

Filled input field with 'Мой ответ' on input >> nth=59
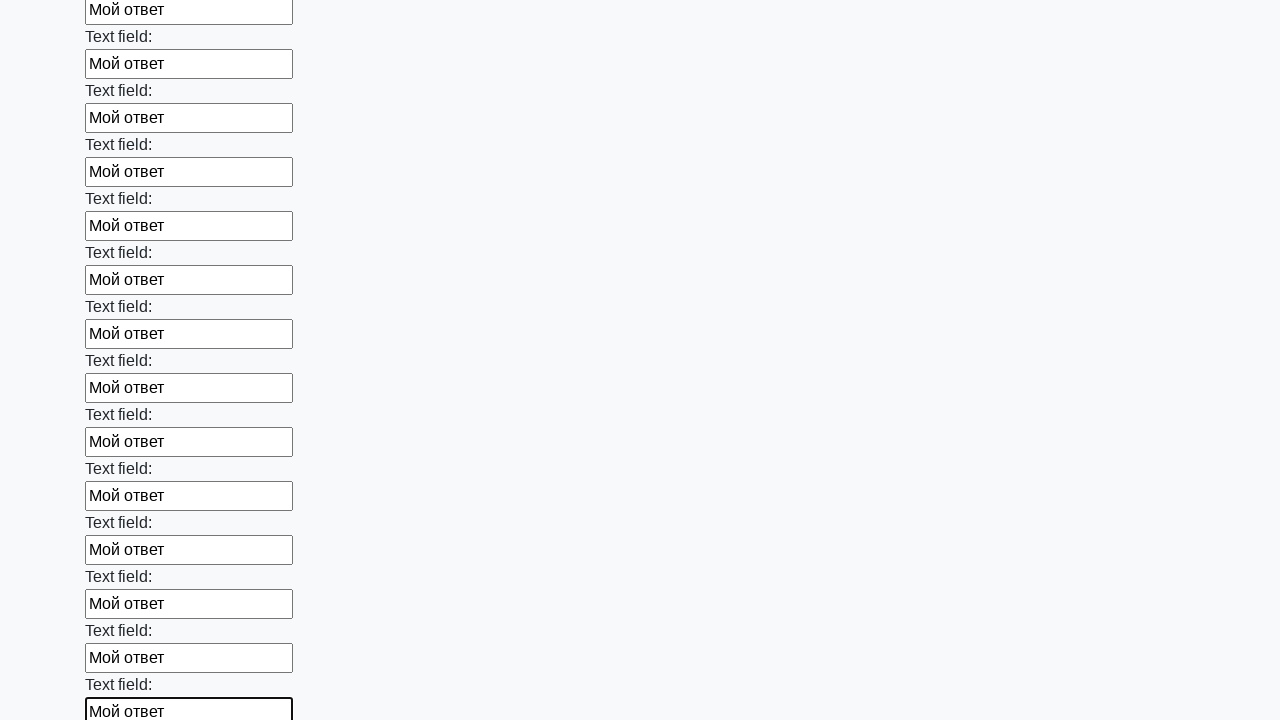

Filled input field with 'Мой ответ' on input >> nth=60
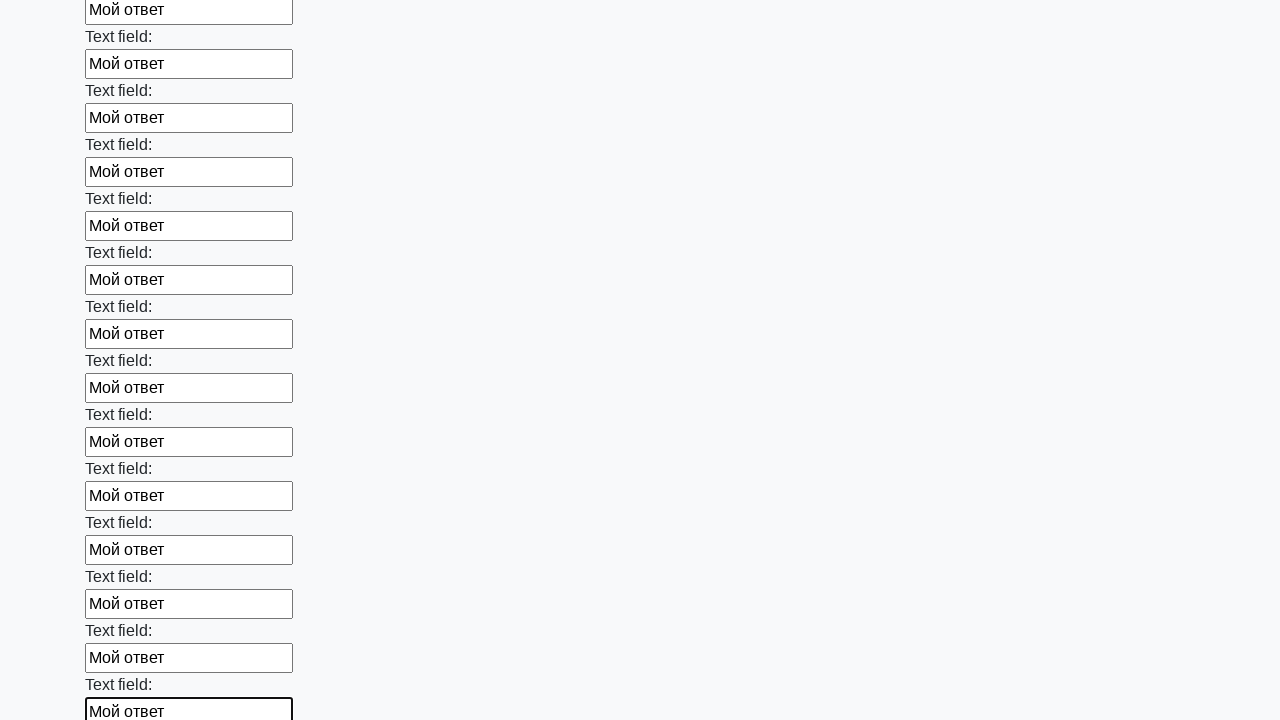

Filled input field with 'Мой ответ' on input >> nth=61
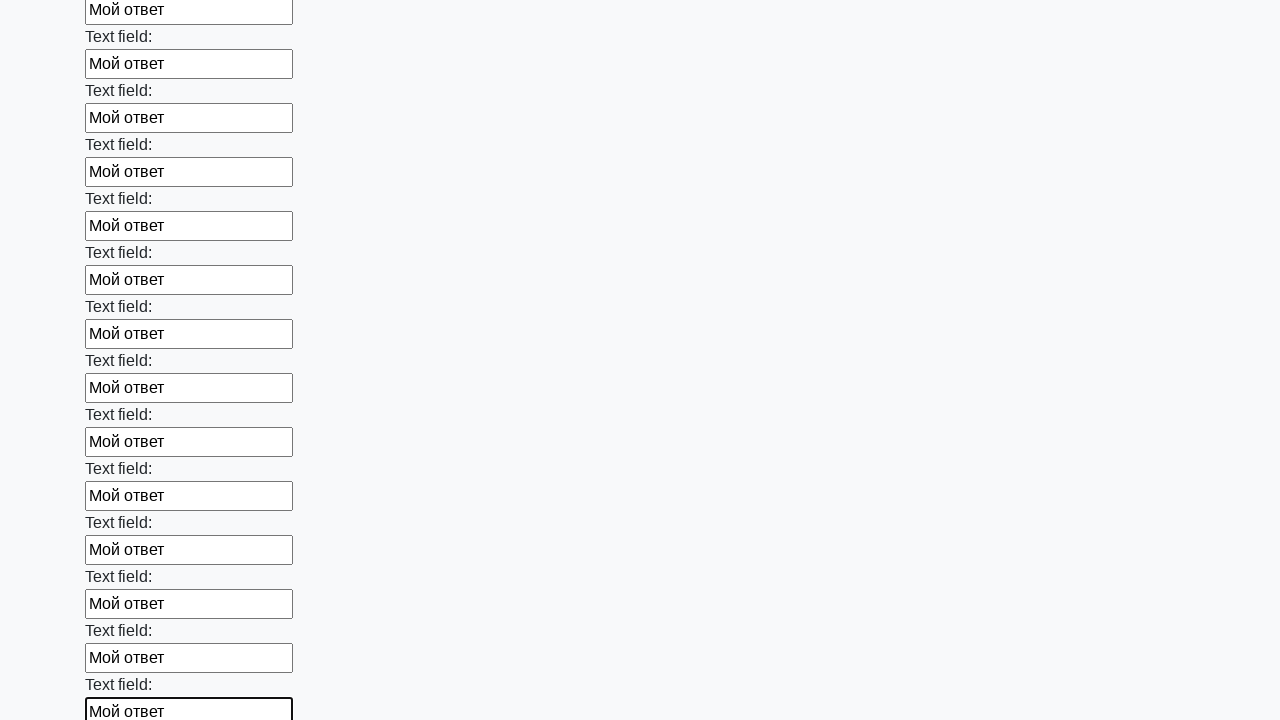

Filled input field with 'Мой ответ' on input >> nth=62
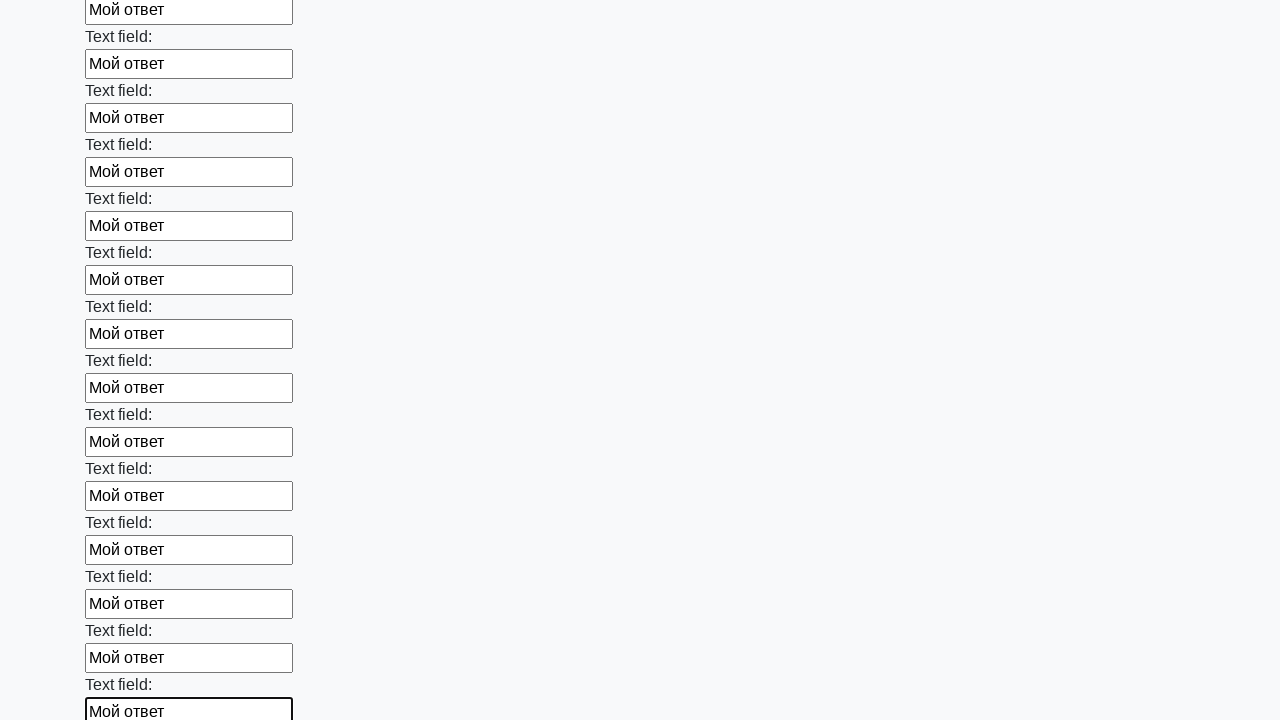

Filled input field with 'Мой ответ' on input >> nth=63
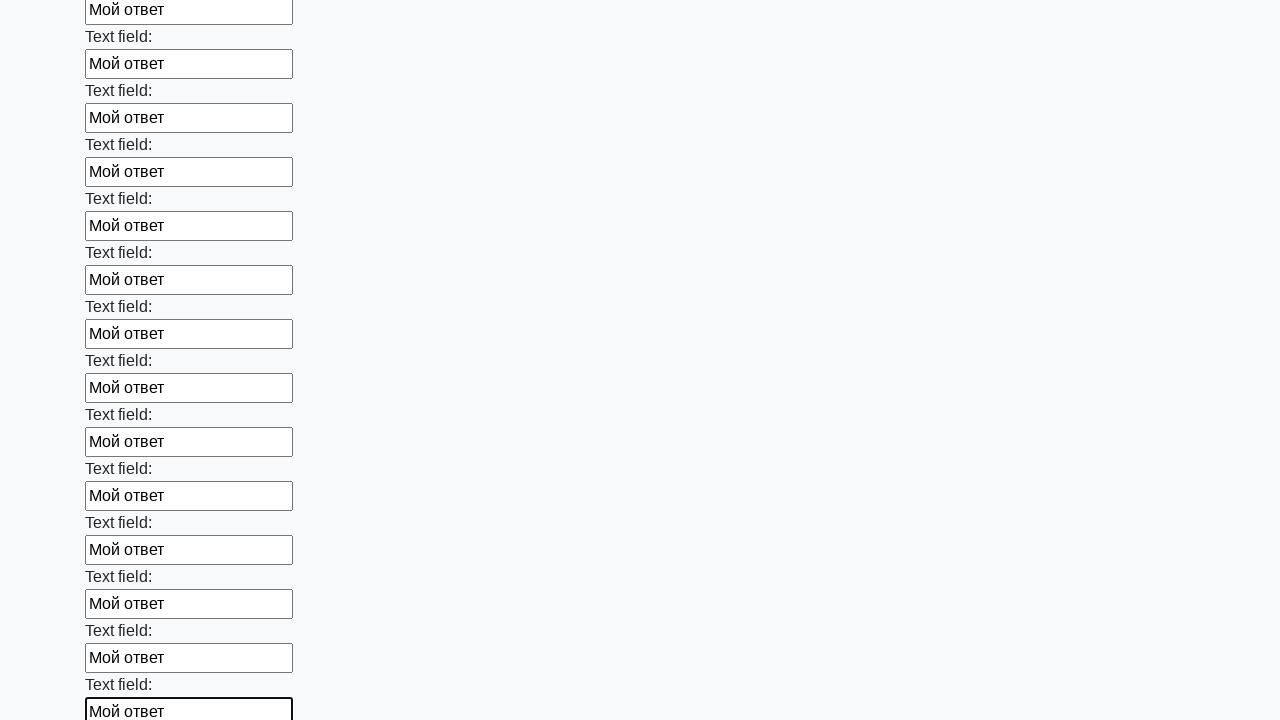

Filled input field with 'Мой ответ' on input >> nth=64
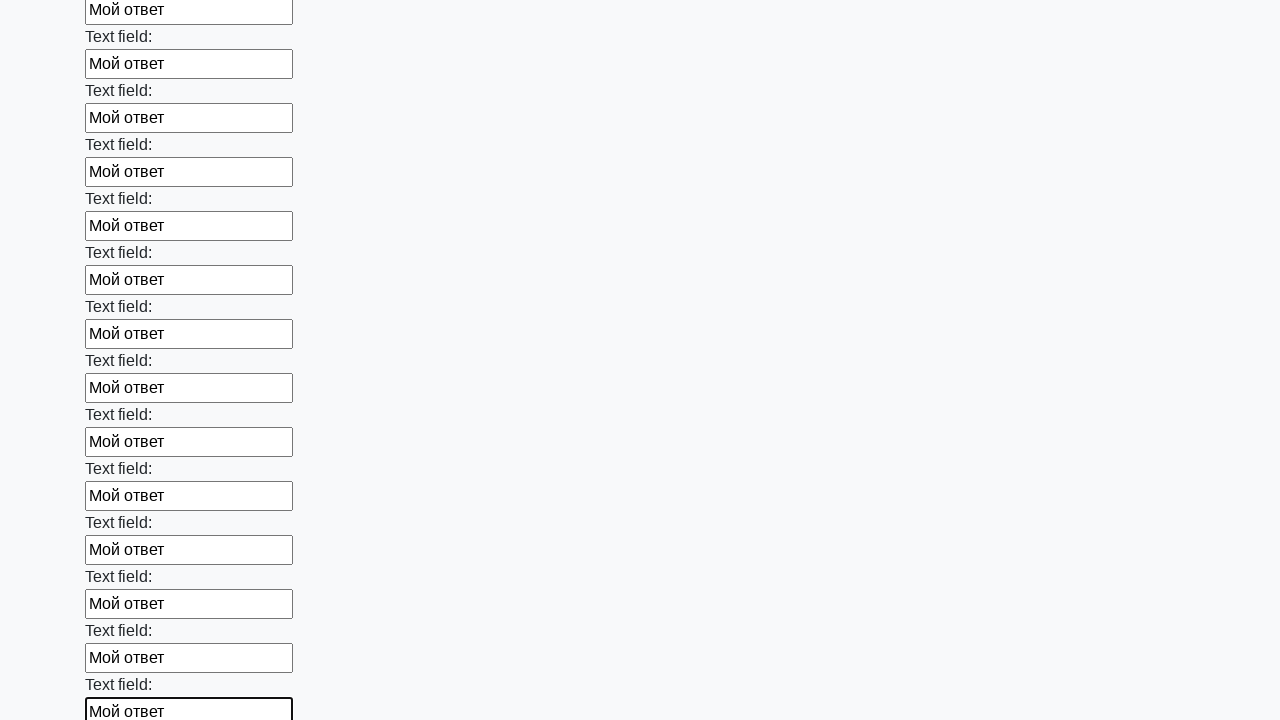

Filled input field with 'Мой ответ' on input >> nth=65
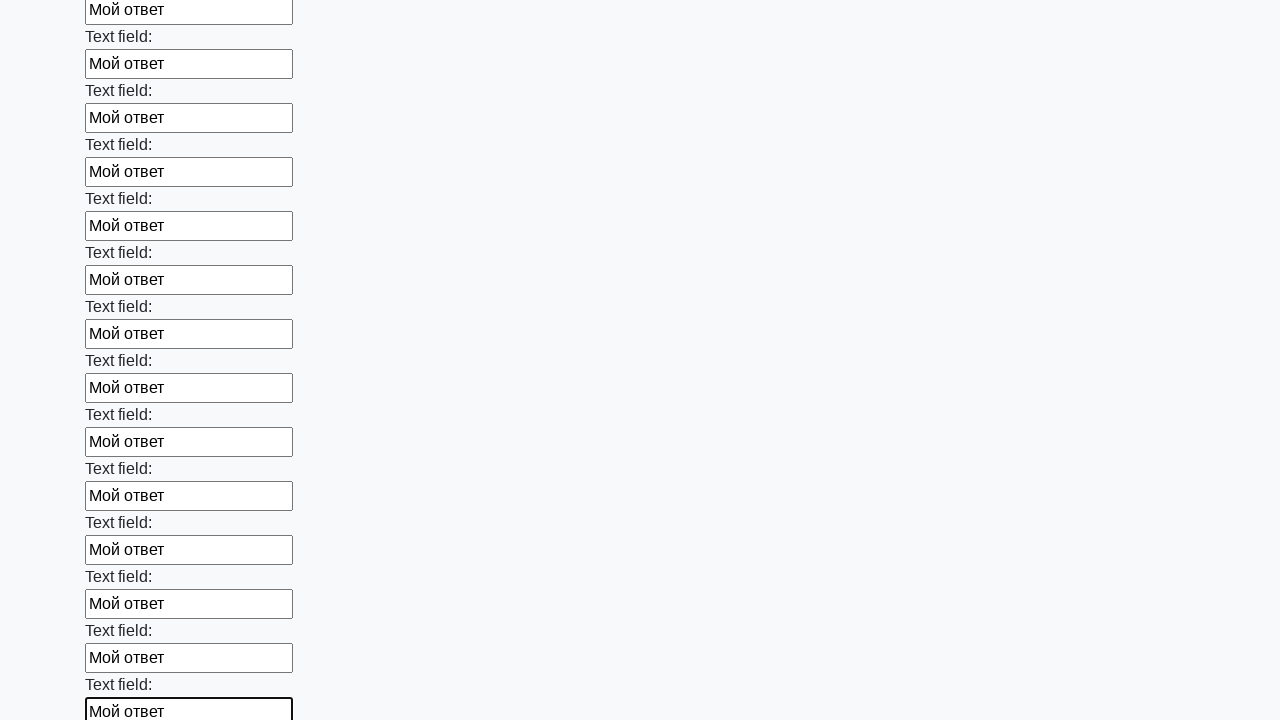

Filled input field with 'Мой ответ' on input >> nth=66
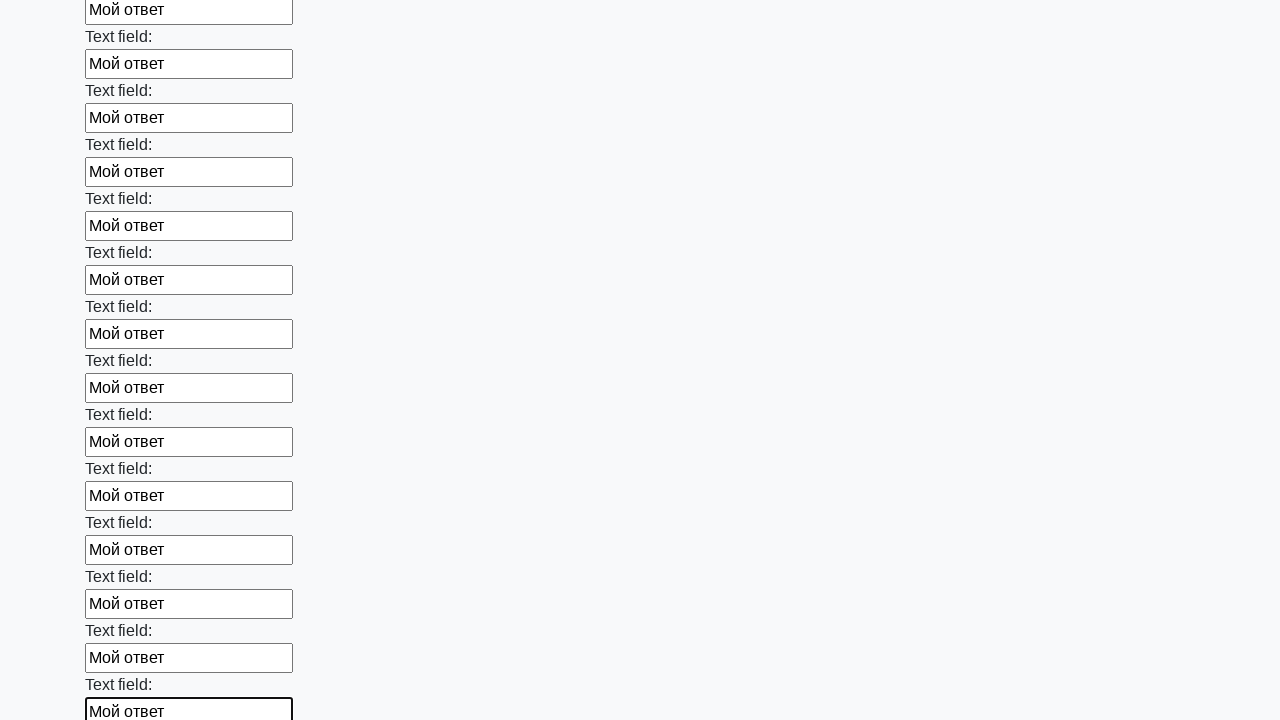

Filled input field with 'Мой ответ' on input >> nth=67
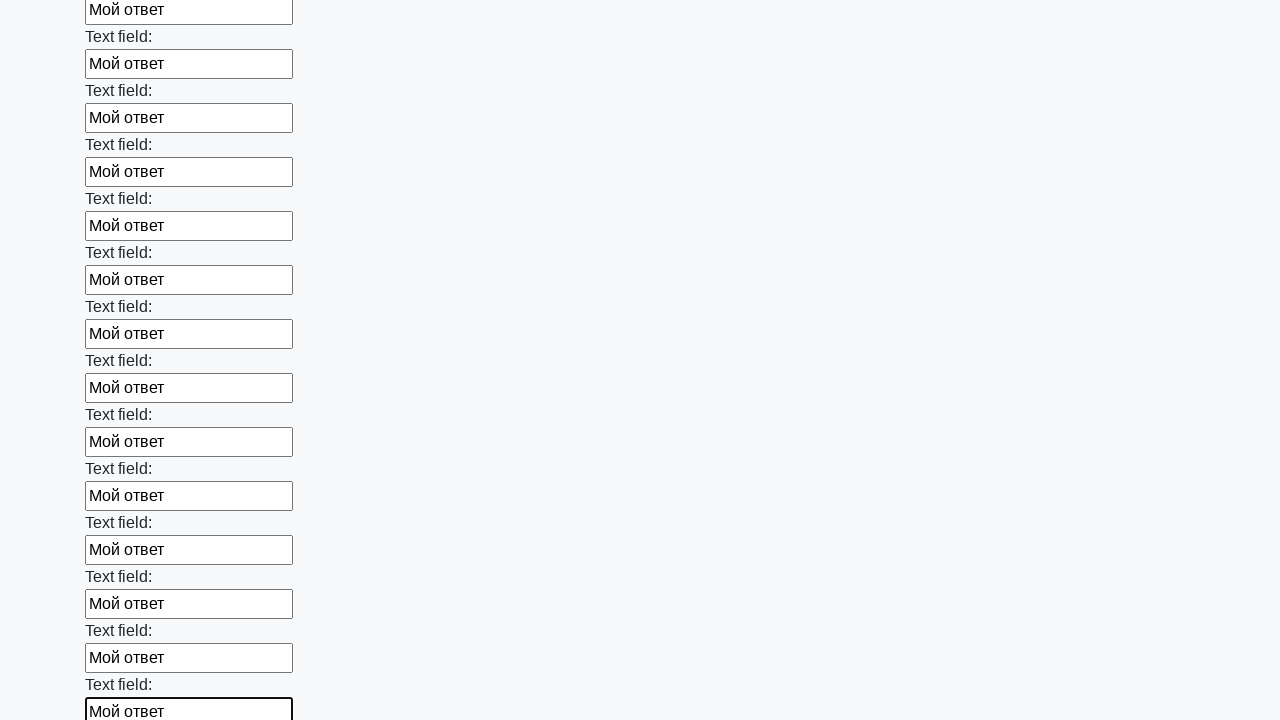

Filled input field with 'Мой ответ' on input >> nth=68
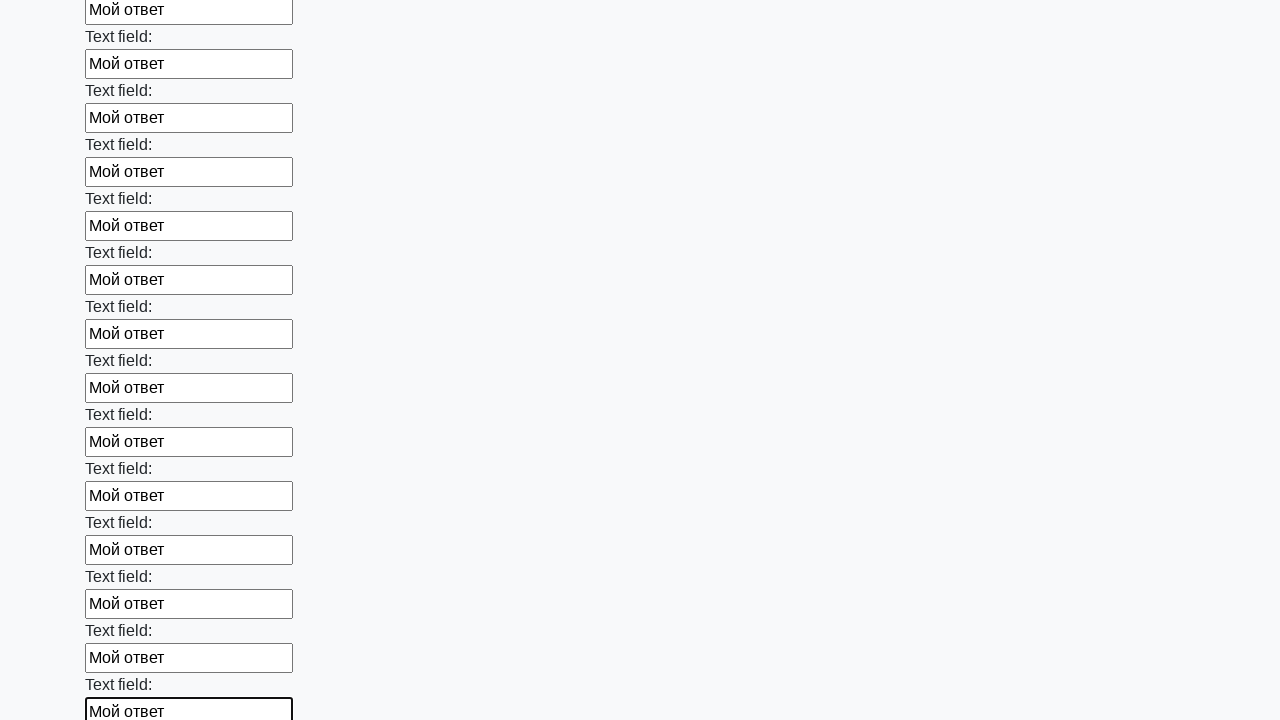

Filled input field with 'Мой ответ' on input >> nth=69
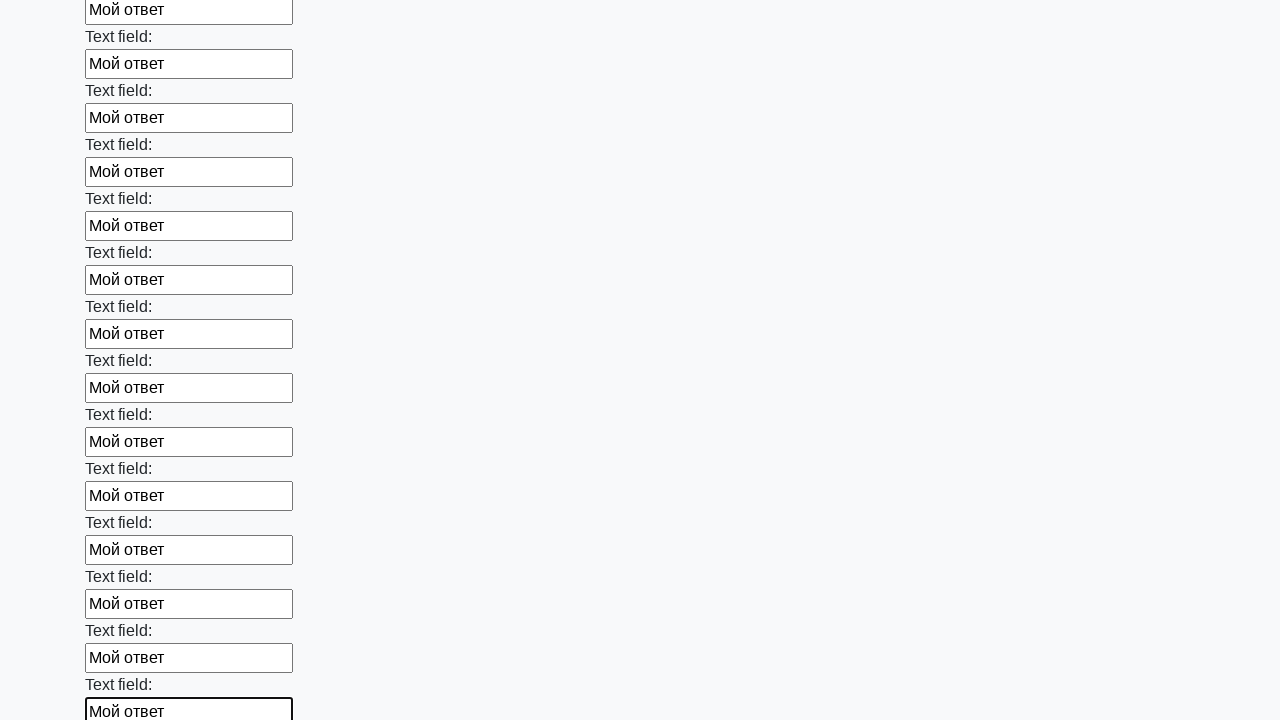

Filled input field with 'Мой ответ' on input >> nth=70
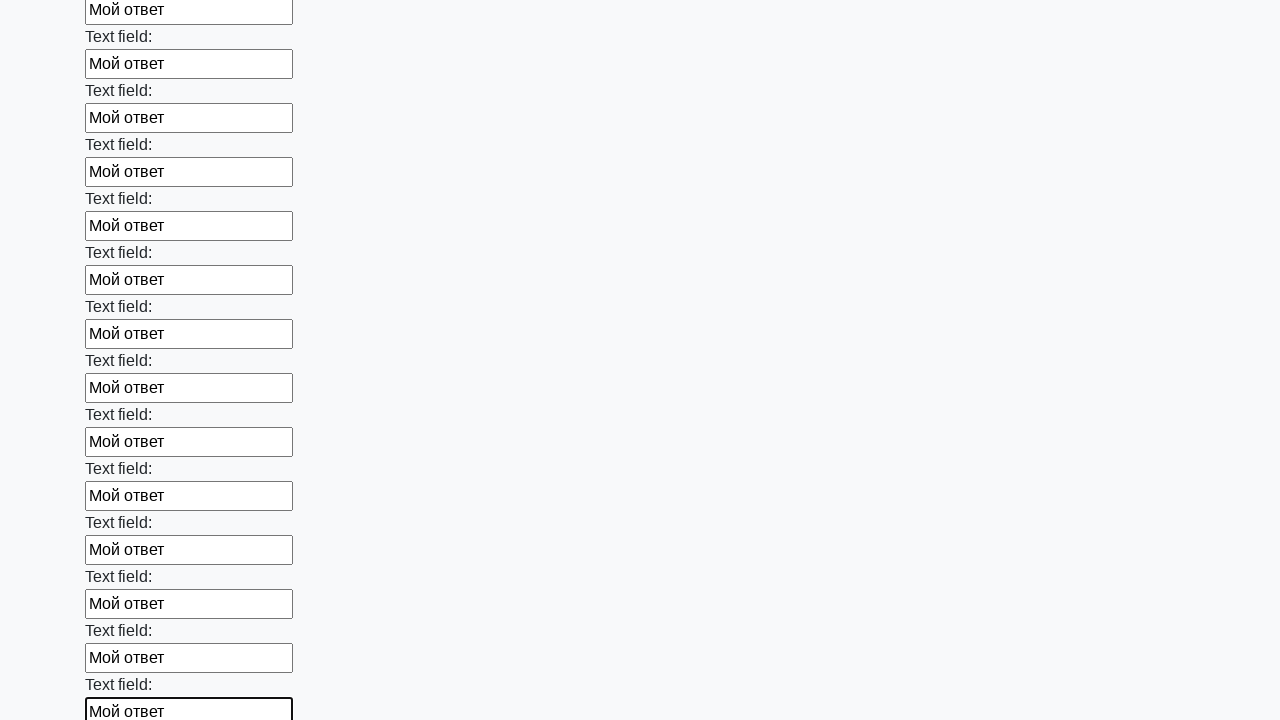

Filled input field with 'Мой ответ' on input >> nth=71
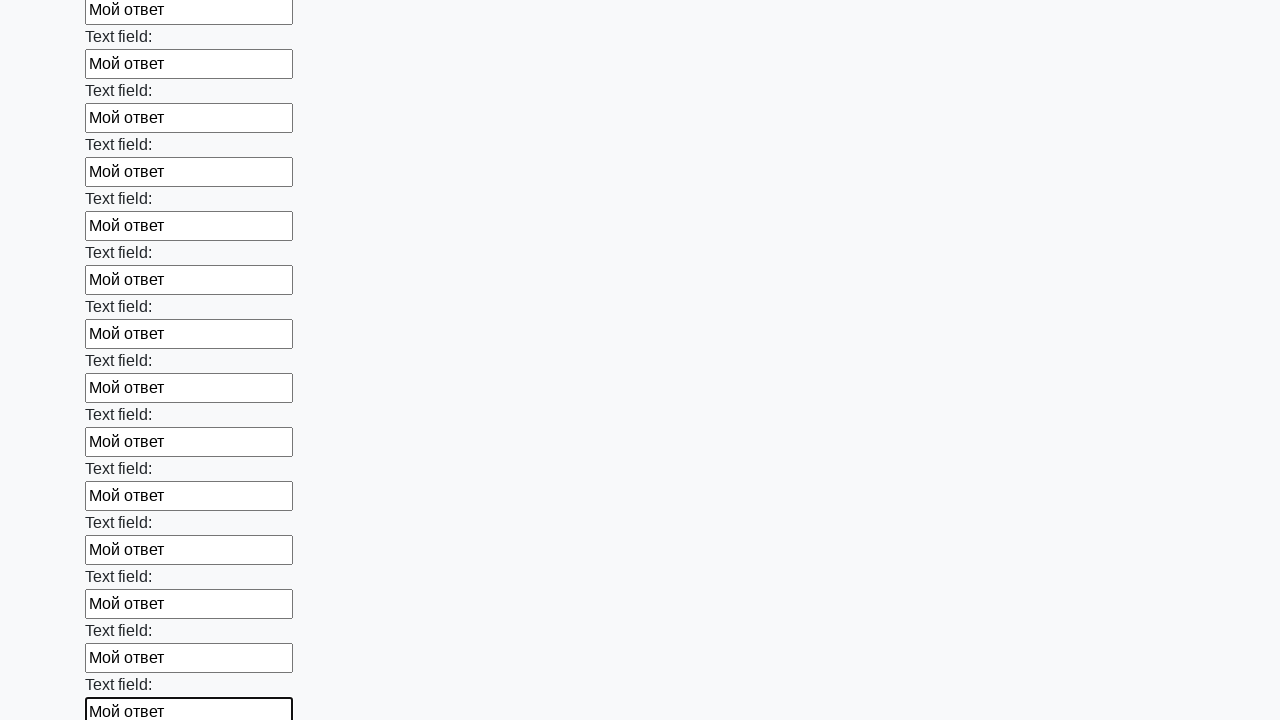

Filled input field with 'Мой ответ' on input >> nth=72
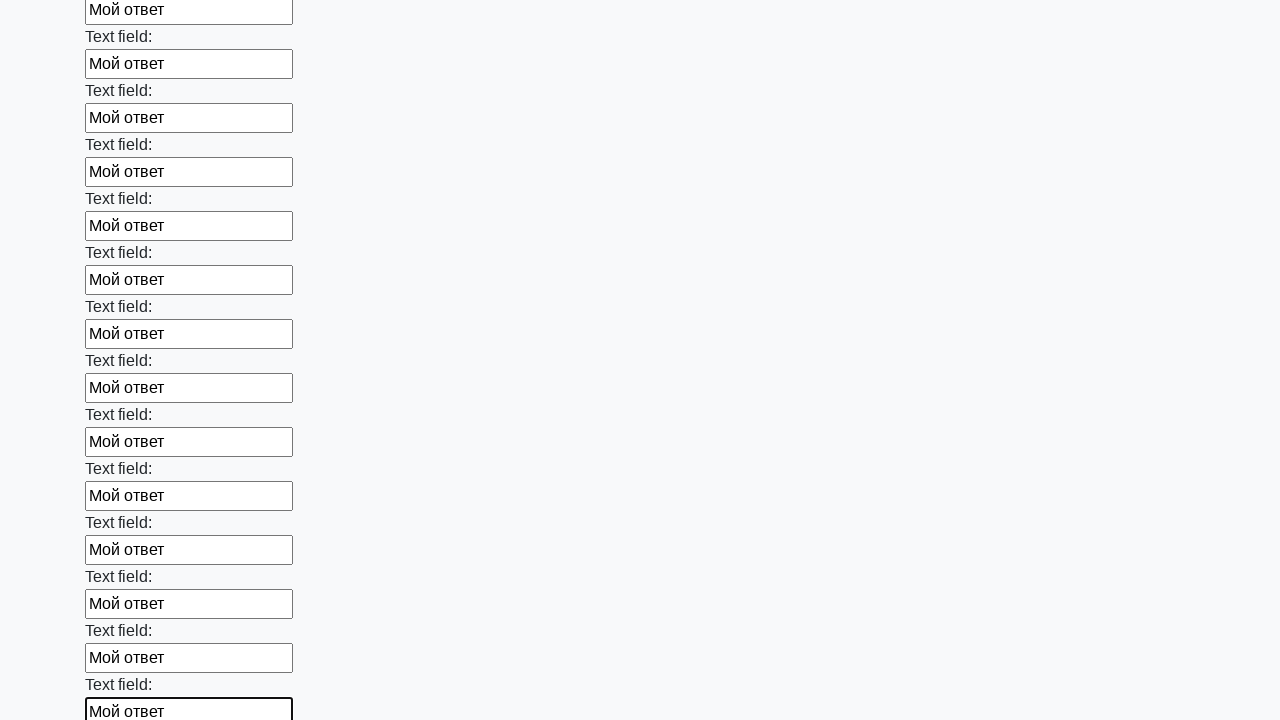

Filled input field with 'Мой ответ' on input >> nth=73
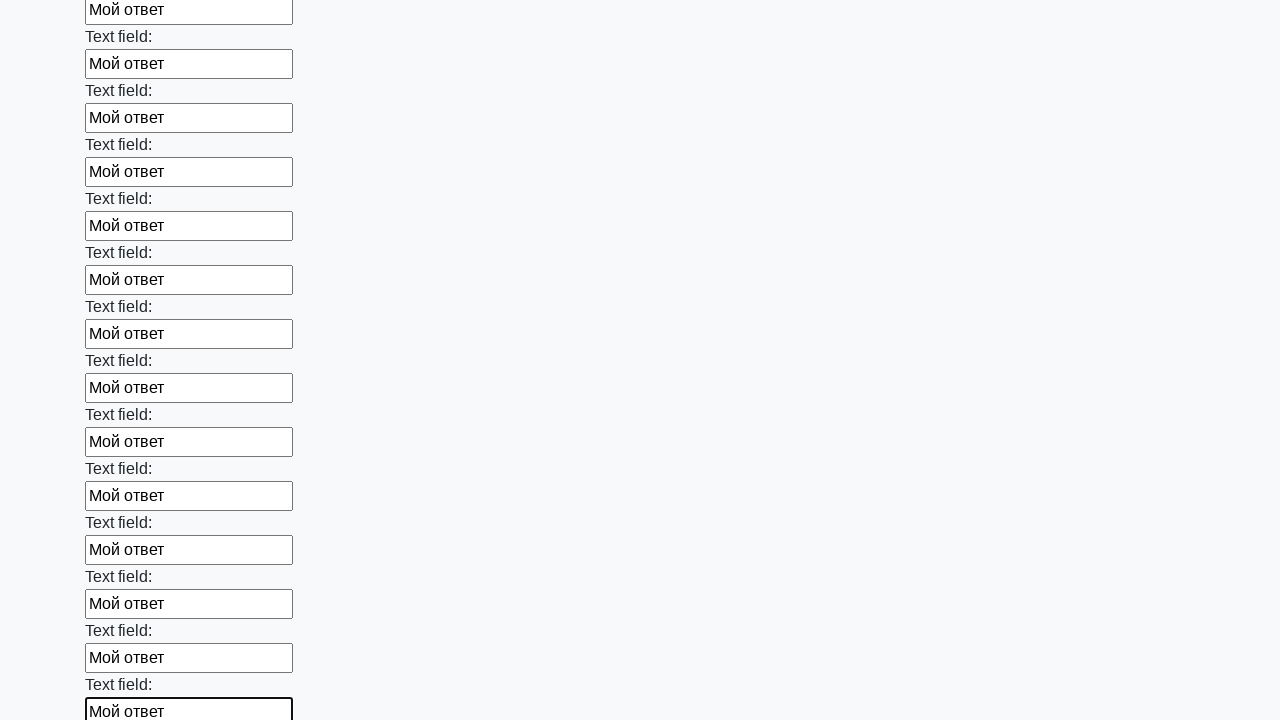

Filled input field with 'Мой ответ' on input >> nth=74
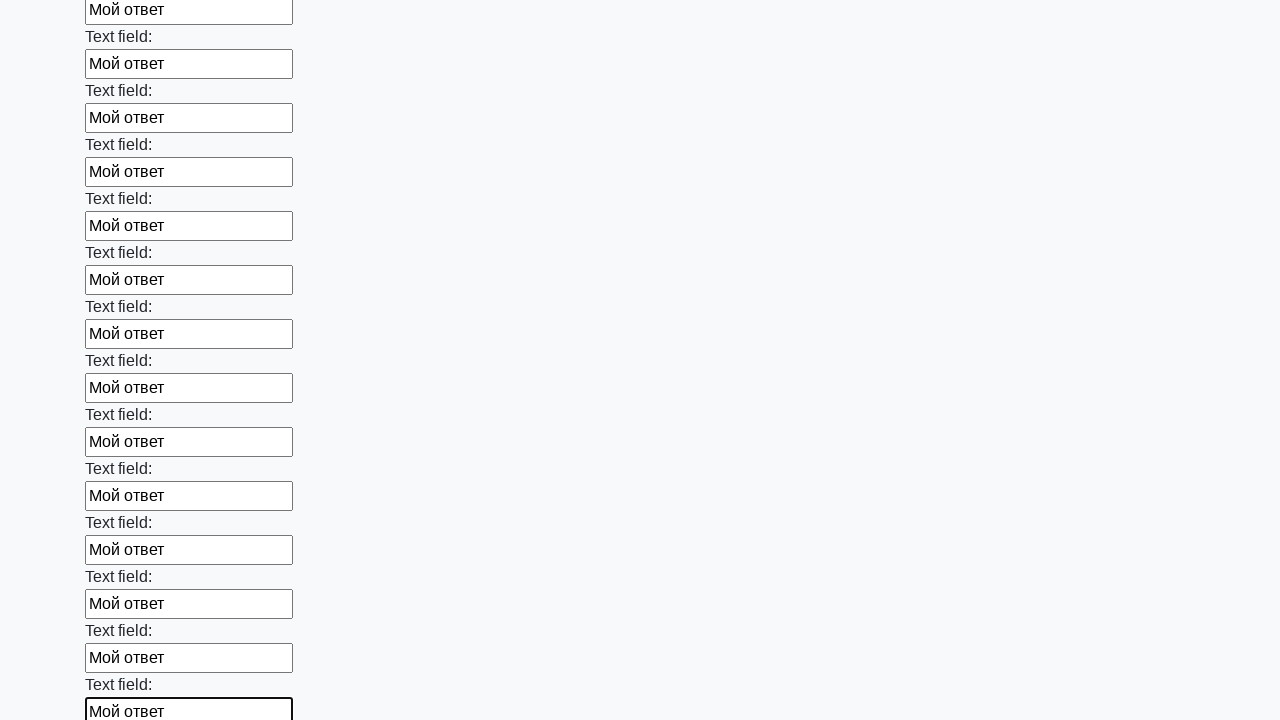

Filled input field with 'Мой ответ' on input >> nth=75
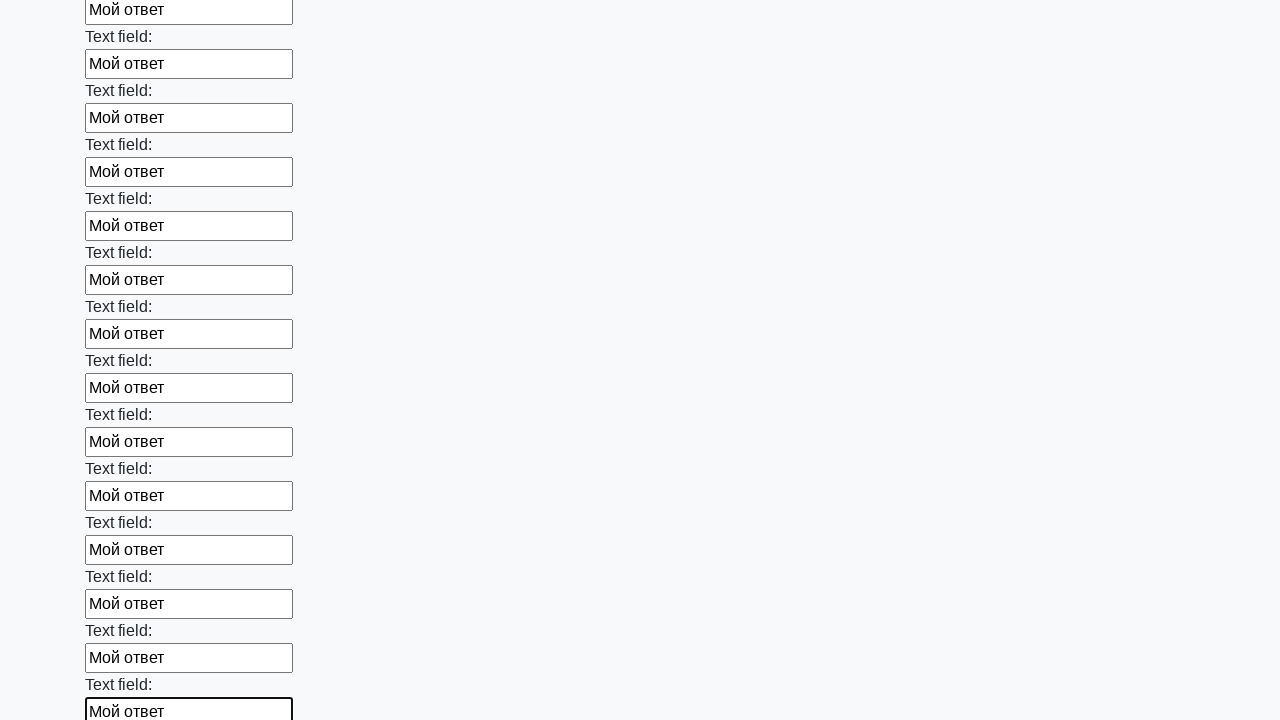

Filled input field with 'Мой ответ' on input >> nth=76
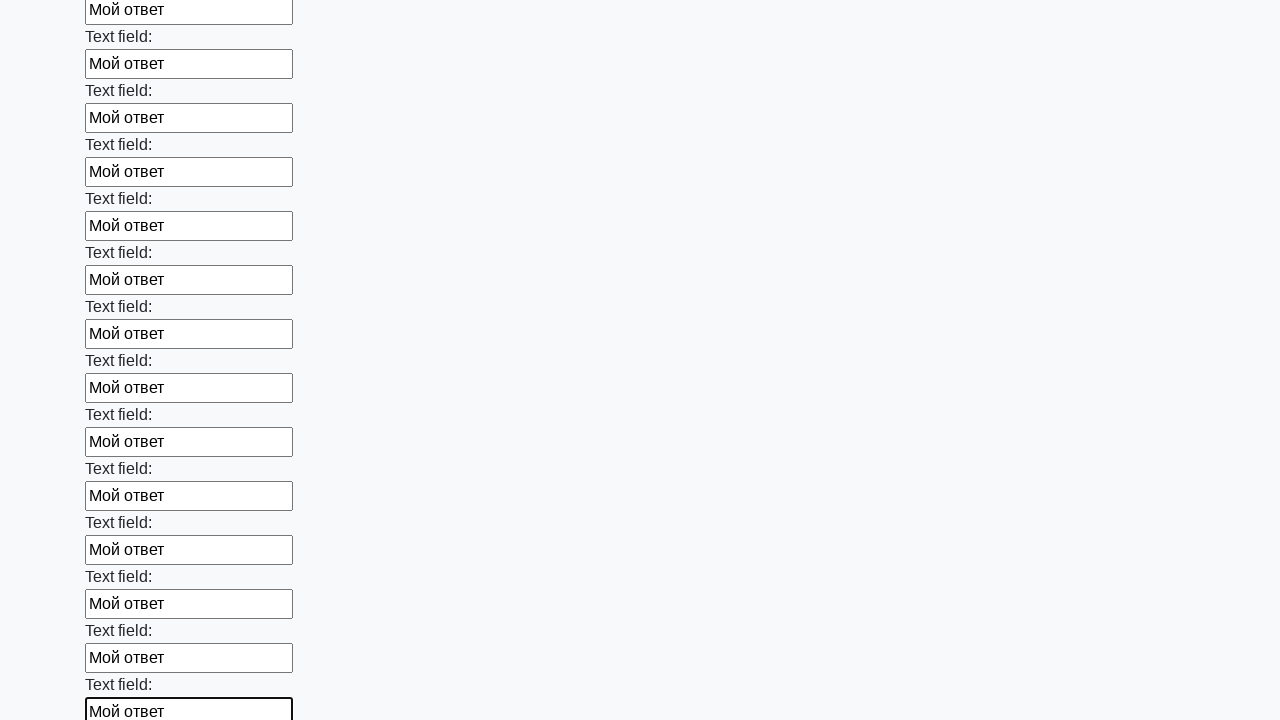

Filled input field with 'Мой ответ' on input >> nth=77
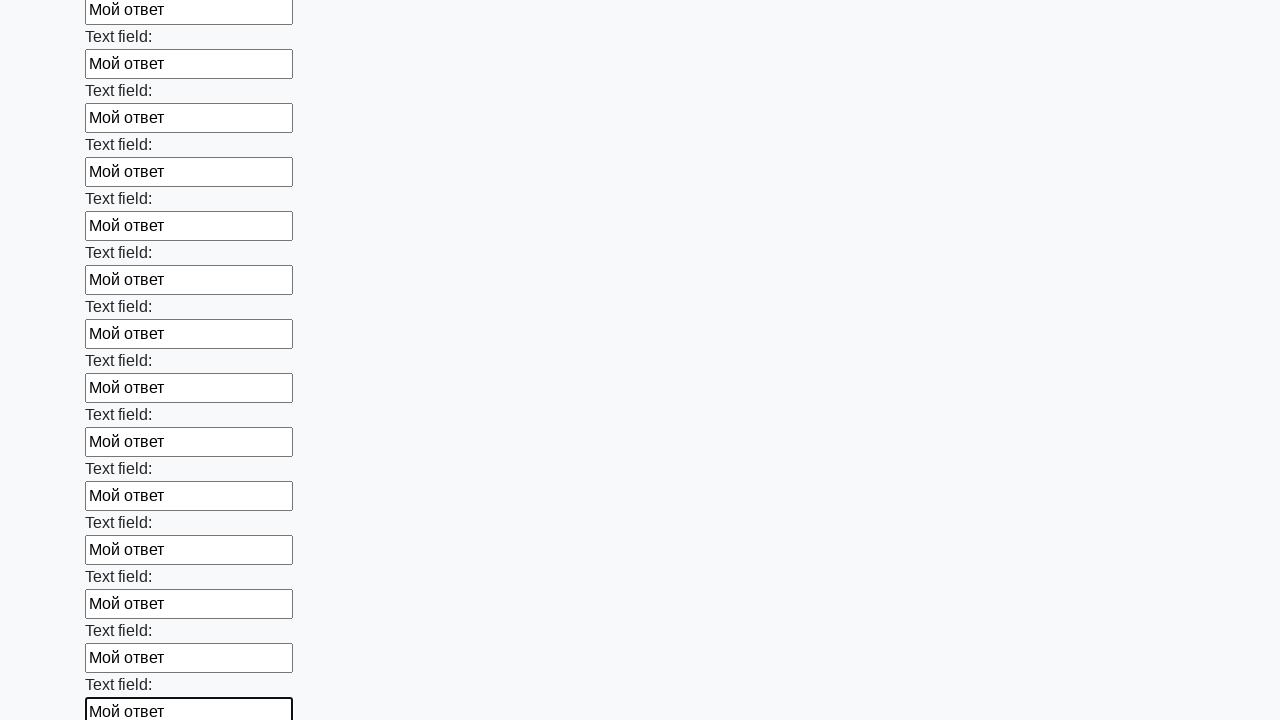

Filled input field with 'Мой ответ' on input >> nth=78
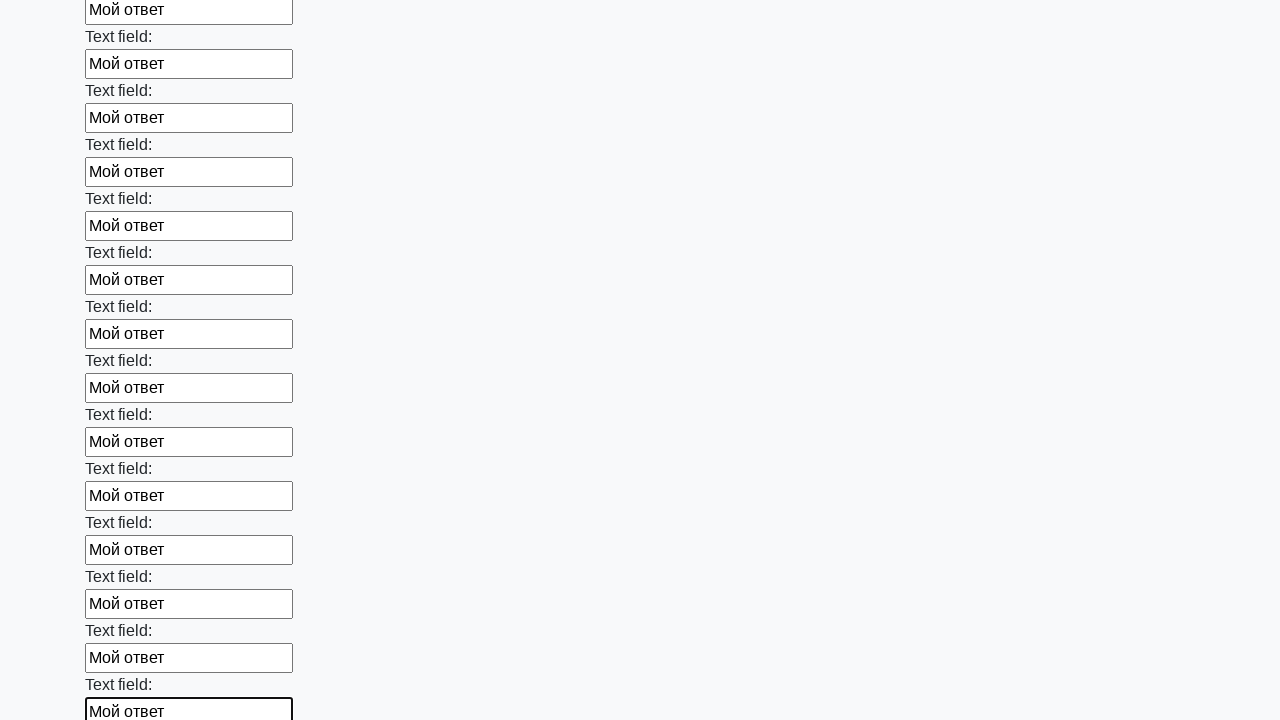

Filled input field with 'Мой ответ' on input >> nth=79
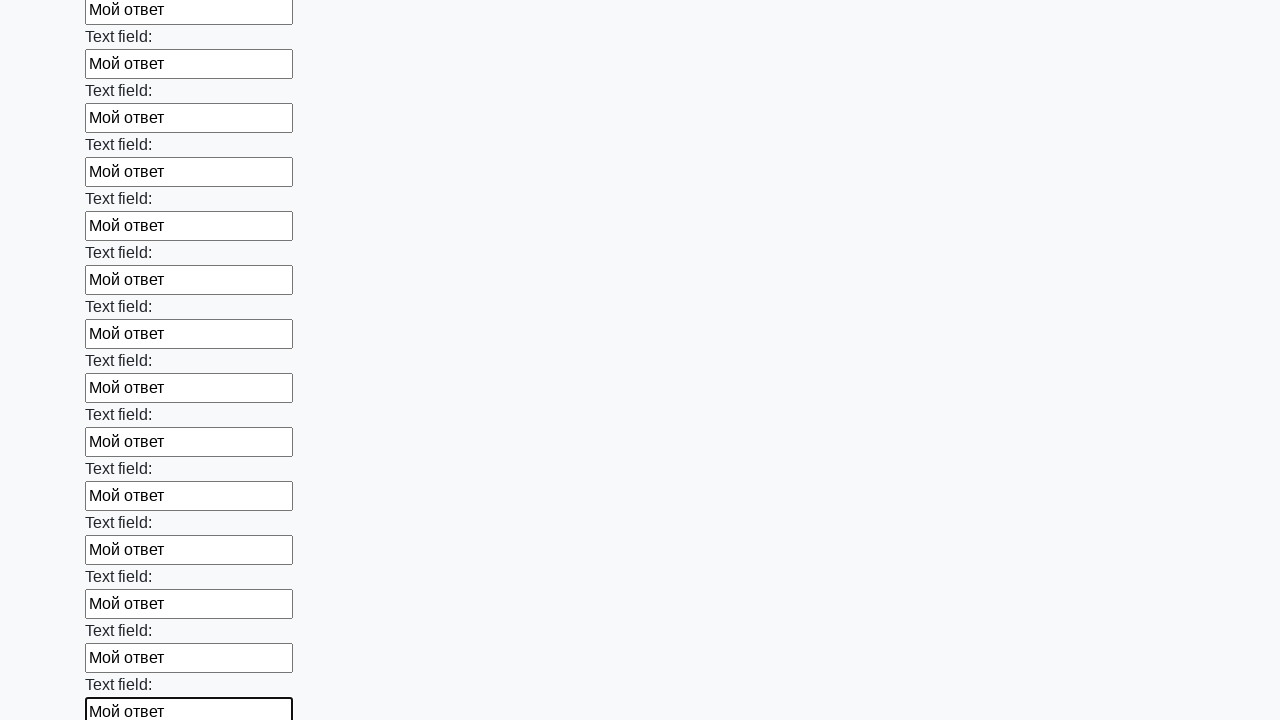

Filled input field with 'Мой ответ' on input >> nth=80
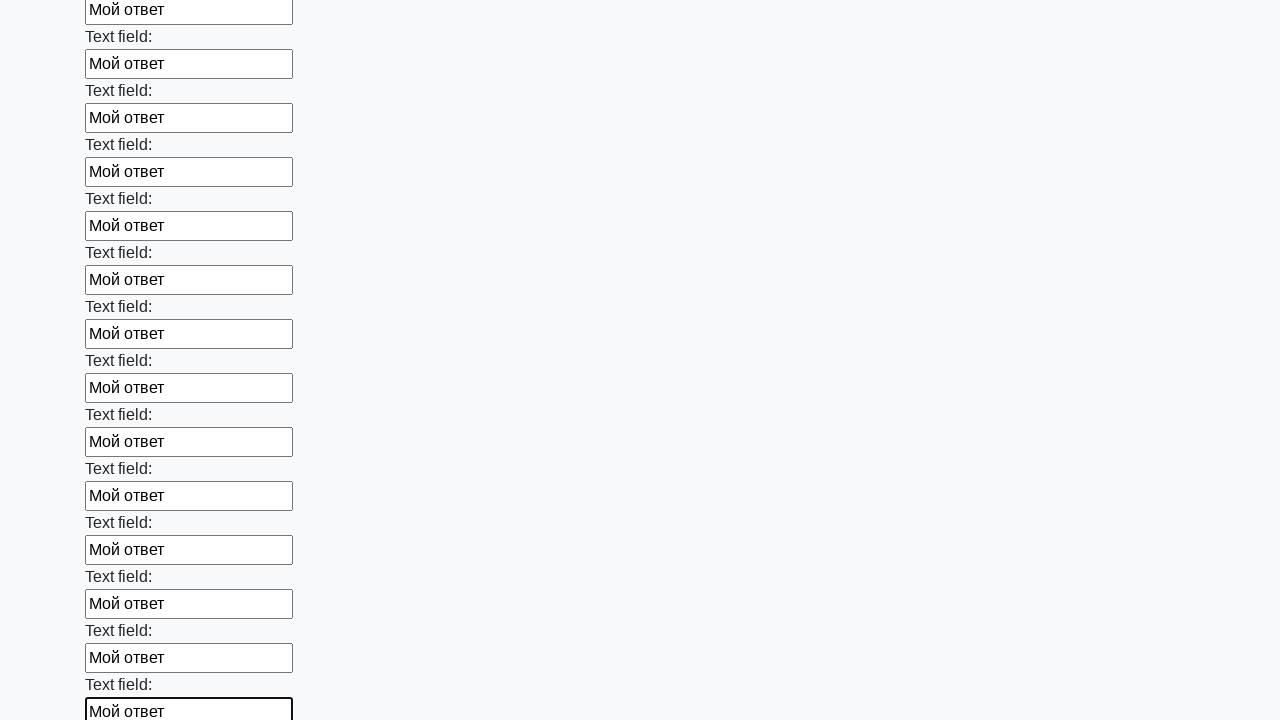

Filled input field with 'Мой ответ' on input >> nth=81
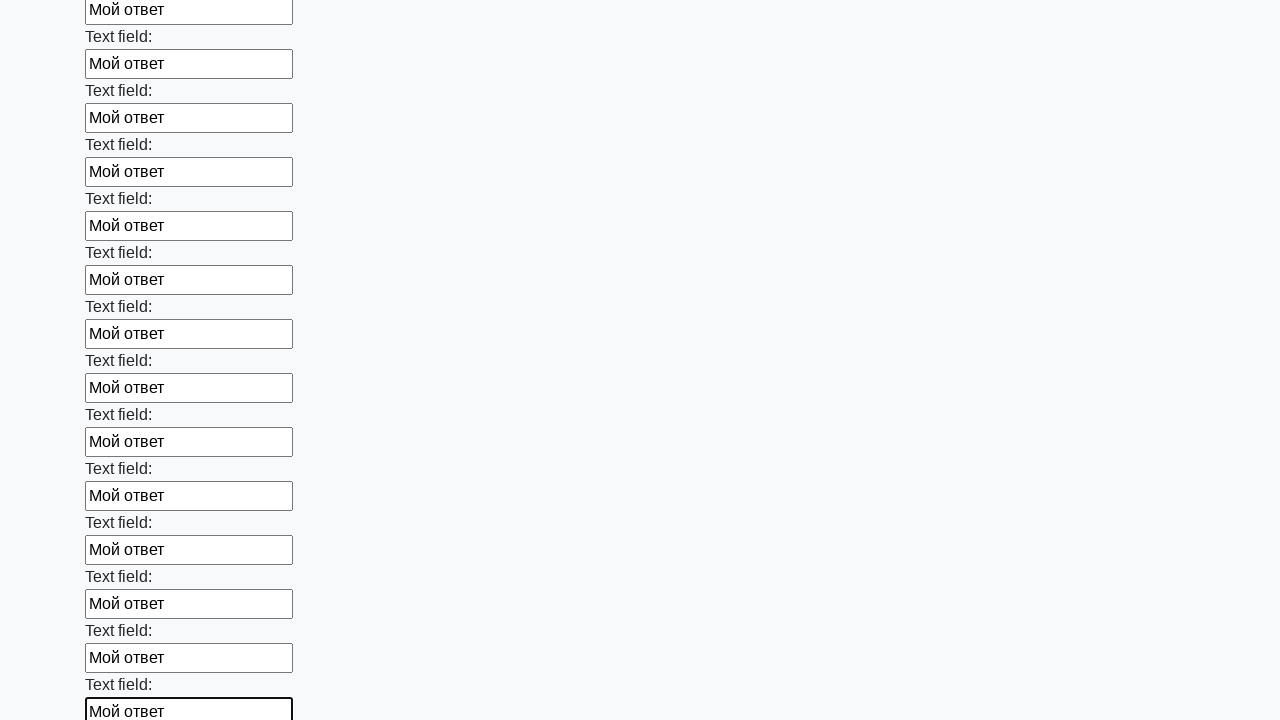

Filled input field with 'Мой ответ' on input >> nth=82
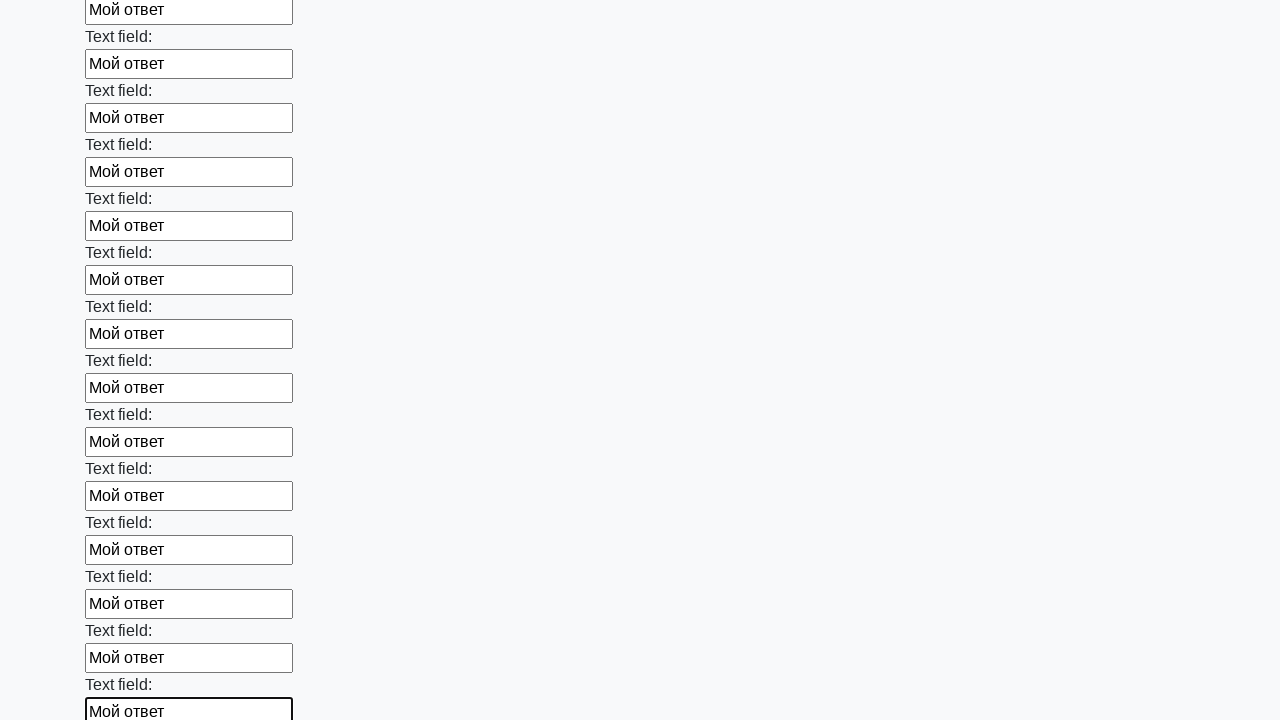

Filled input field with 'Мой ответ' on input >> nth=83
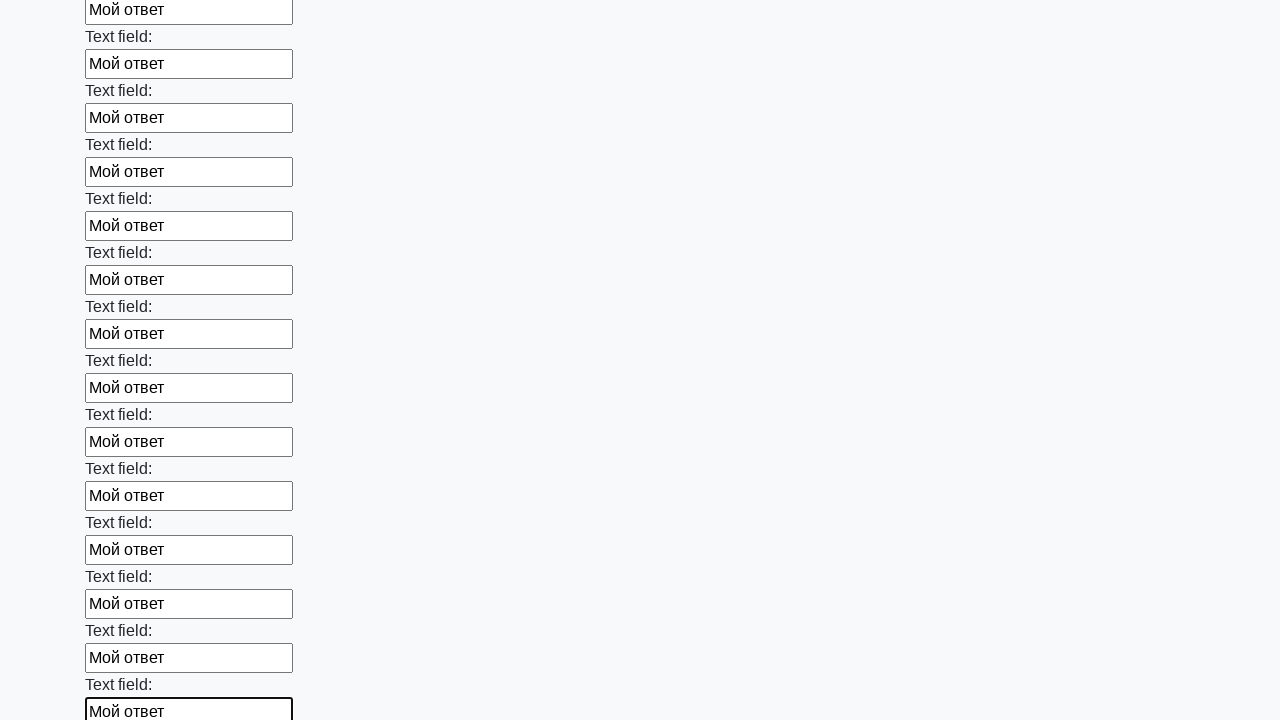

Filled input field with 'Мой ответ' on input >> nth=84
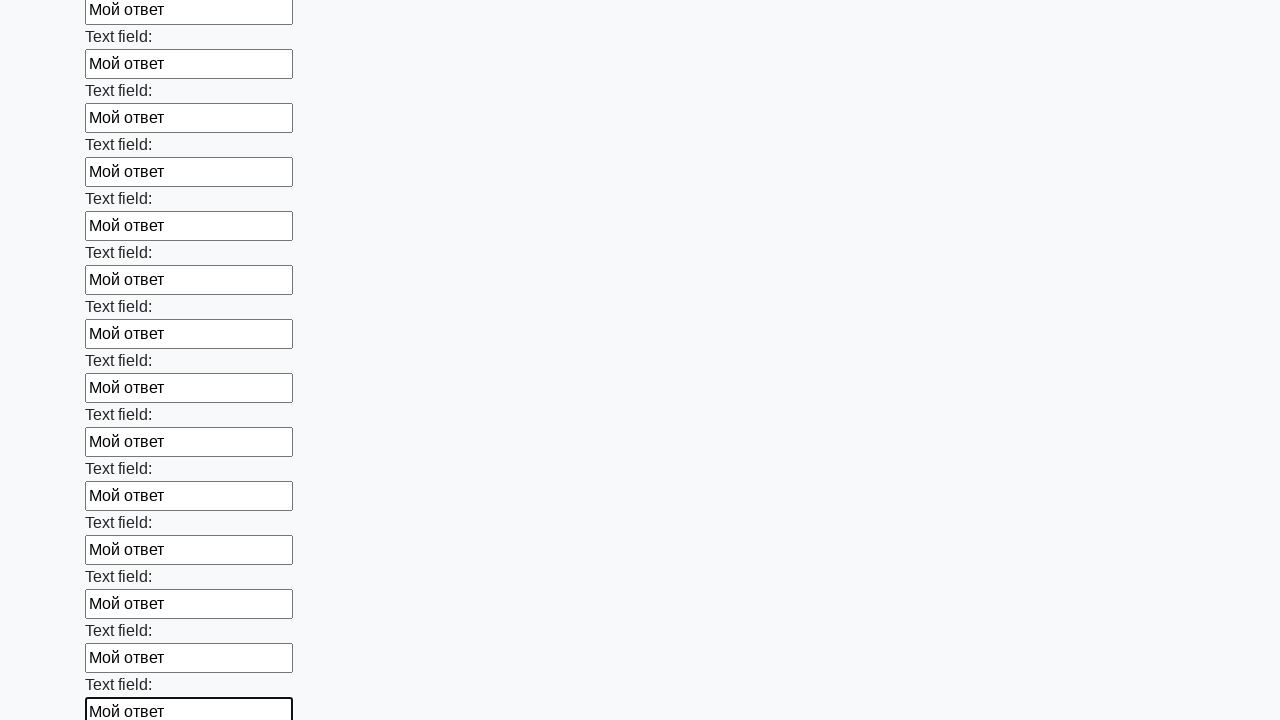

Filled input field with 'Мой ответ' on input >> nth=85
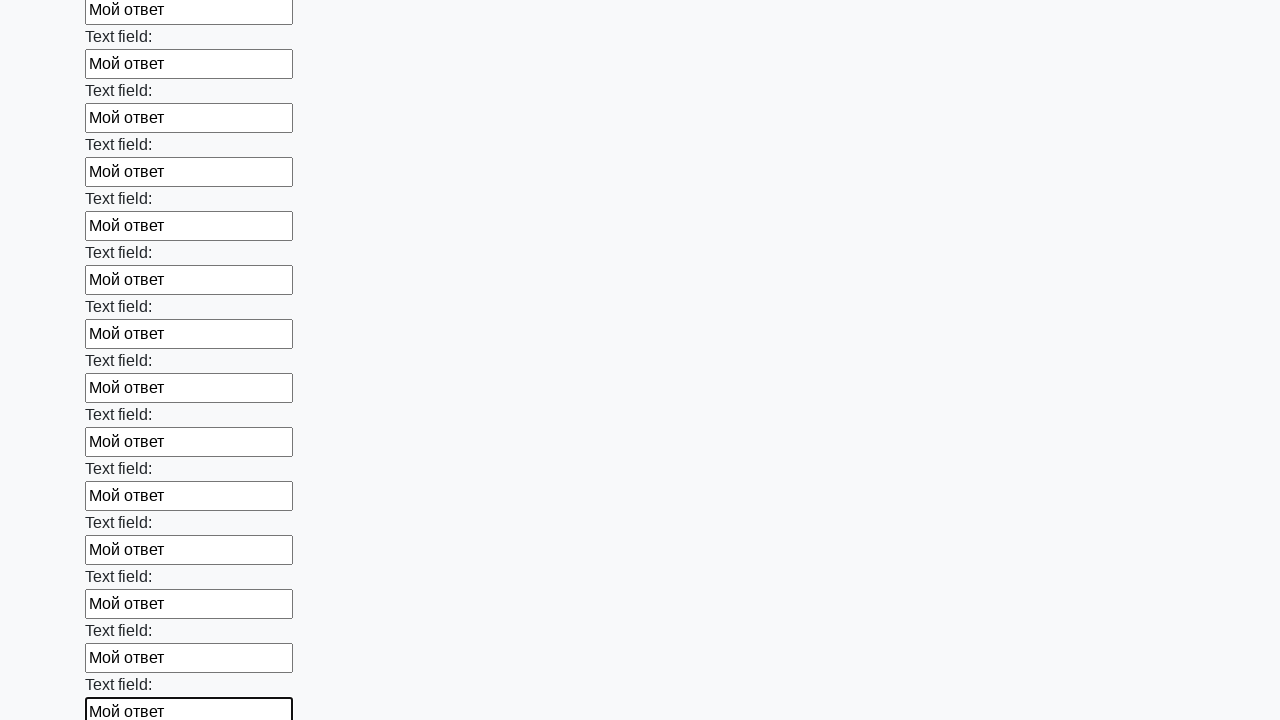

Filled input field with 'Мой ответ' on input >> nth=86
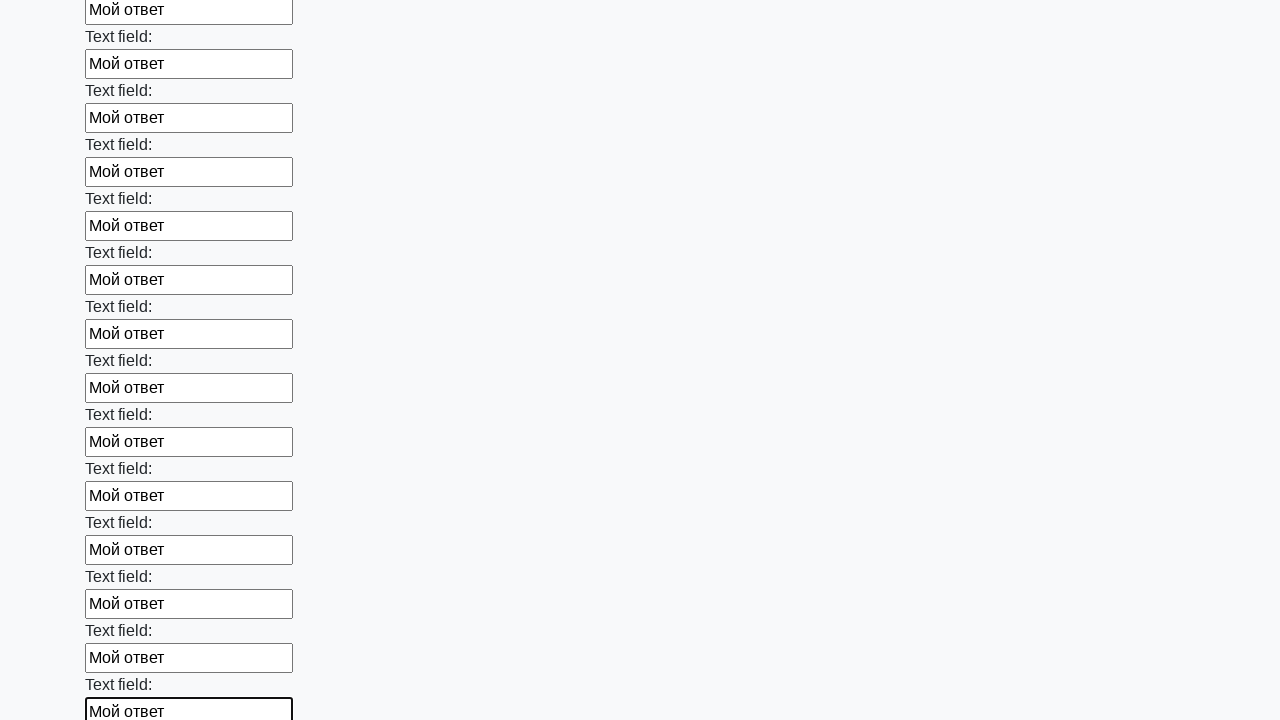

Filled input field with 'Мой ответ' on input >> nth=87
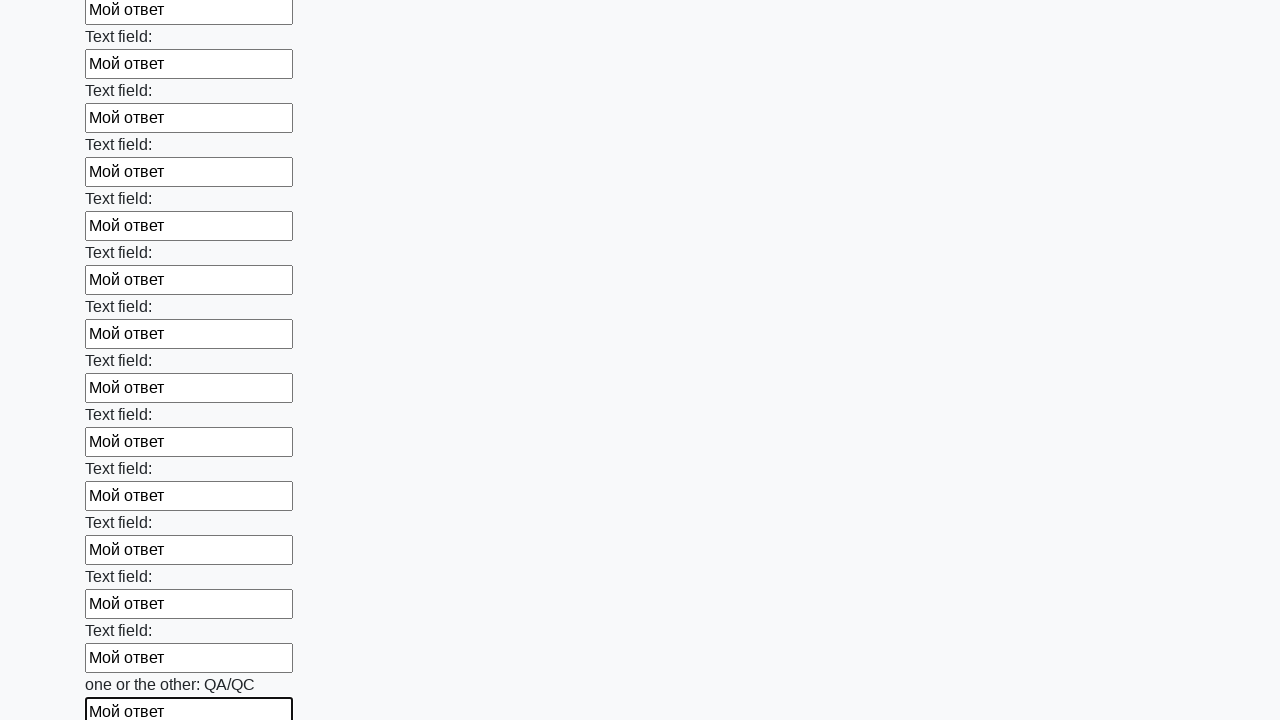

Filled input field with 'Мой ответ' on input >> nth=88
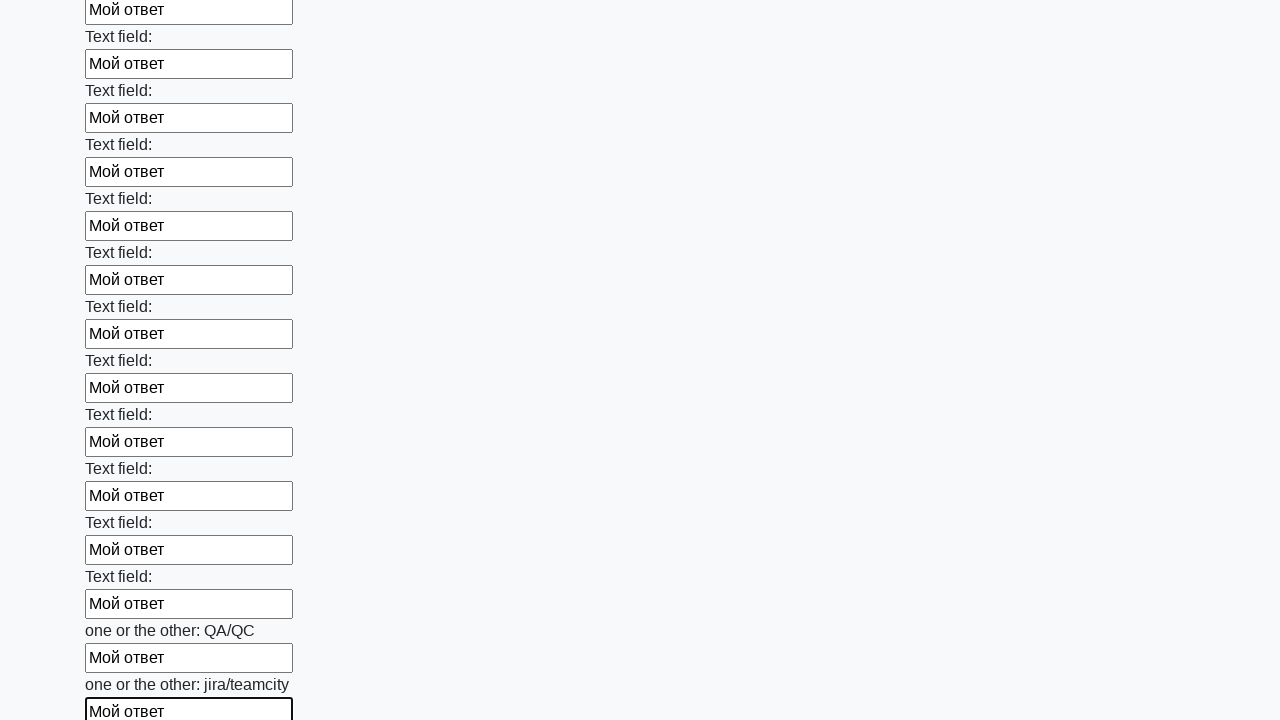

Filled input field with 'Мой ответ' on input >> nth=89
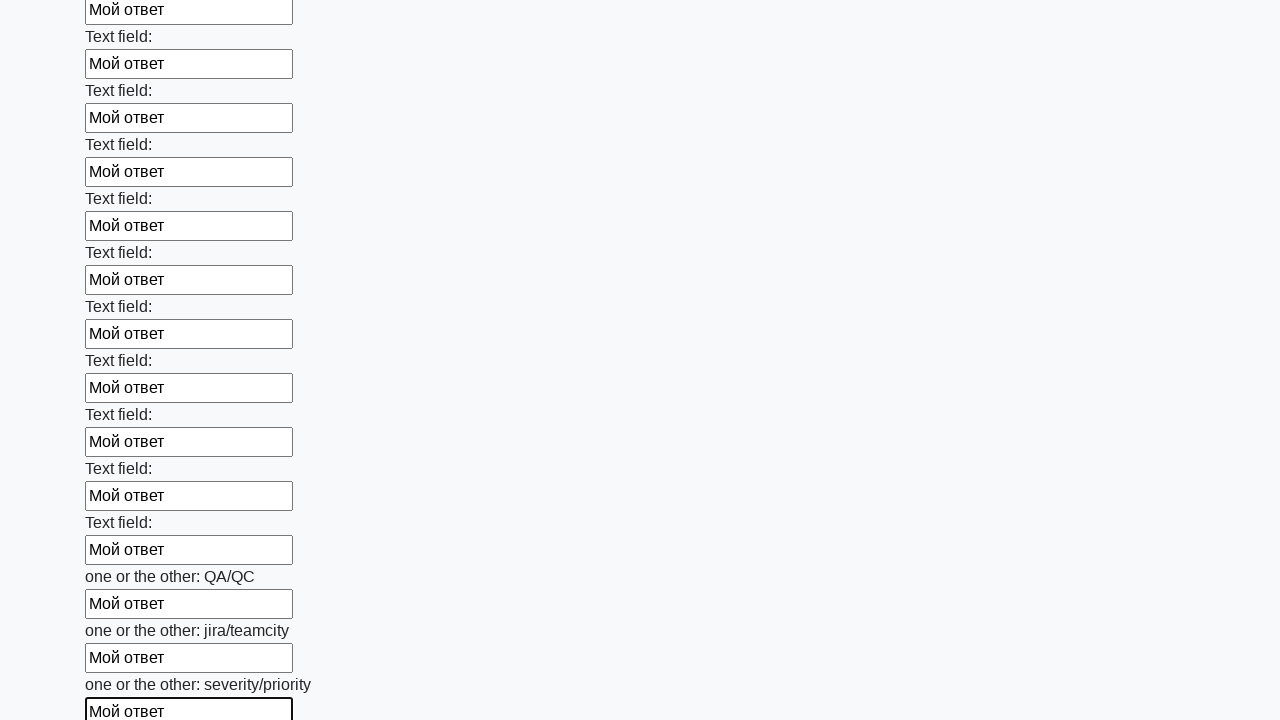

Filled input field with 'Мой ответ' on input >> nth=90
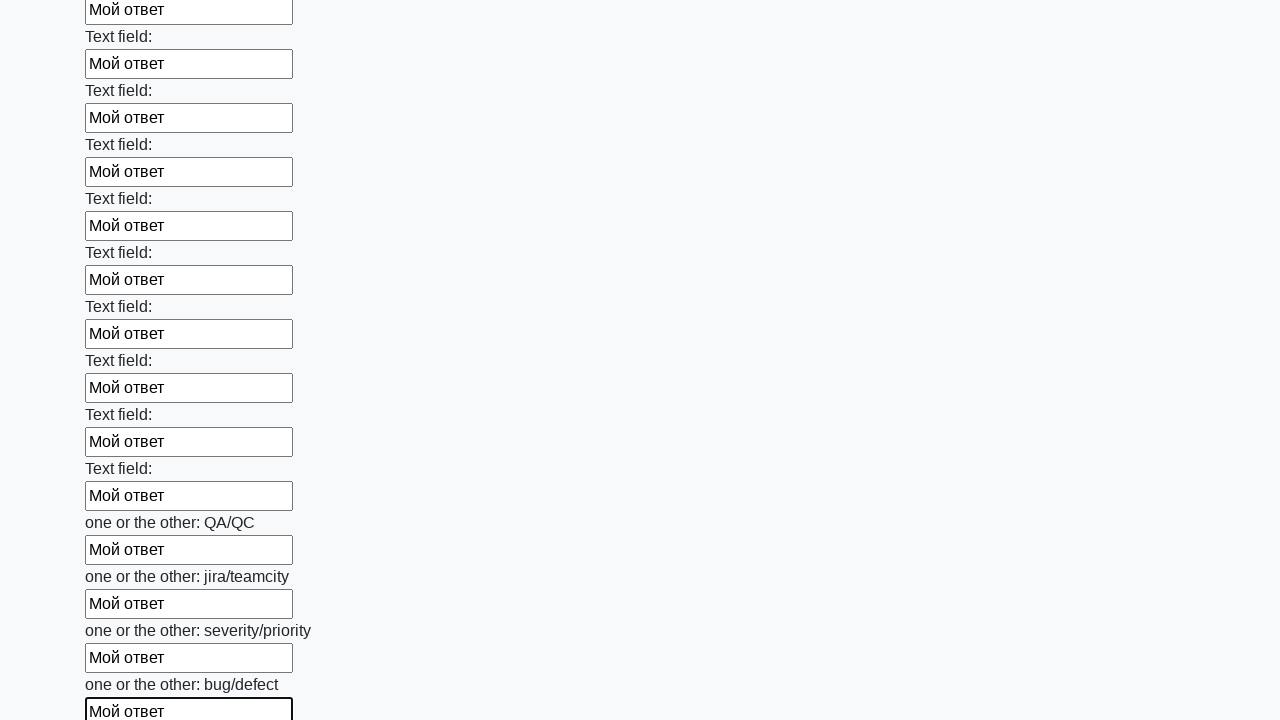

Filled input field with 'Мой ответ' on input >> nth=91
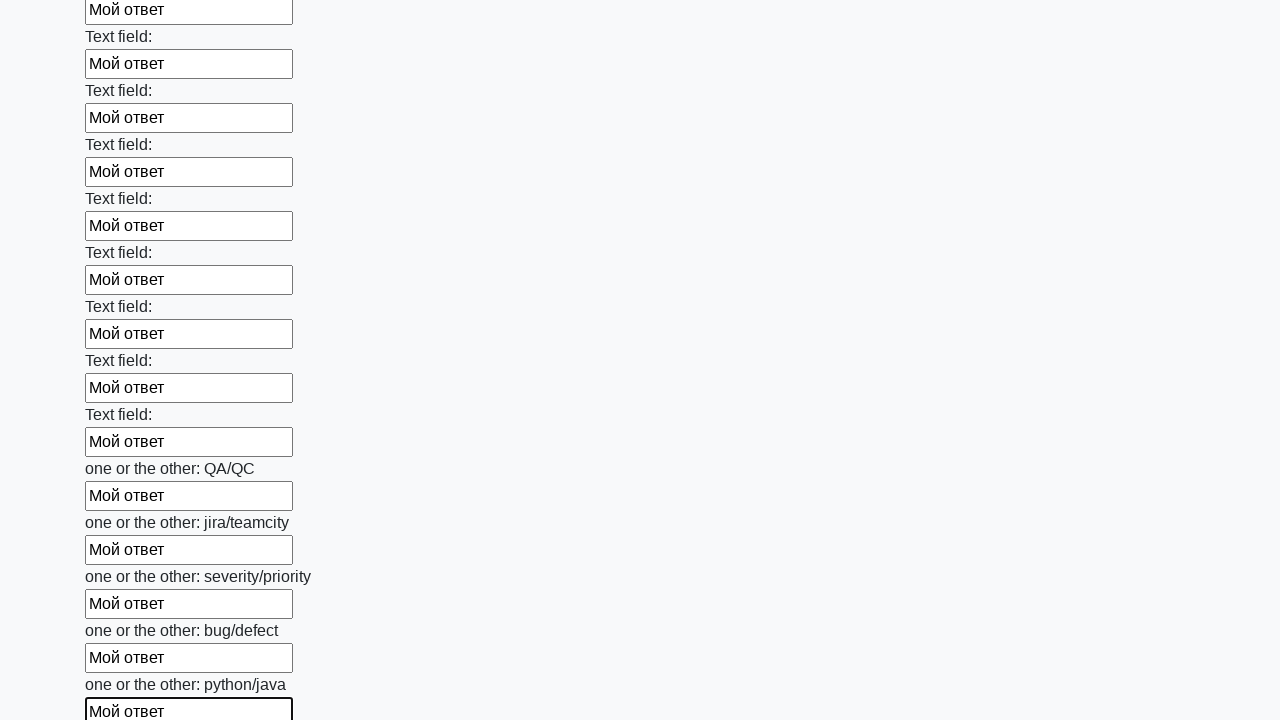

Filled input field with 'Мой ответ' on input >> nth=92
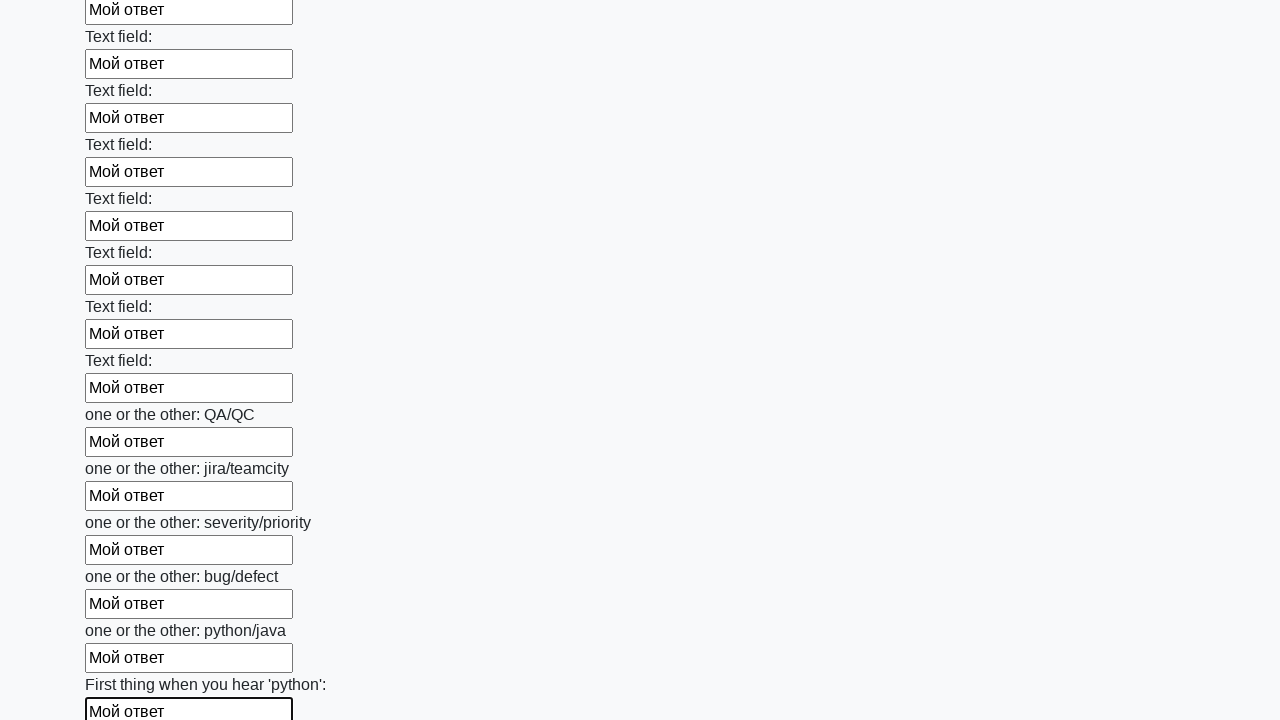

Filled input field with 'Мой ответ' on input >> nth=93
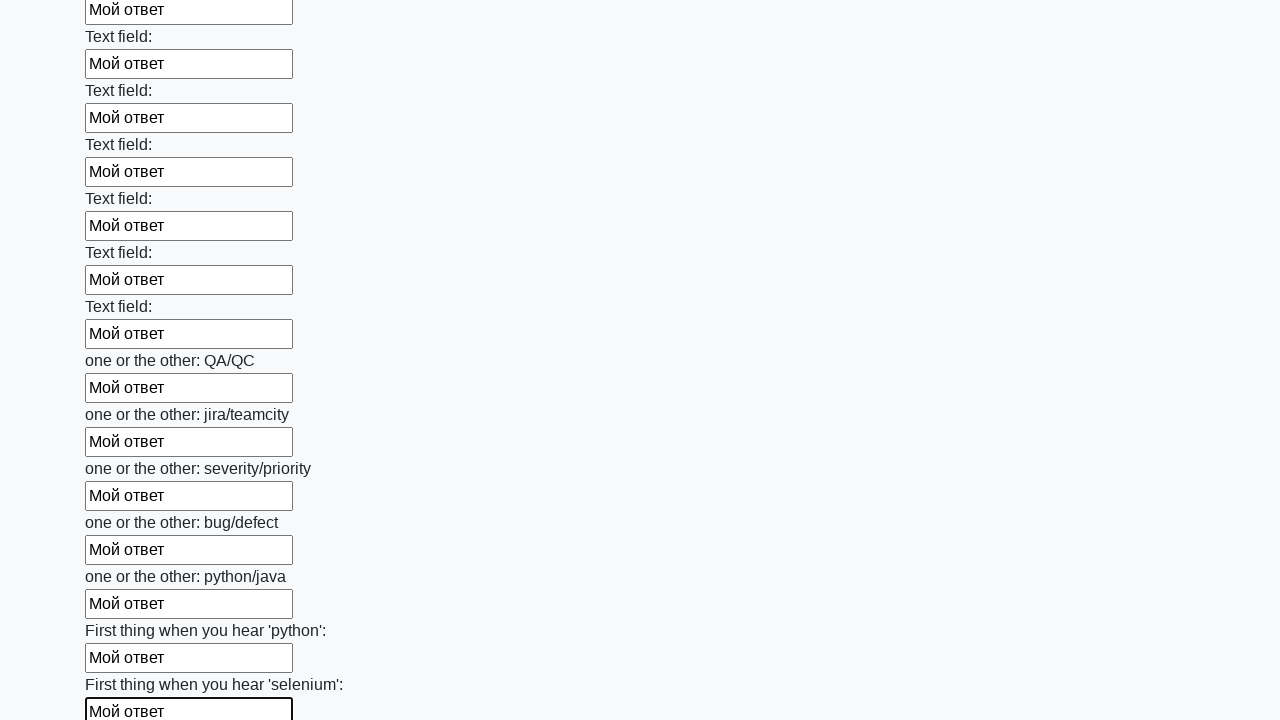

Filled input field with 'Мой ответ' on input >> nth=94
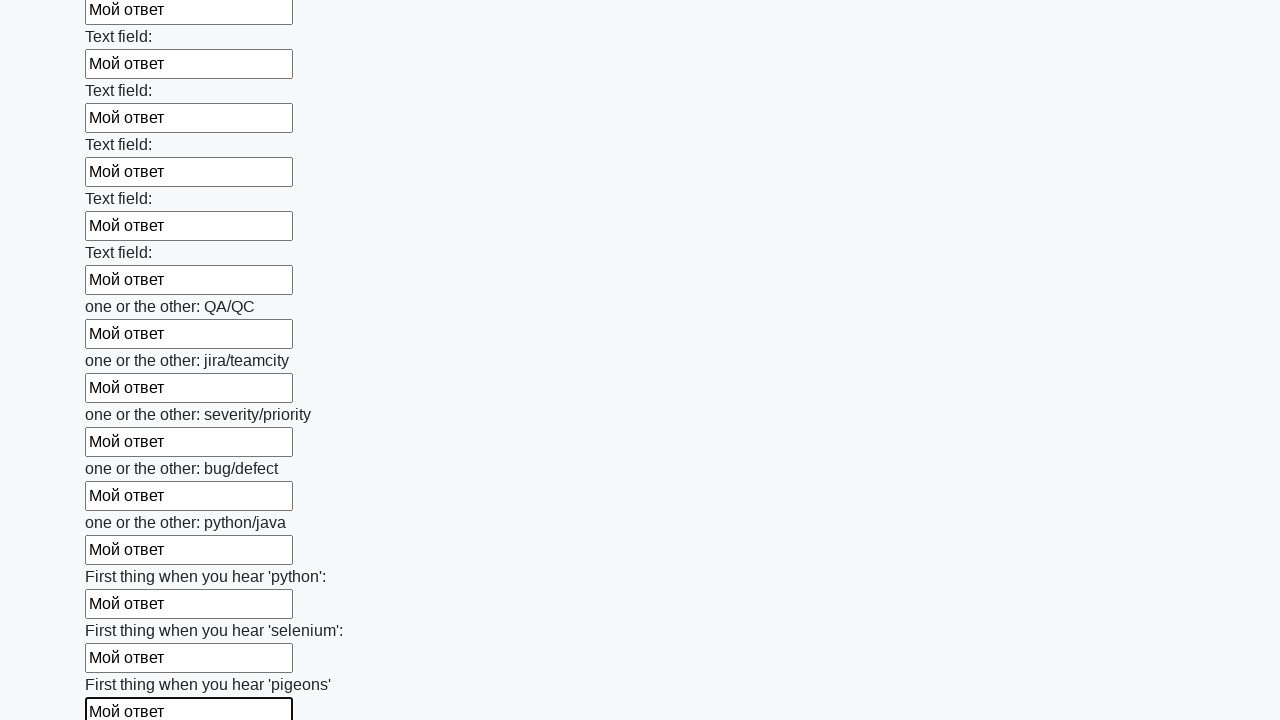

Filled input field with 'Мой ответ' on input >> nth=95
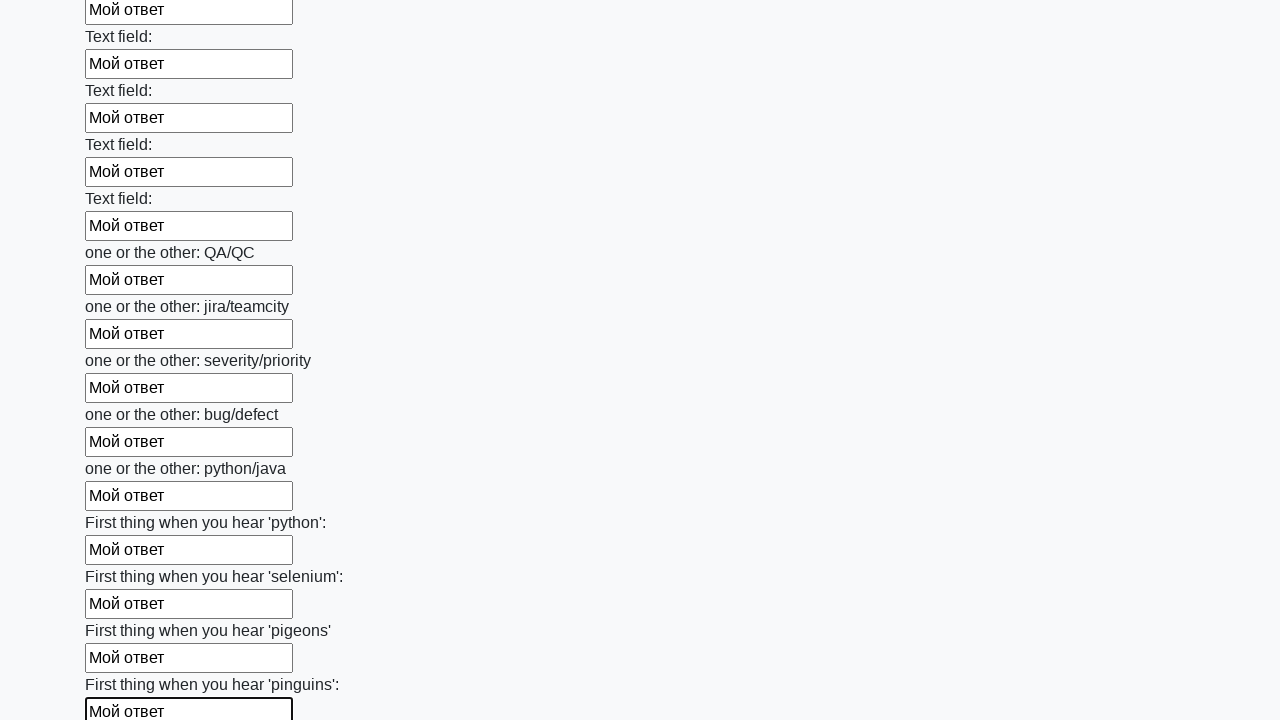

Filled input field with 'Мой ответ' on input >> nth=96
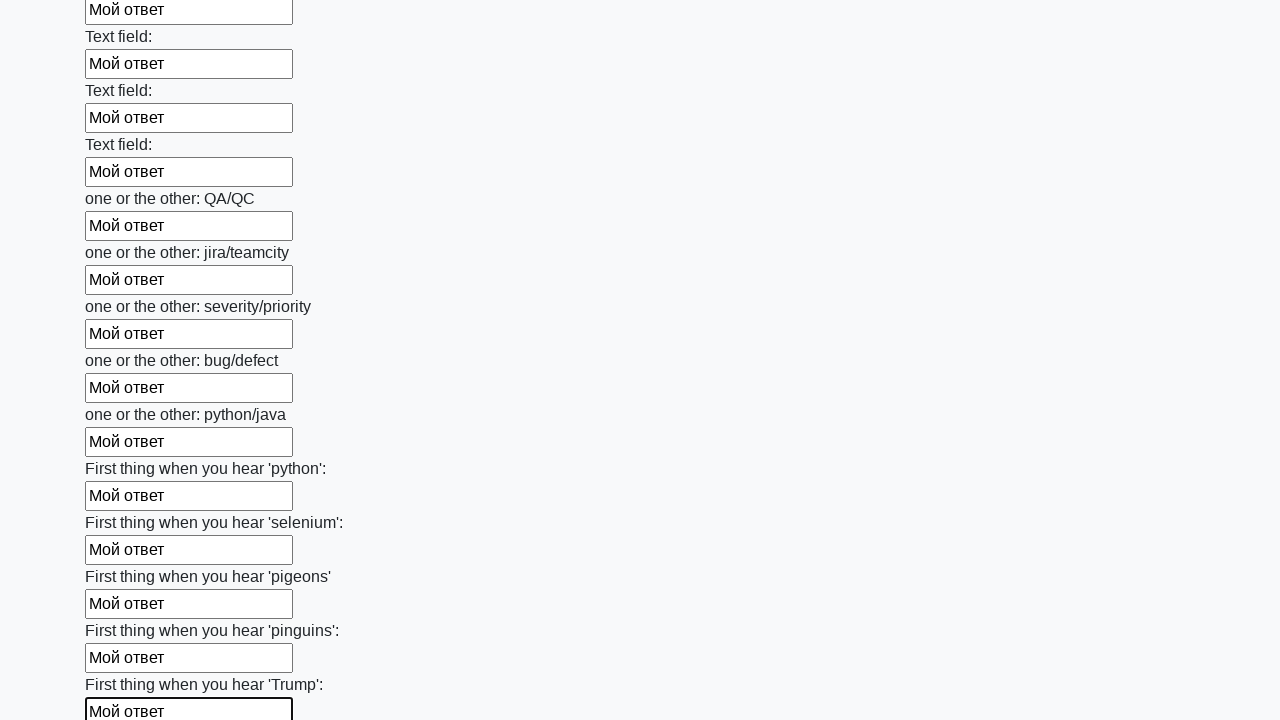

Filled input field with 'Мой ответ' on input >> nth=97
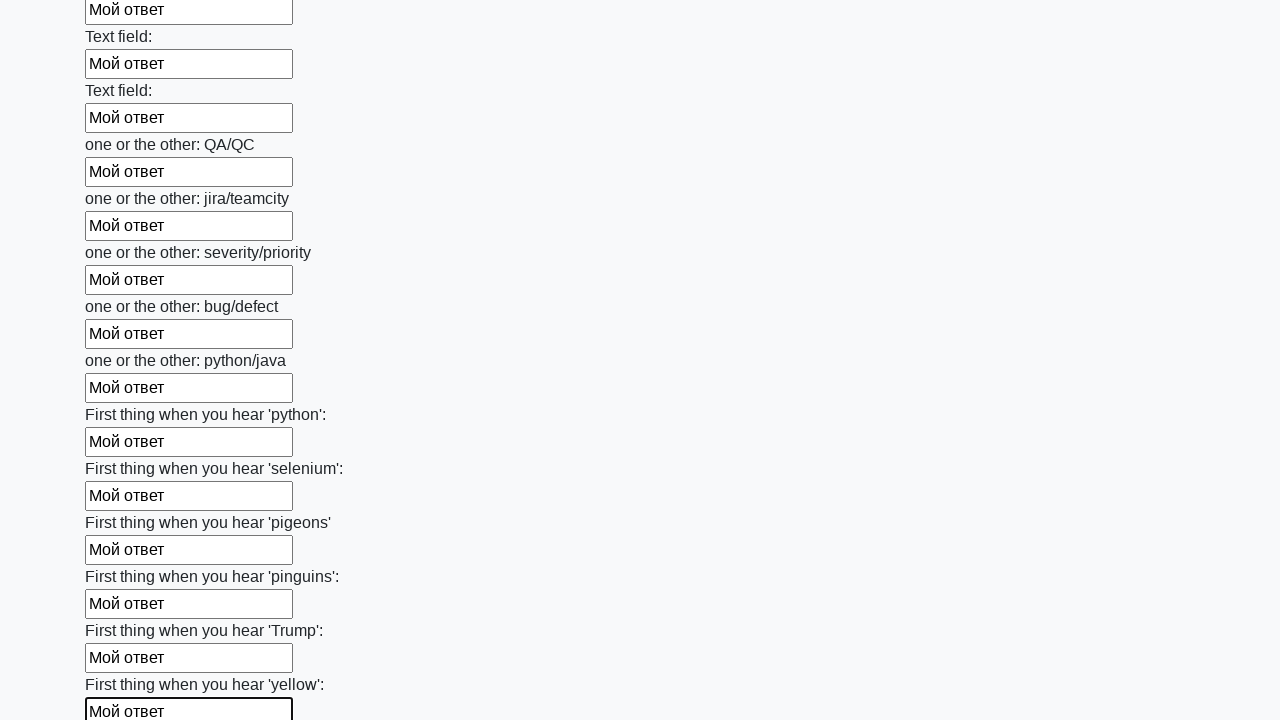

Filled input field with 'Мой ответ' on input >> nth=98
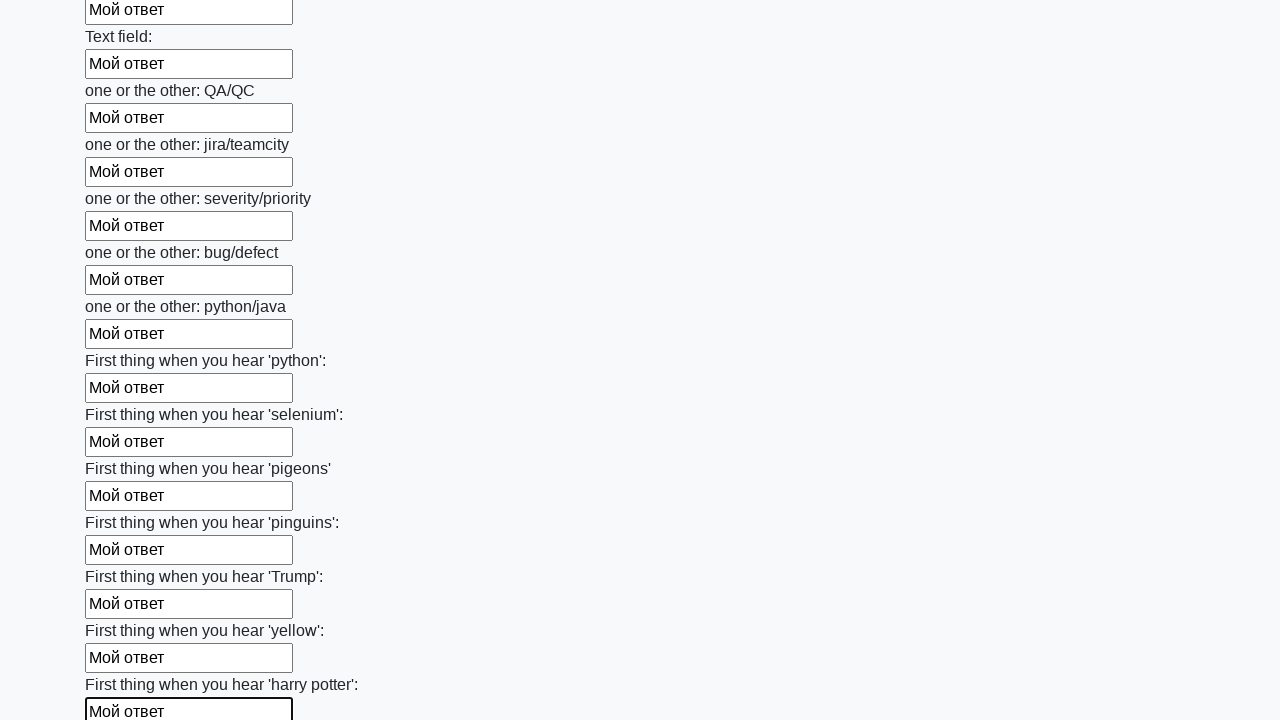

Filled input field with 'Мой ответ' on input >> nth=99
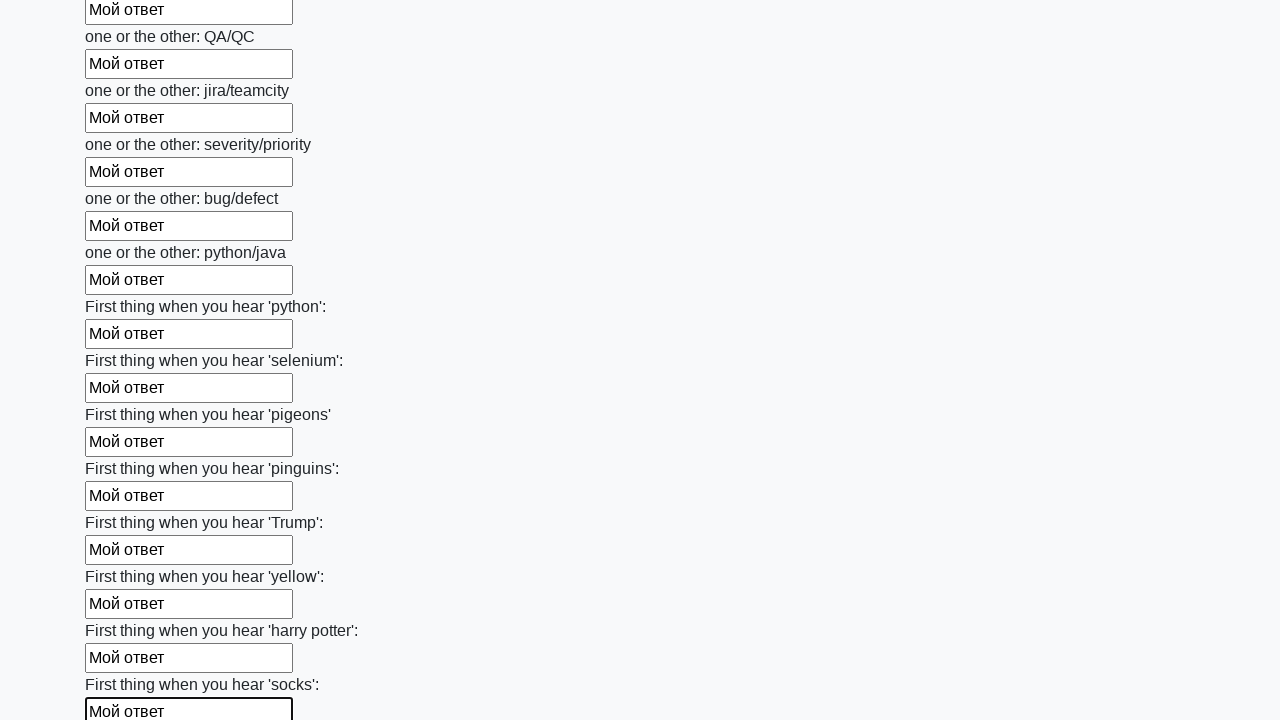

Clicked submit button to submit the form at (123, 611) on button.btn
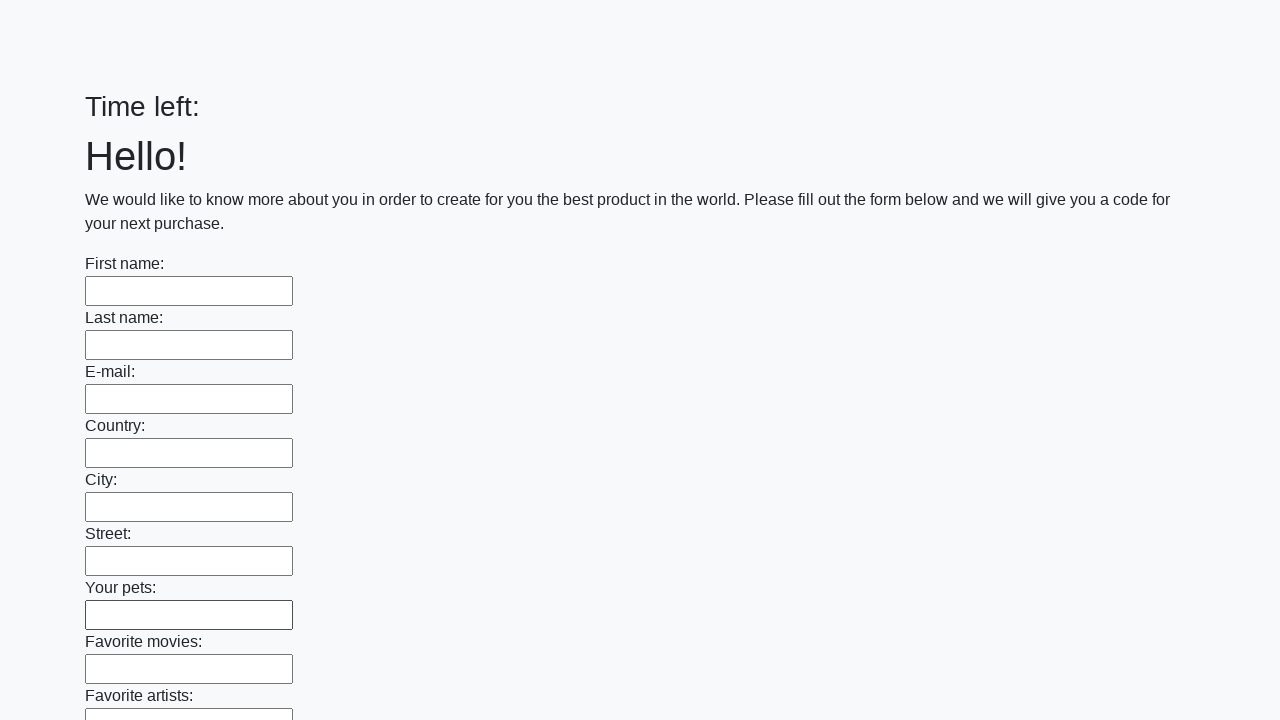

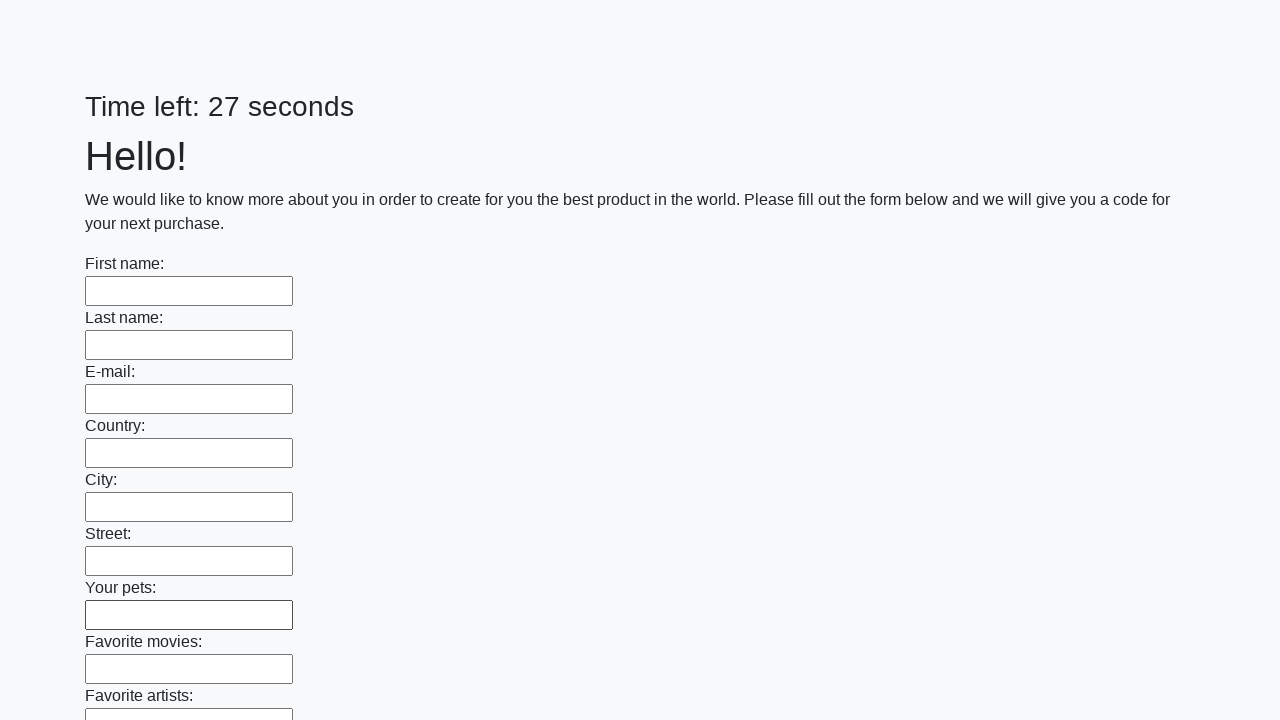